Tests filling out a large form by entering text into all text input fields and clicking the submit button

Starting URL: http://suninjuly.github.io/huge_form.html

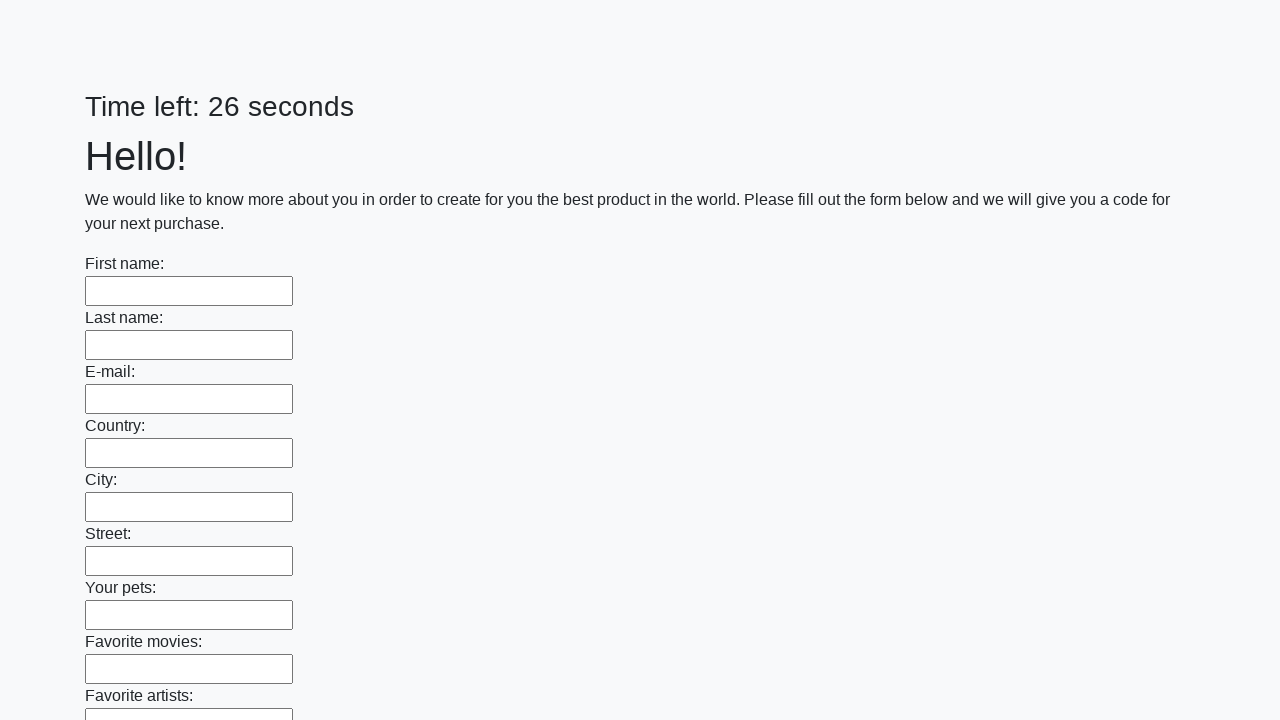

Filled text input field 1 of 100 with 'Test Answer 123' on [type=text] >> nth=0
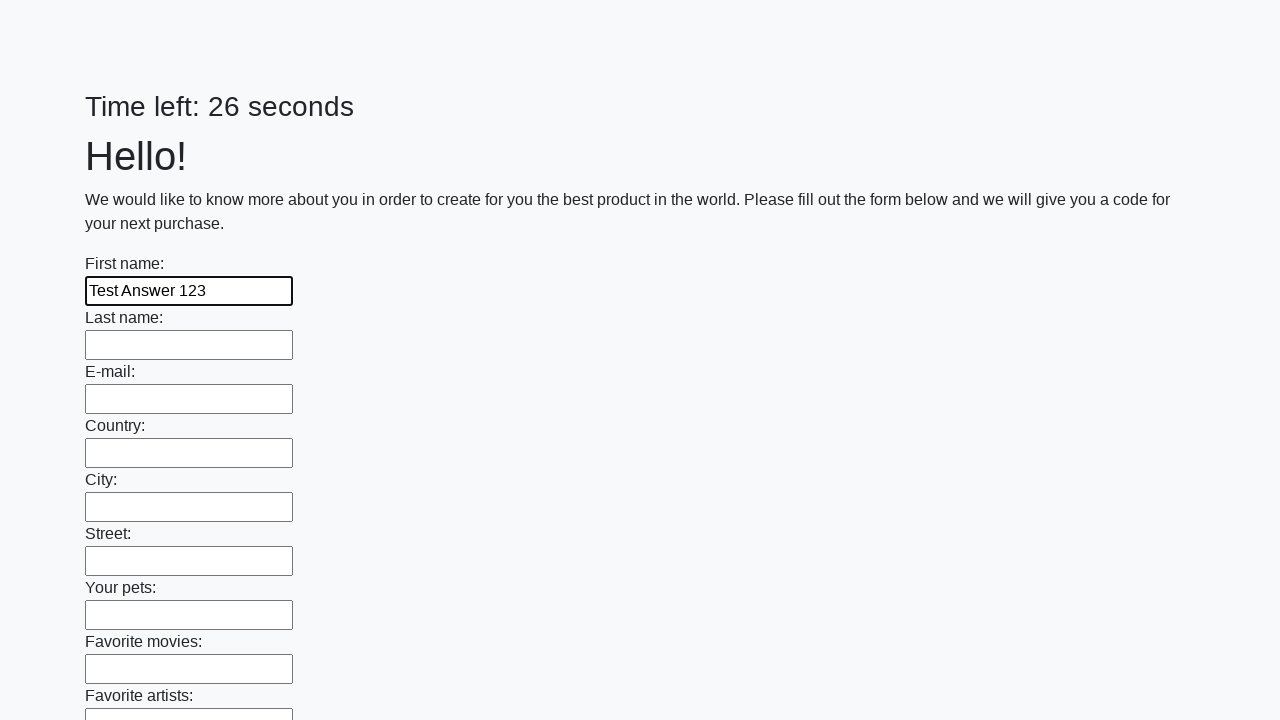

Filled text input field 2 of 100 with 'Test Answer 123' on [type=text] >> nth=1
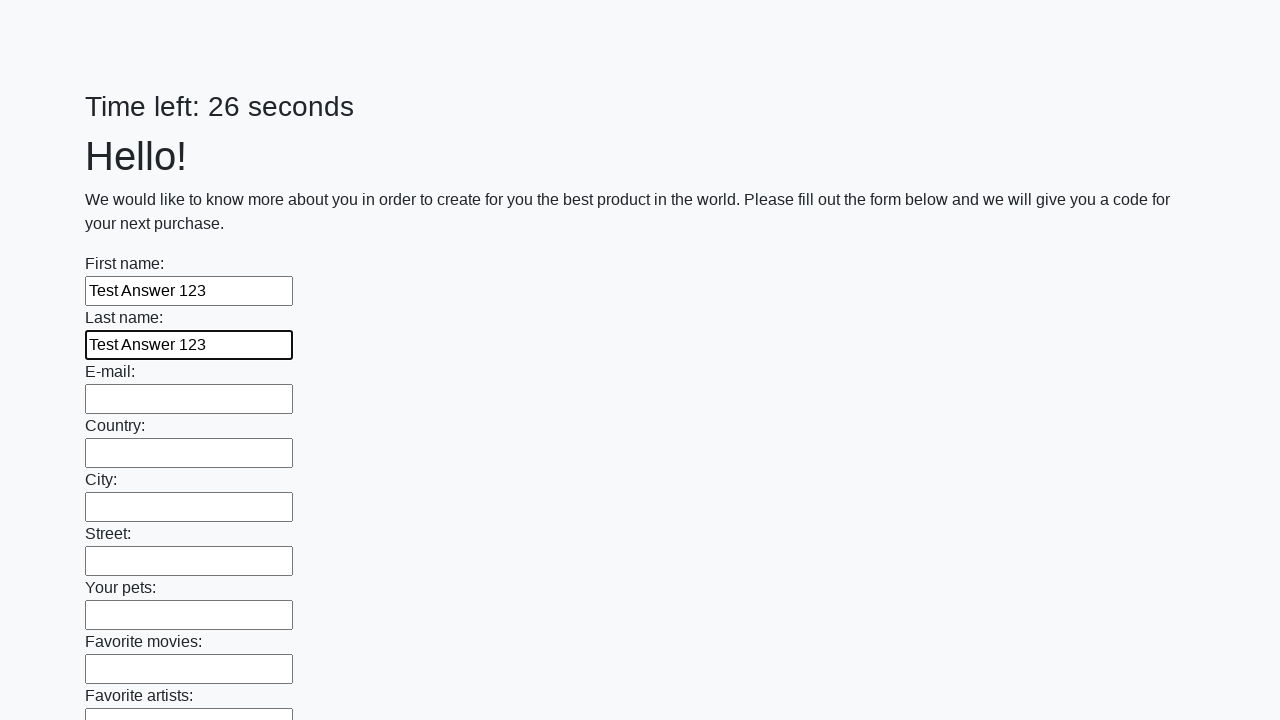

Filled text input field 3 of 100 with 'Test Answer 123' on [type=text] >> nth=2
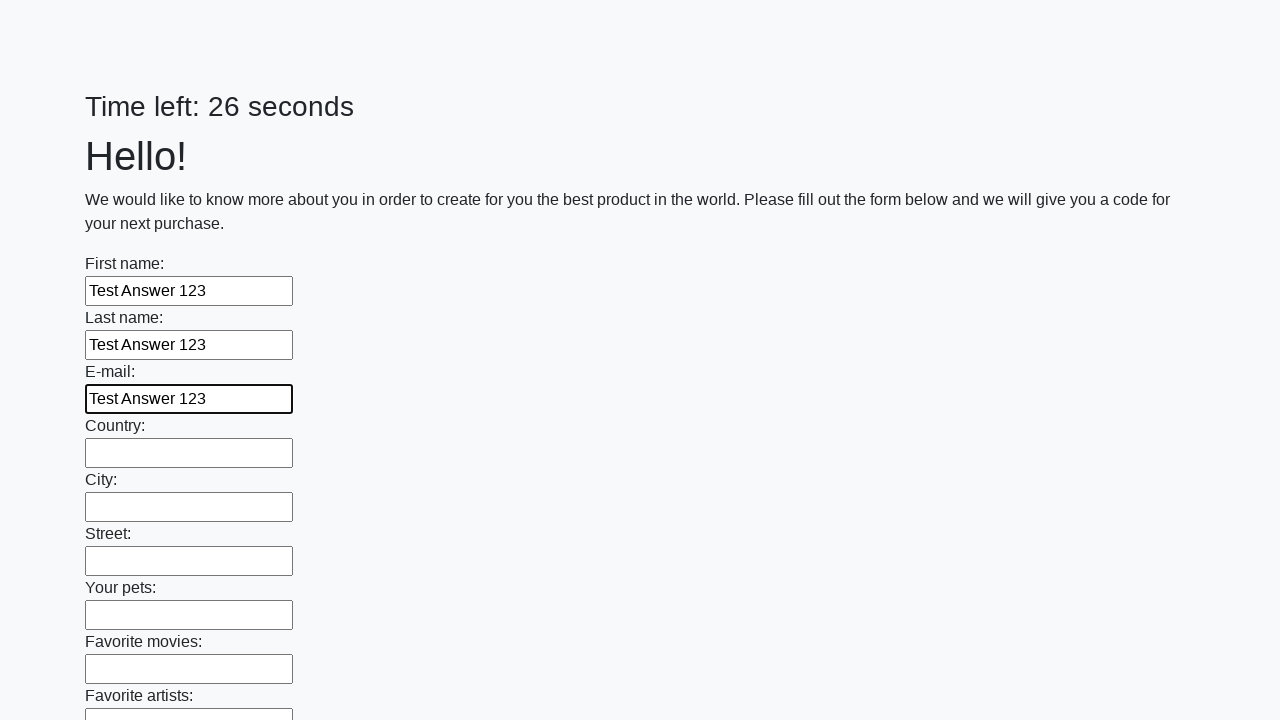

Filled text input field 4 of 100 with 'Test Answer 123' on [type=text] >> nth=3
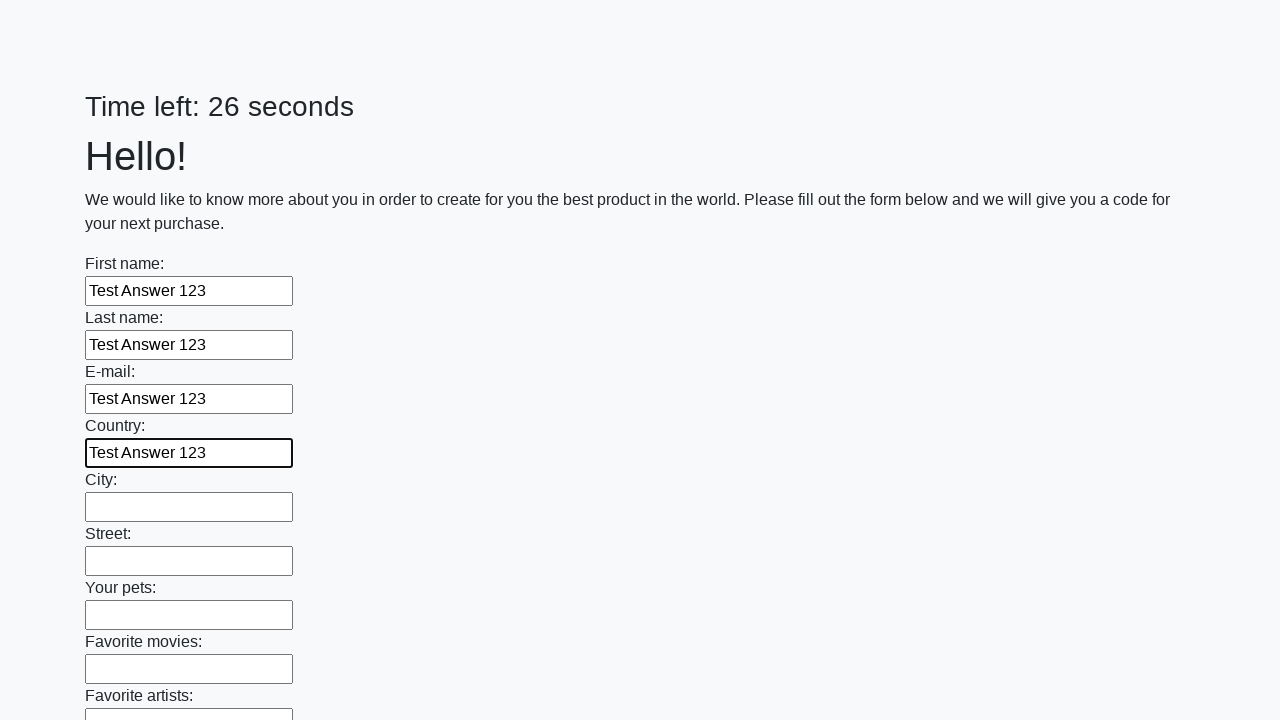

Filled text input field 5 of 100 with 'Test Answer 123' on [type=text] >> nth=4
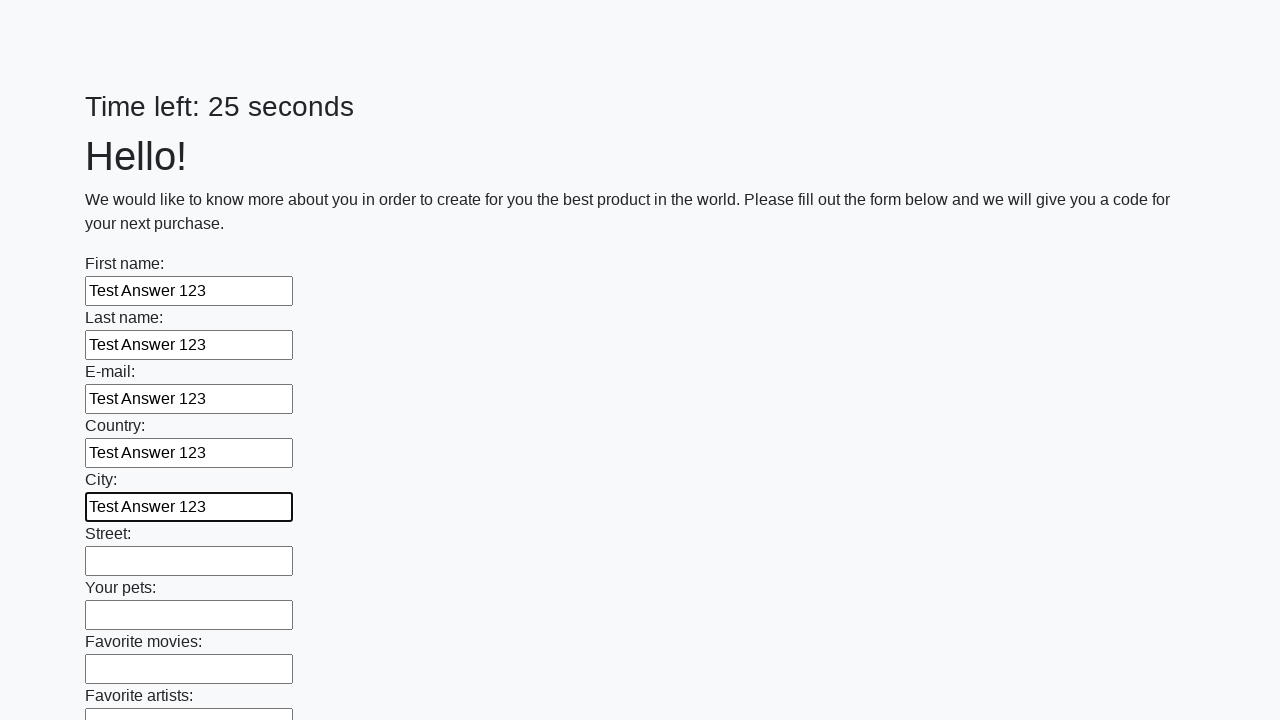

Filled text input field 6 of 100 with 'Test Answer 123' on [type=text] >> nth=5
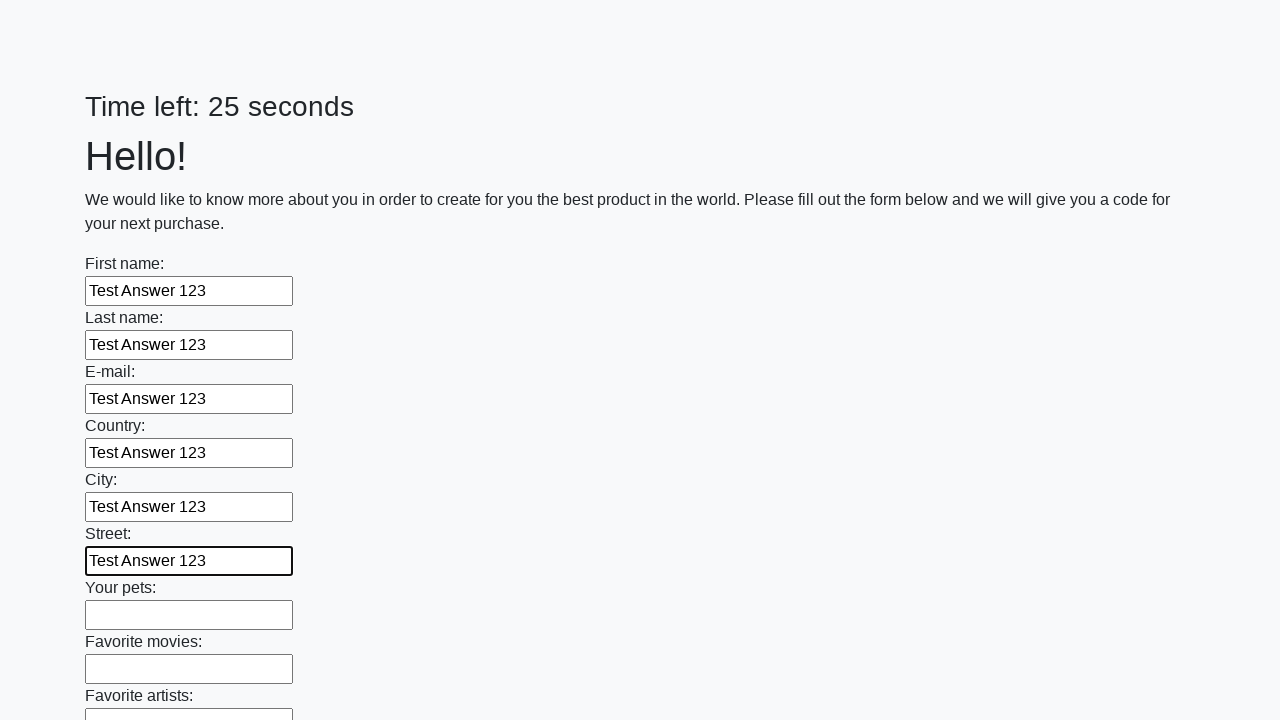

Filled text input field 7 of 100 with 'Test Answer 123' on [type=text] >> nth=6
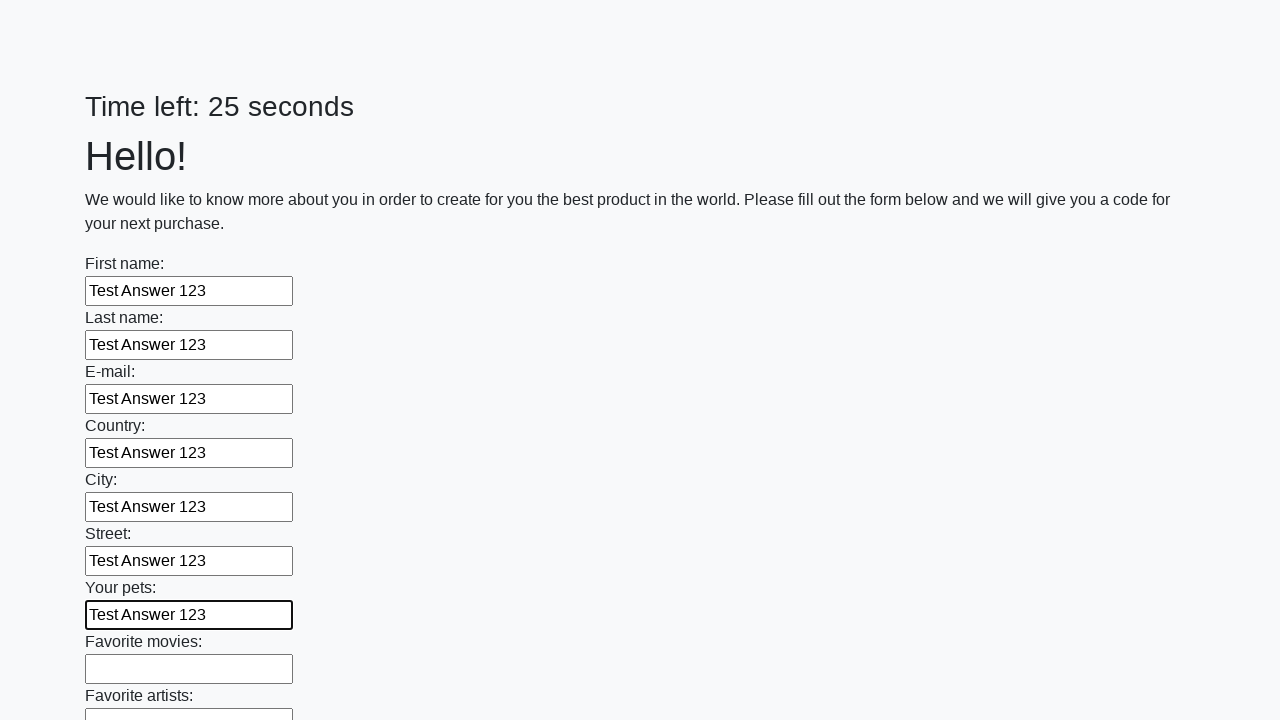

Filled text input field 8 of 100 with 'Test Answer 123' on [type=text] >> nth=7
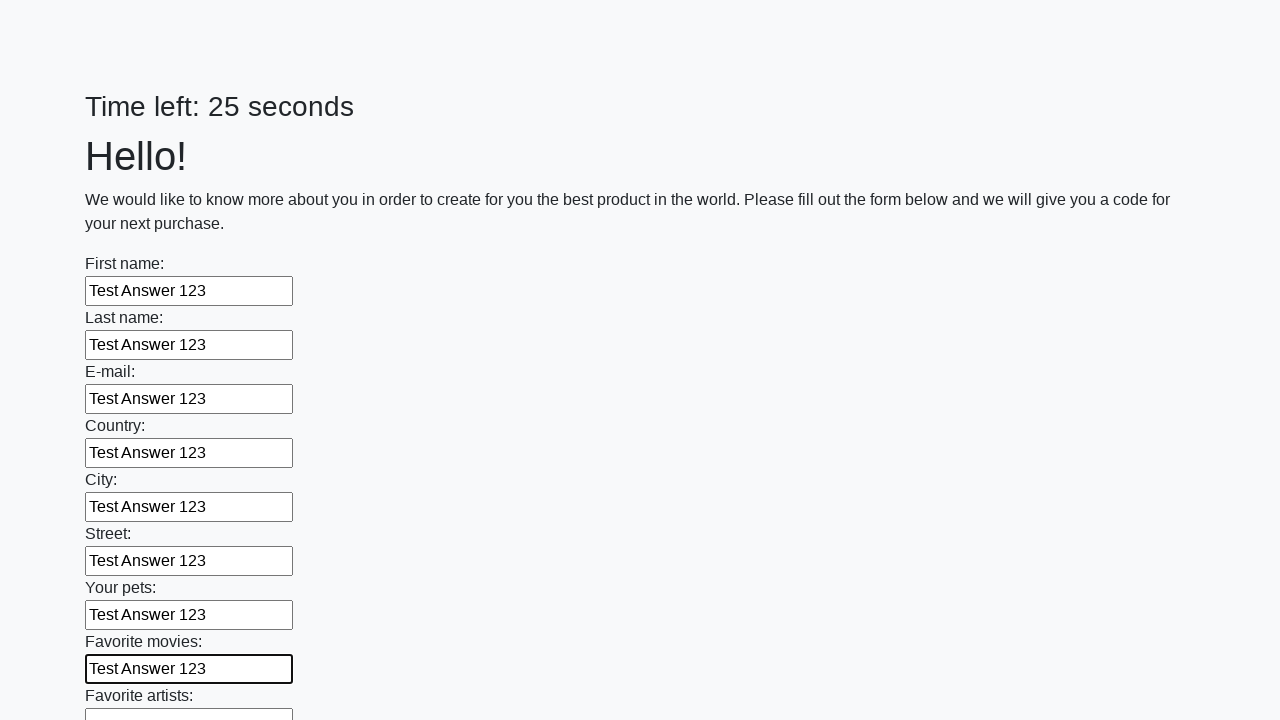

Filled text input field 9 of 100 with 'Test Answer 123' on [type=text] >> nth=8
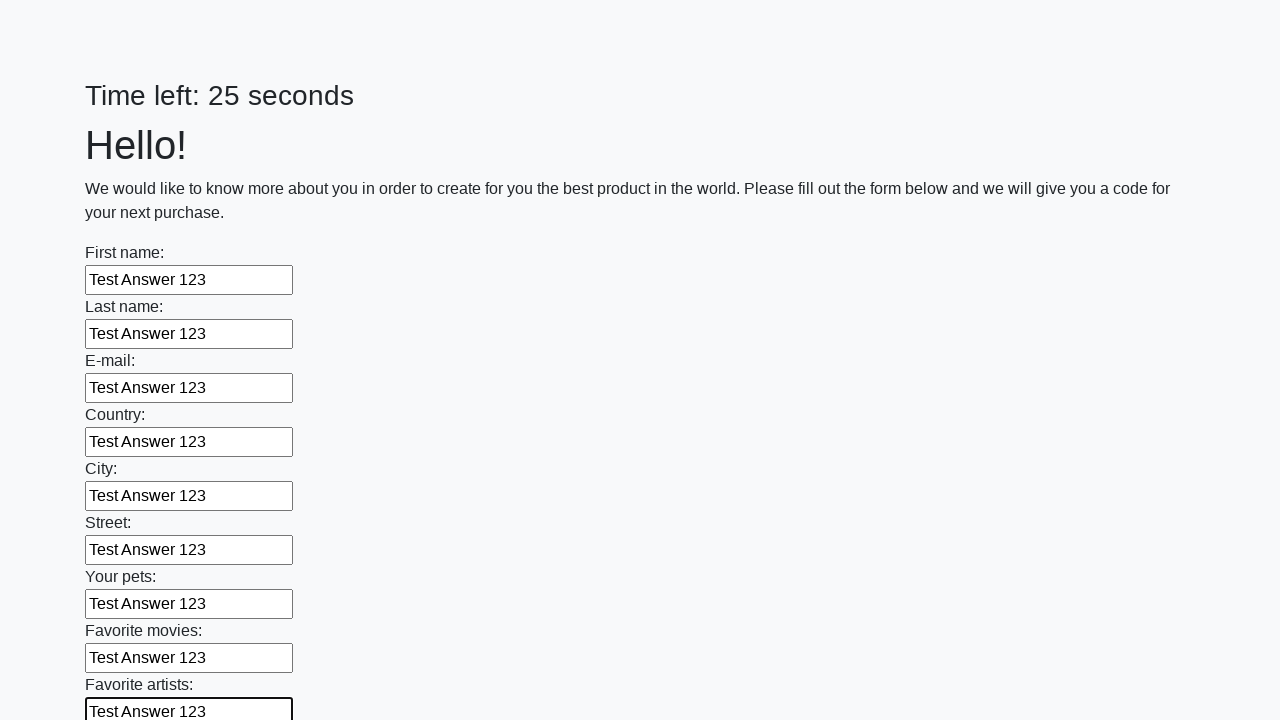

Filled text input field 10 of 100 with 'Test Answer 123' on [type=text] >> nth=9
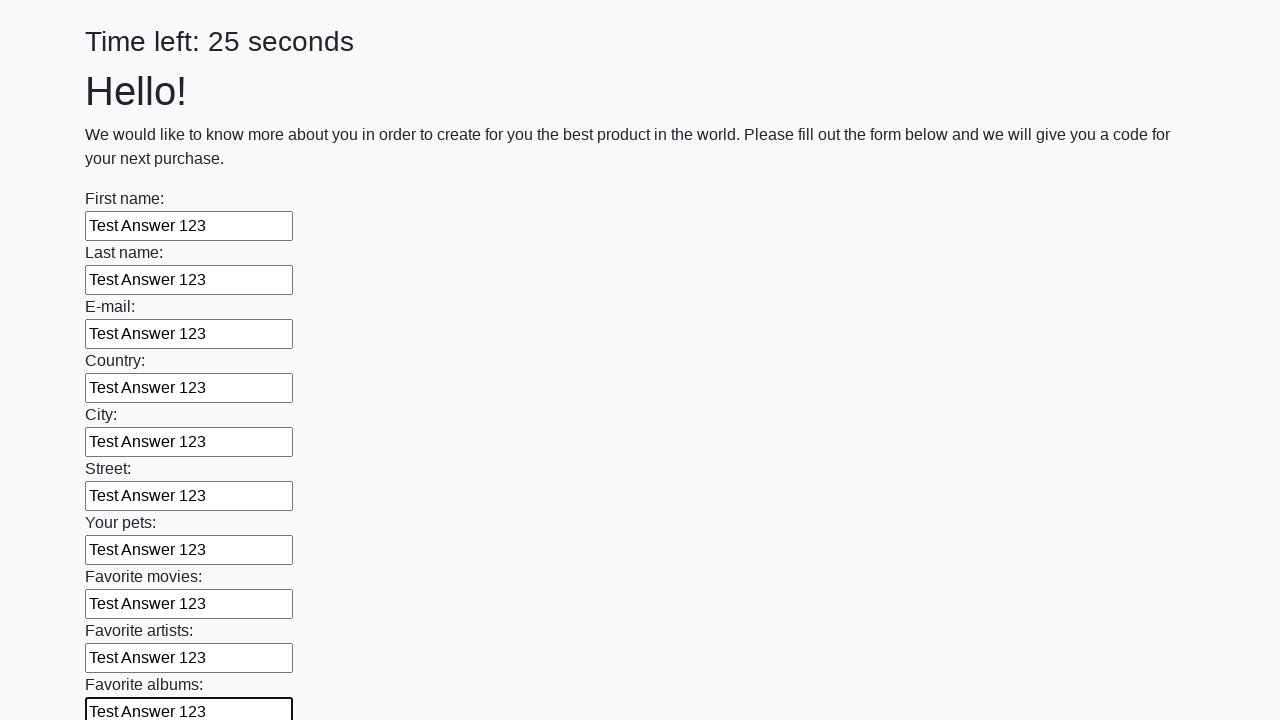

Filled text input field 11 of 100 with 'Test Answer 123' on [type=text] >> nth=10
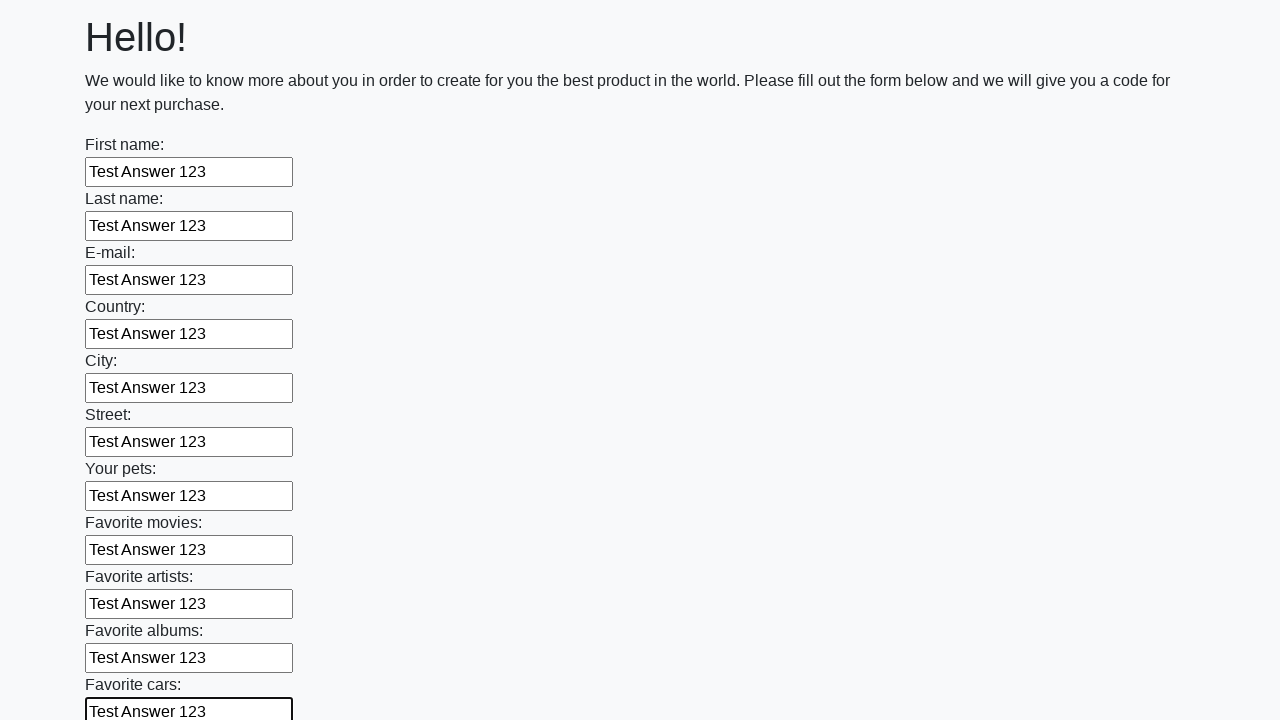

Filled text input field 12 of 100 with 'Test Answer 123' on [type=text] >> nth=11
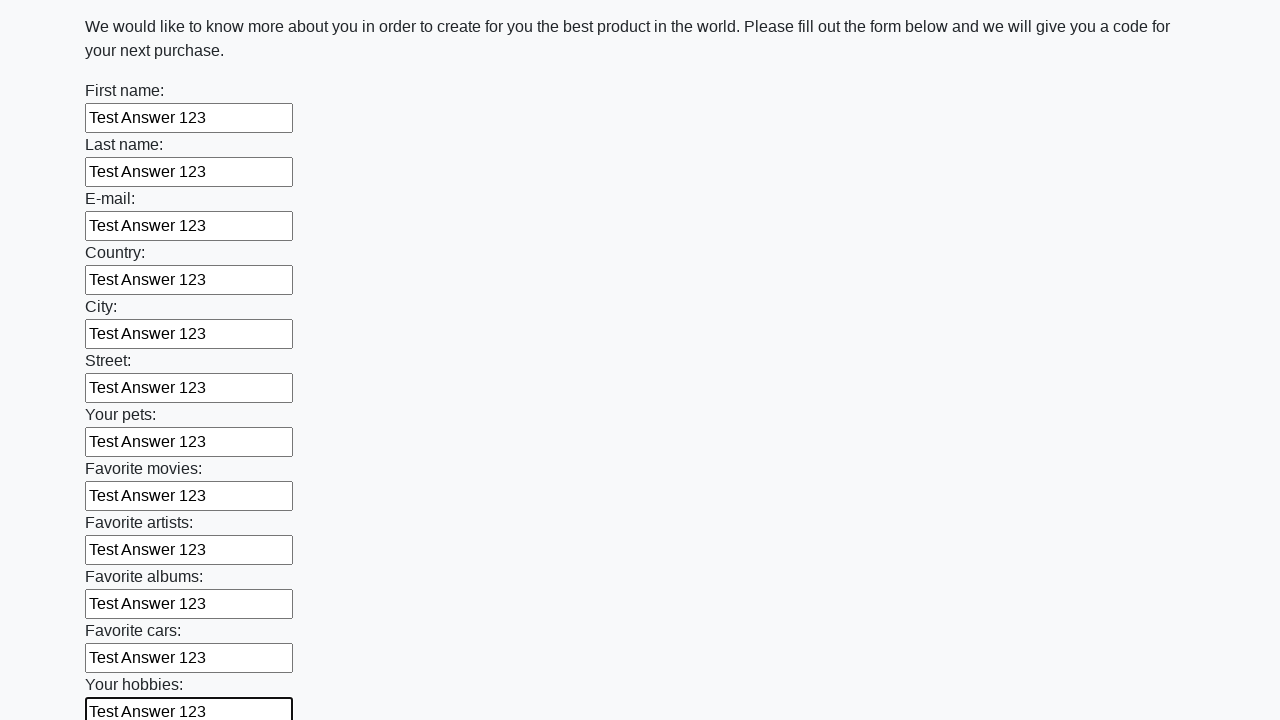

Filled text input field 13 of 100 with 'Test Answer 123' on [type=text] >> nth=12
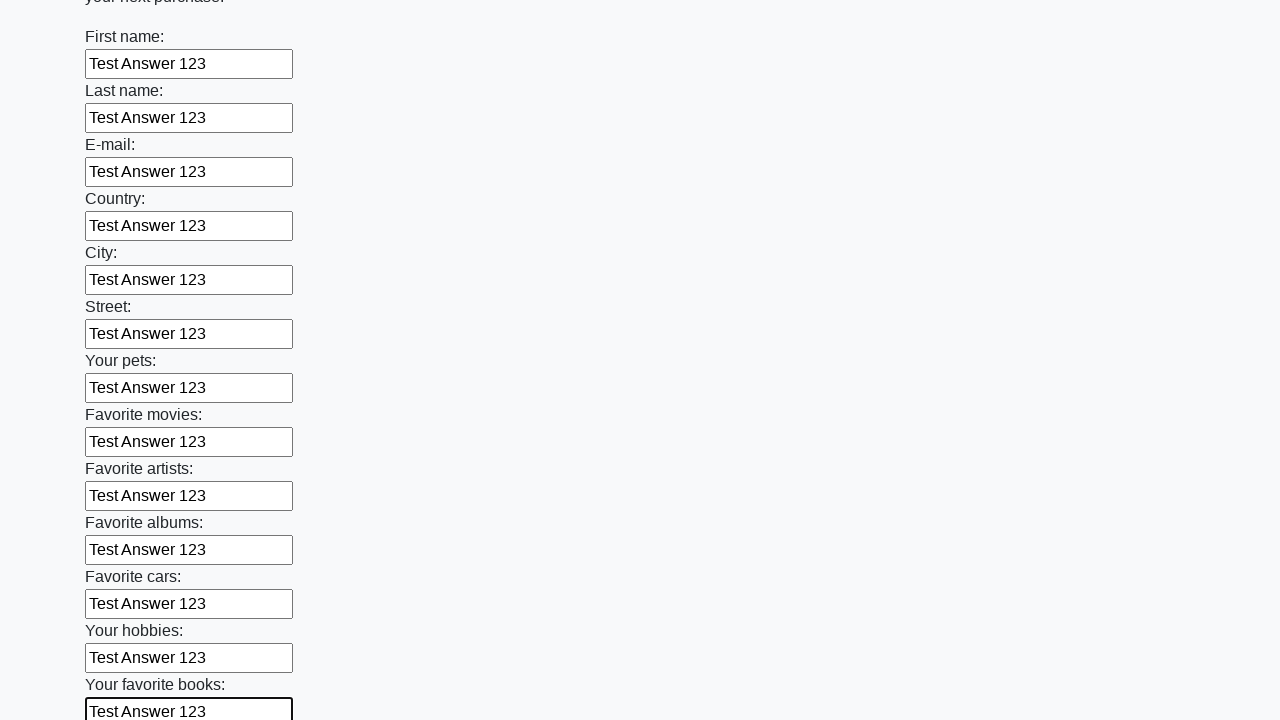

Filled text input field 14 of 100 with 'Test Answer 123' on [type=text] >> nth=13
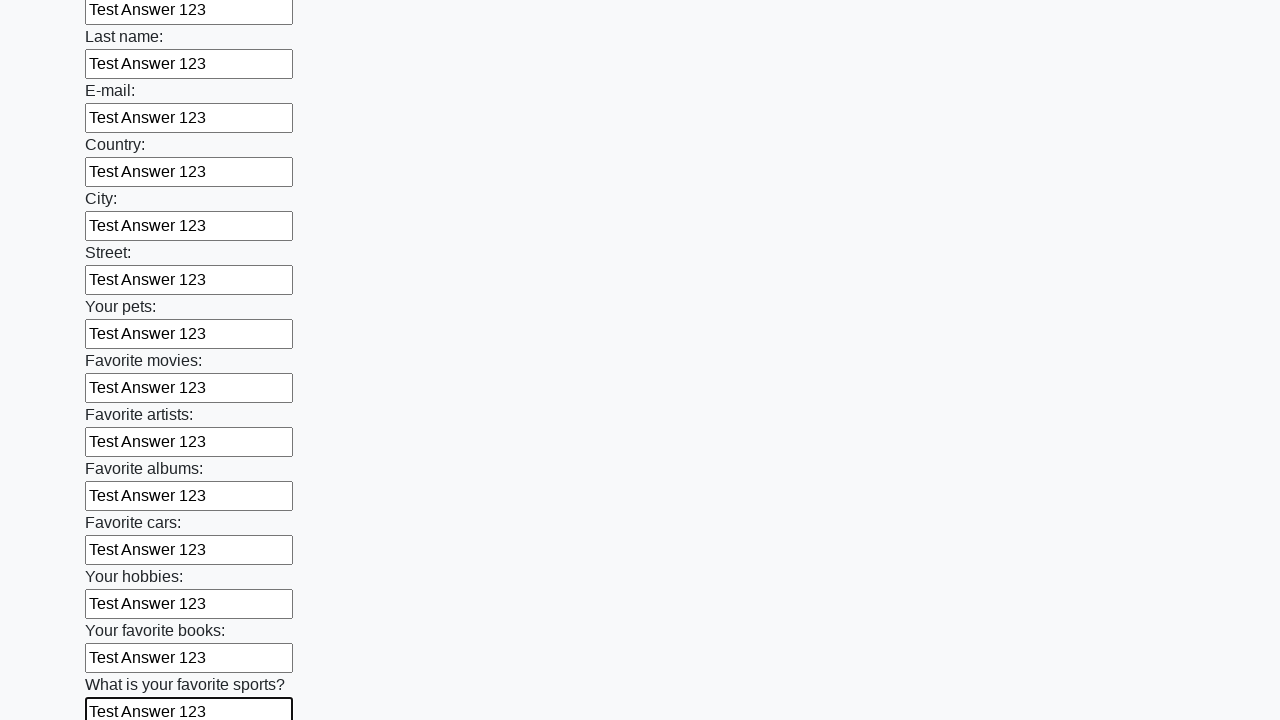

Filled text input field 15 of 100 with 'Test Answer 123' on [type=text] >> nth=14
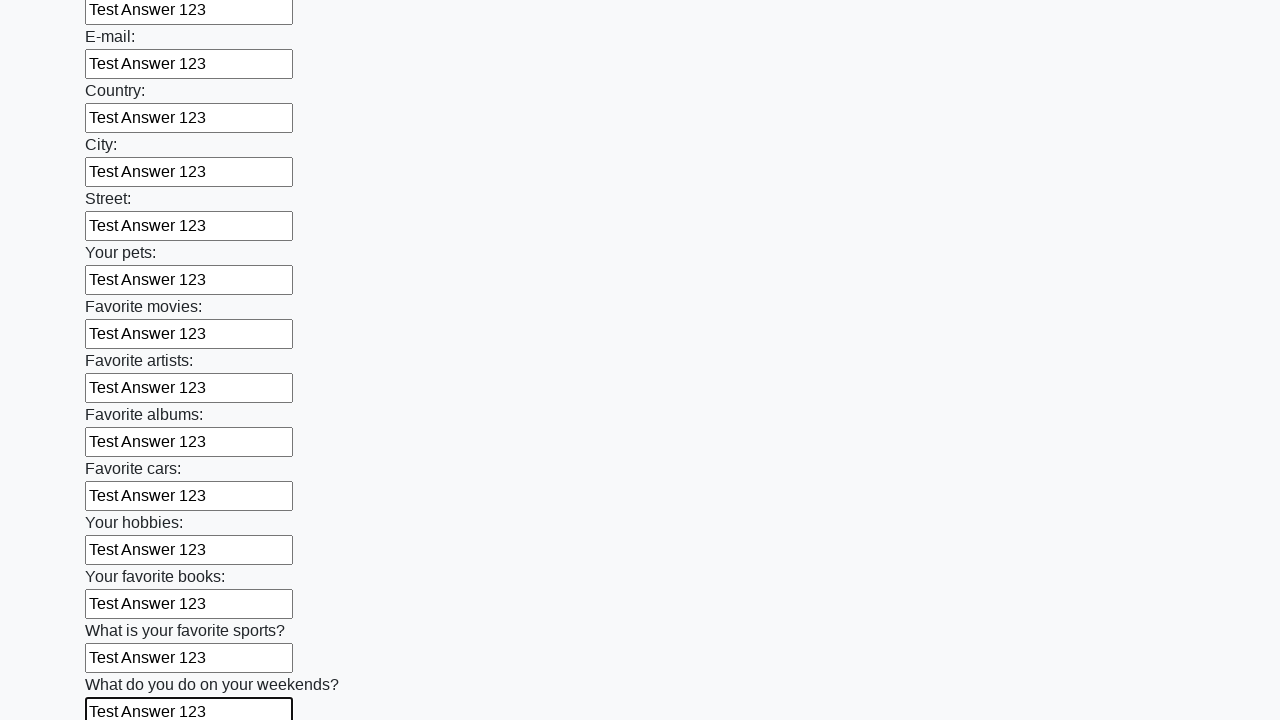

Filled text input field 16 of 100 with 'Test Answer 123' on [type=text] >> nth=15
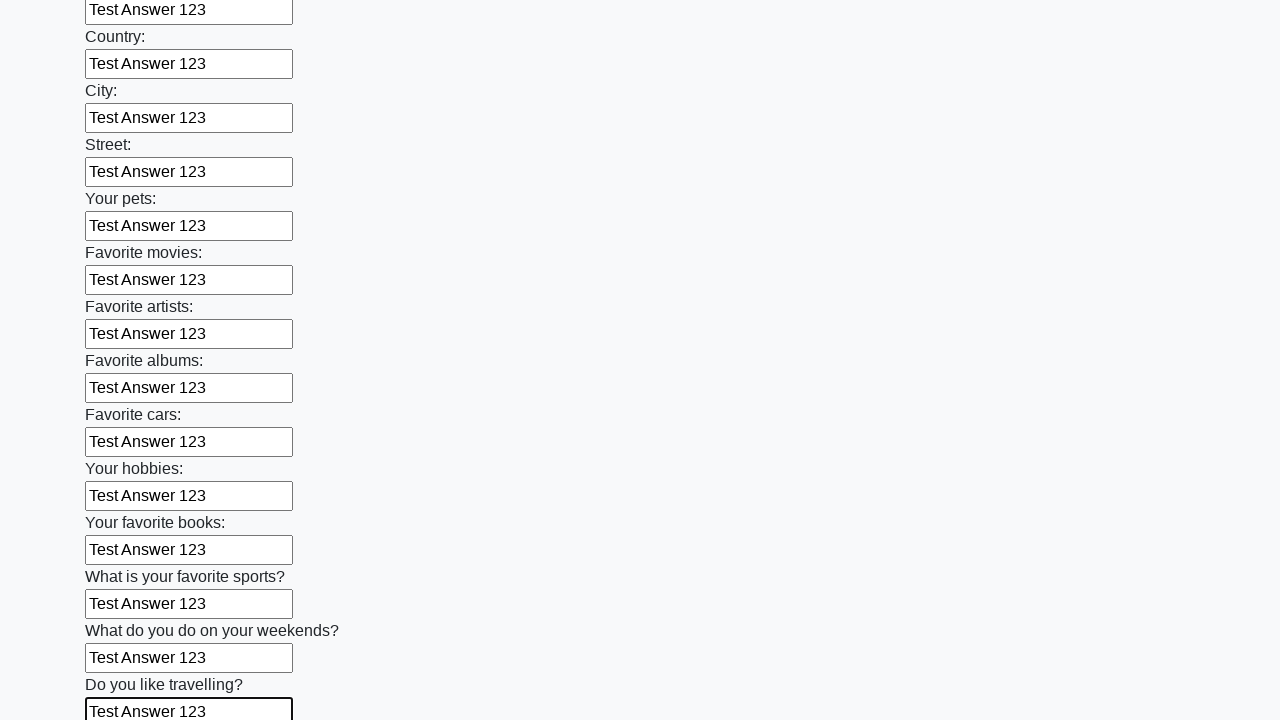

Filled text input field 17 of 100 with 'Test Answer 123' on [type=text] >> nth=16
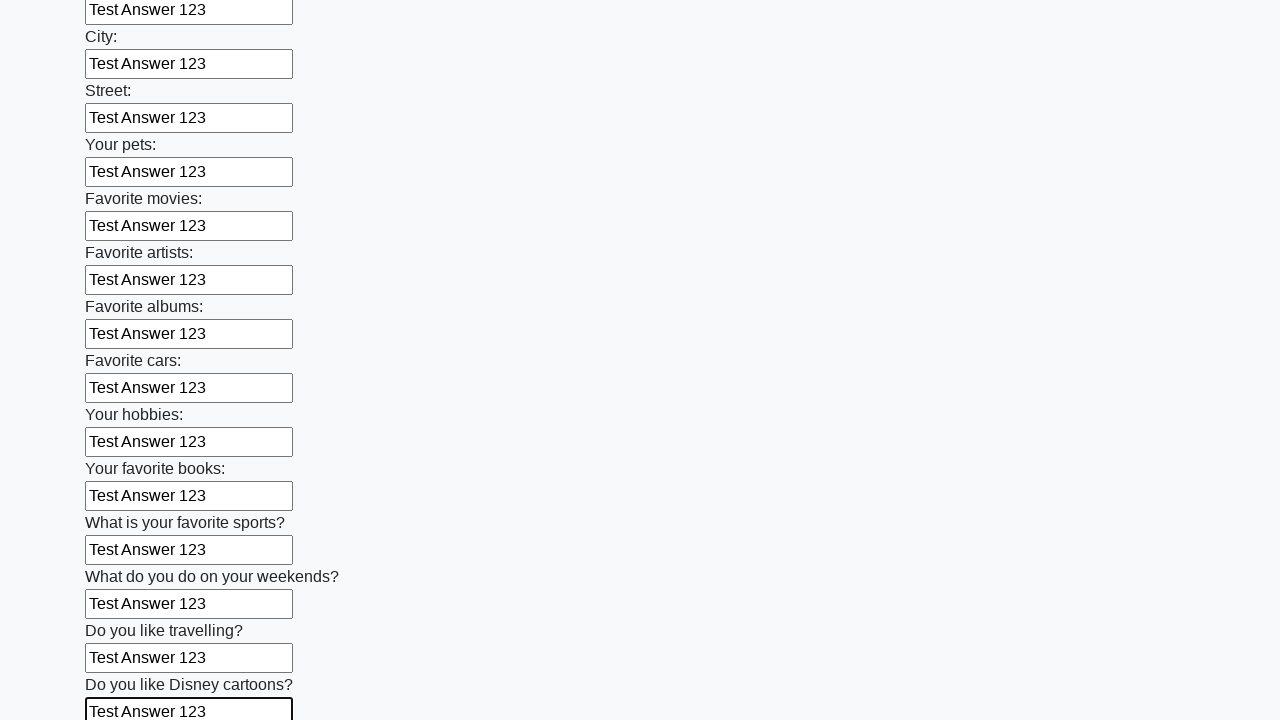

Filled text input field 18 of 100 with 'Test Answer 123' on [type=text] >> nth=17
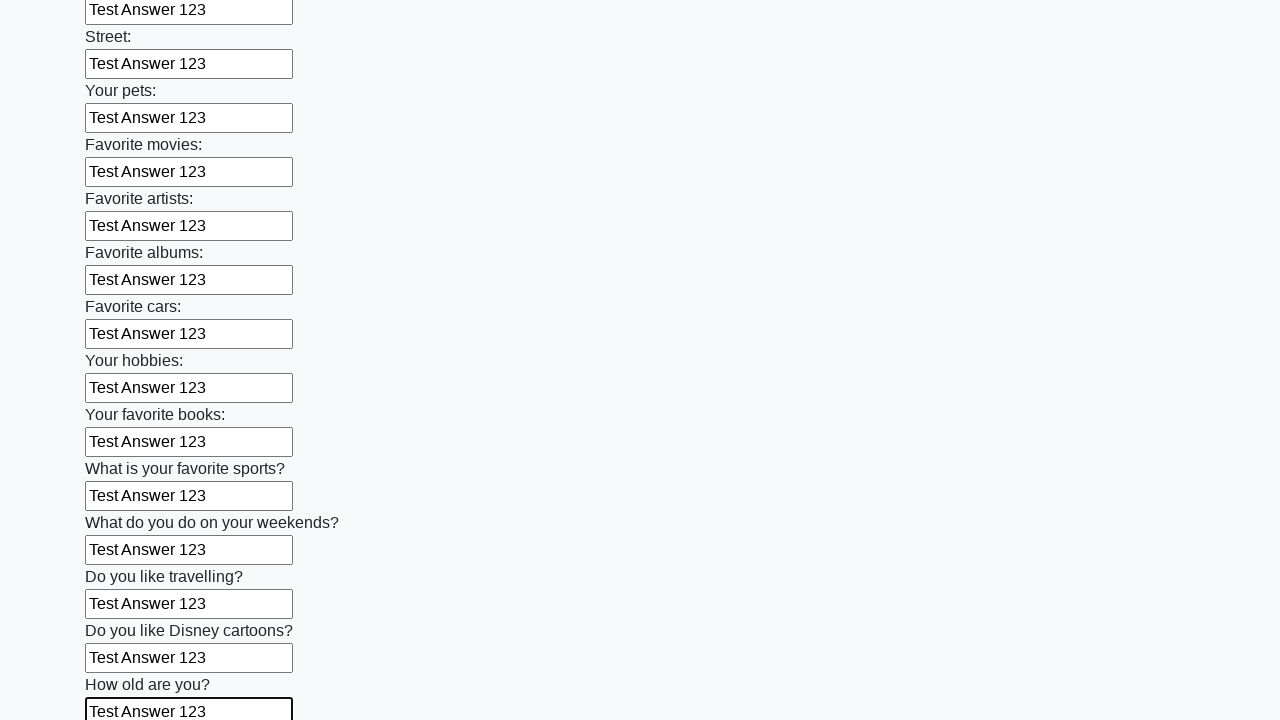

Filled text input field 19 of 100 with 'Test Answer 123' on [type=text] >> nth=18
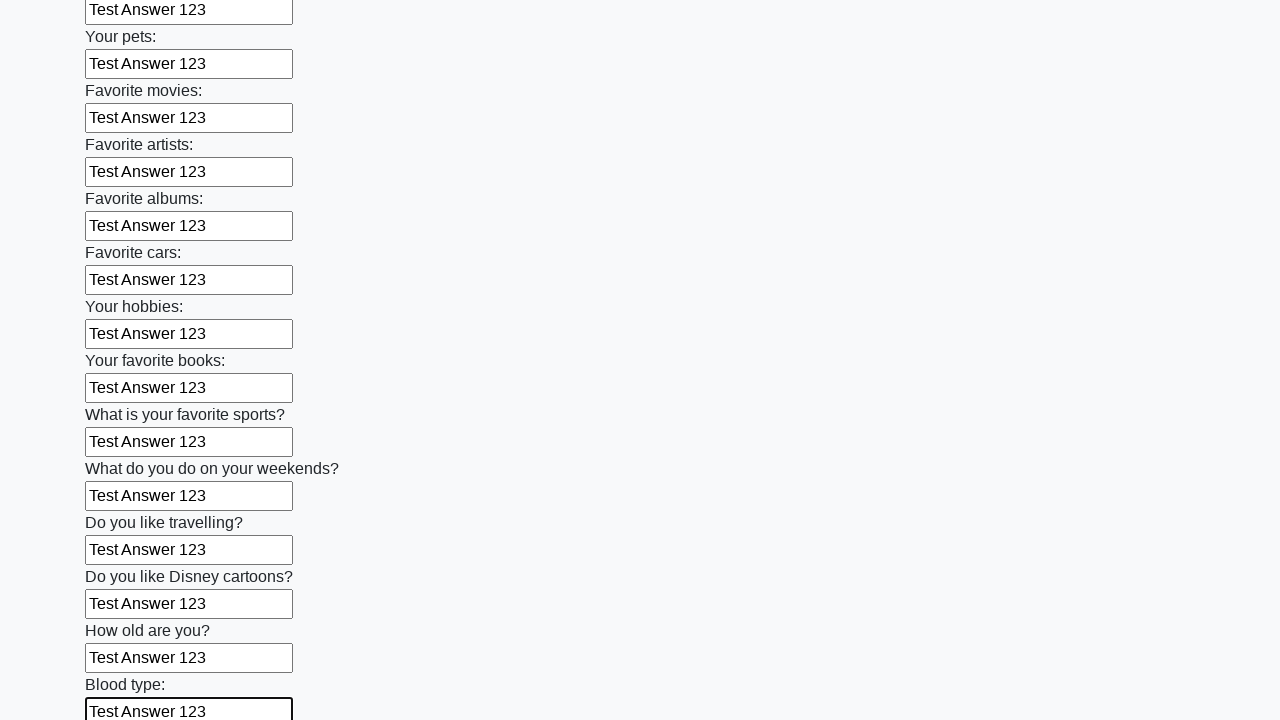

Filled text input field 20 of 100 with 'Test Answer 123' on [type=text] >> nth=19
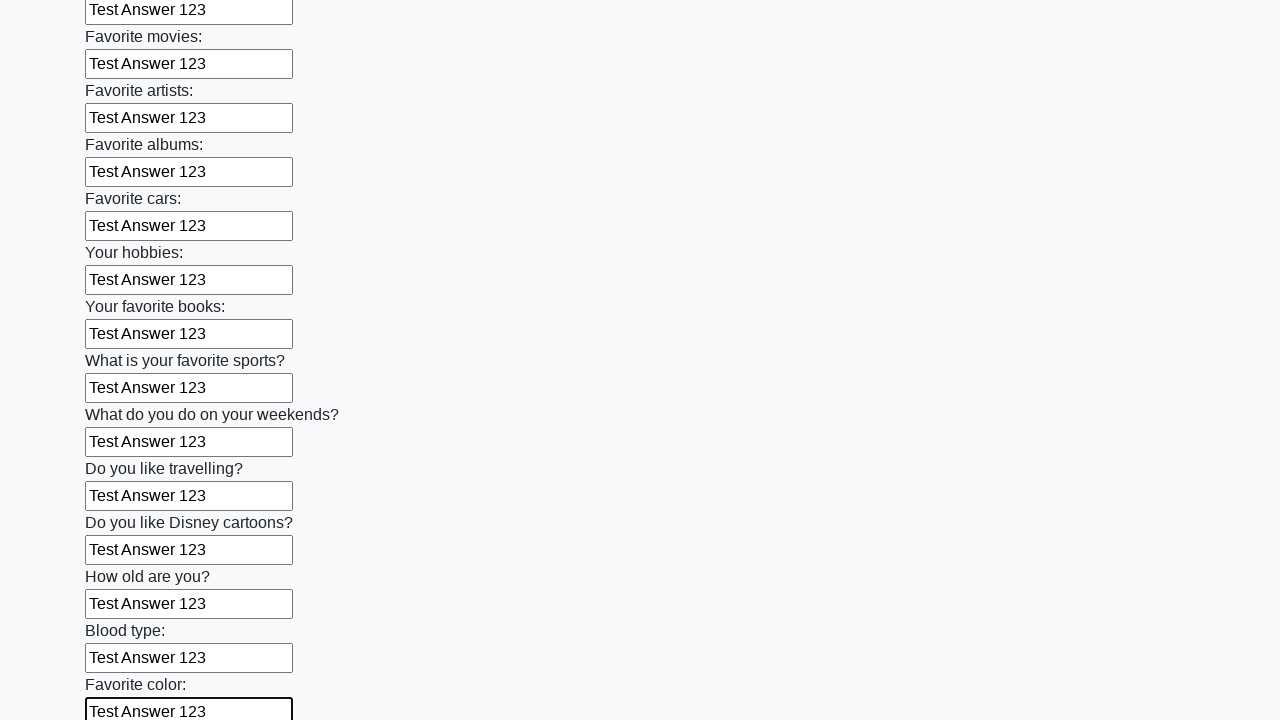

Filled text input field 21 of 100 with 'Test Answer 123' on [type=text] >> nth=20
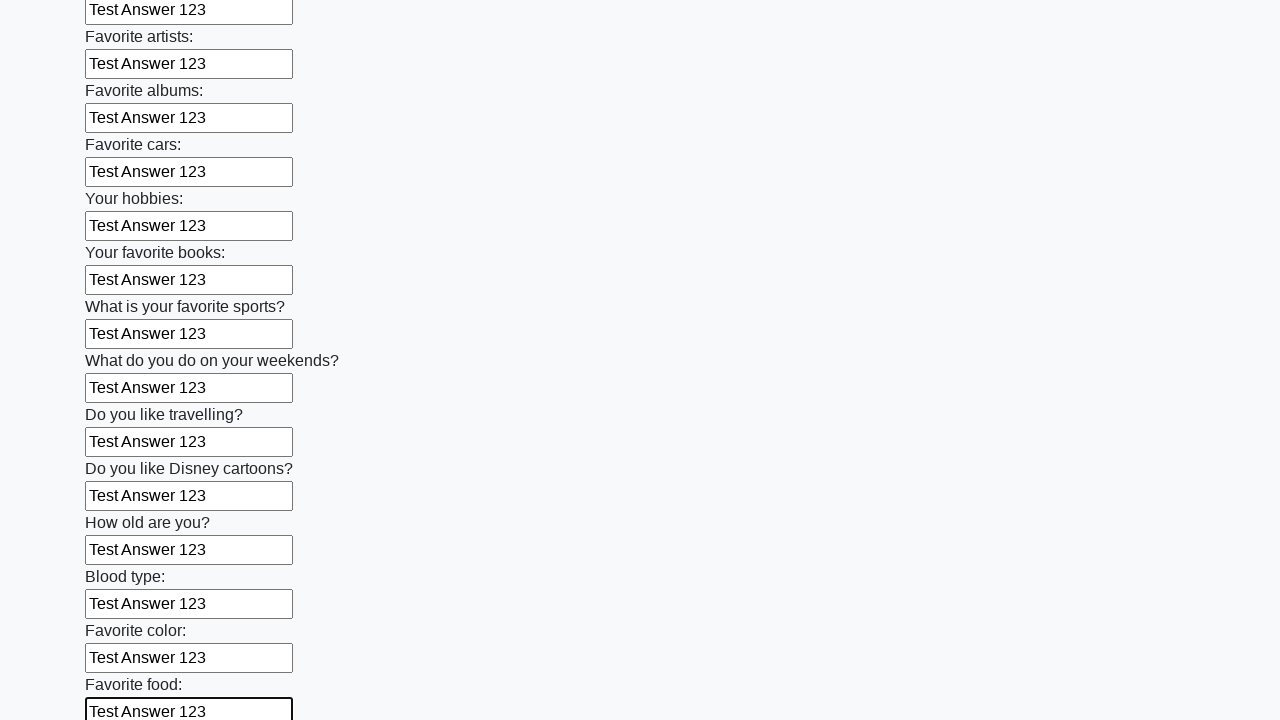

Filled text input field 22 of 100 with 'Test Answer 123' on [type=text] >> nth=21
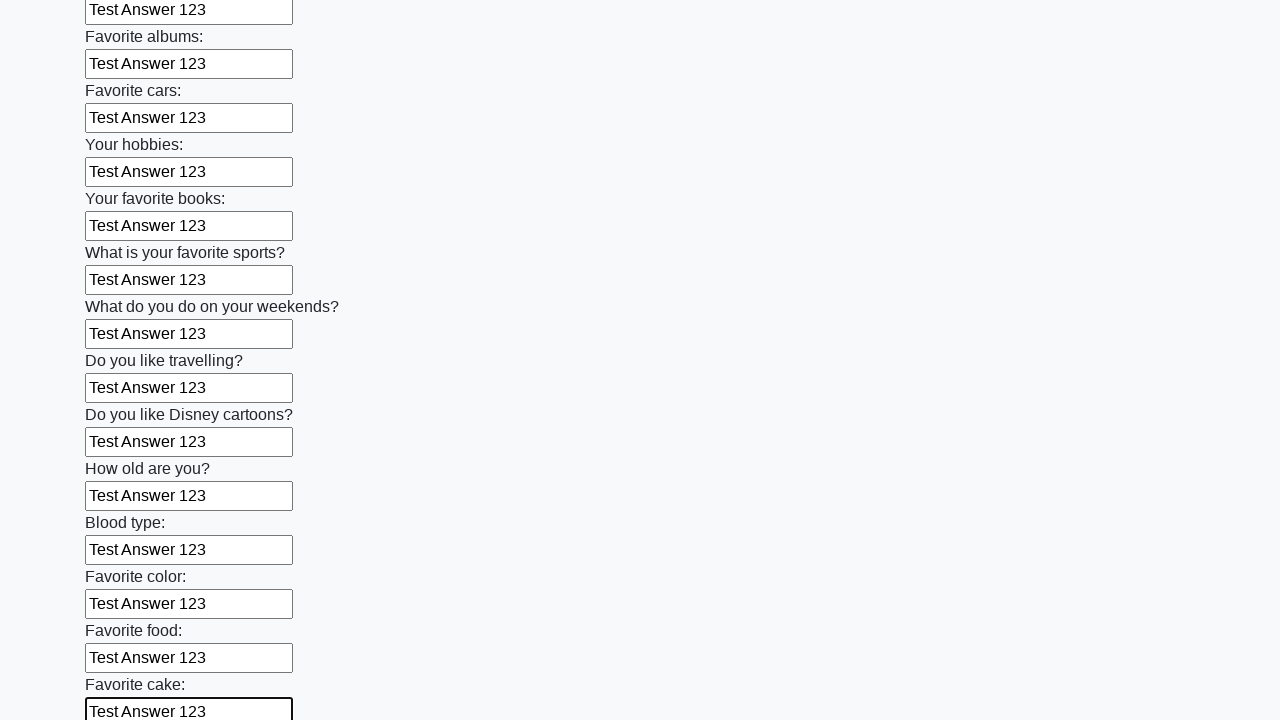

Filled text input field 23 of 100 with 'Test Answer 123' on [type=text] >> nth=22
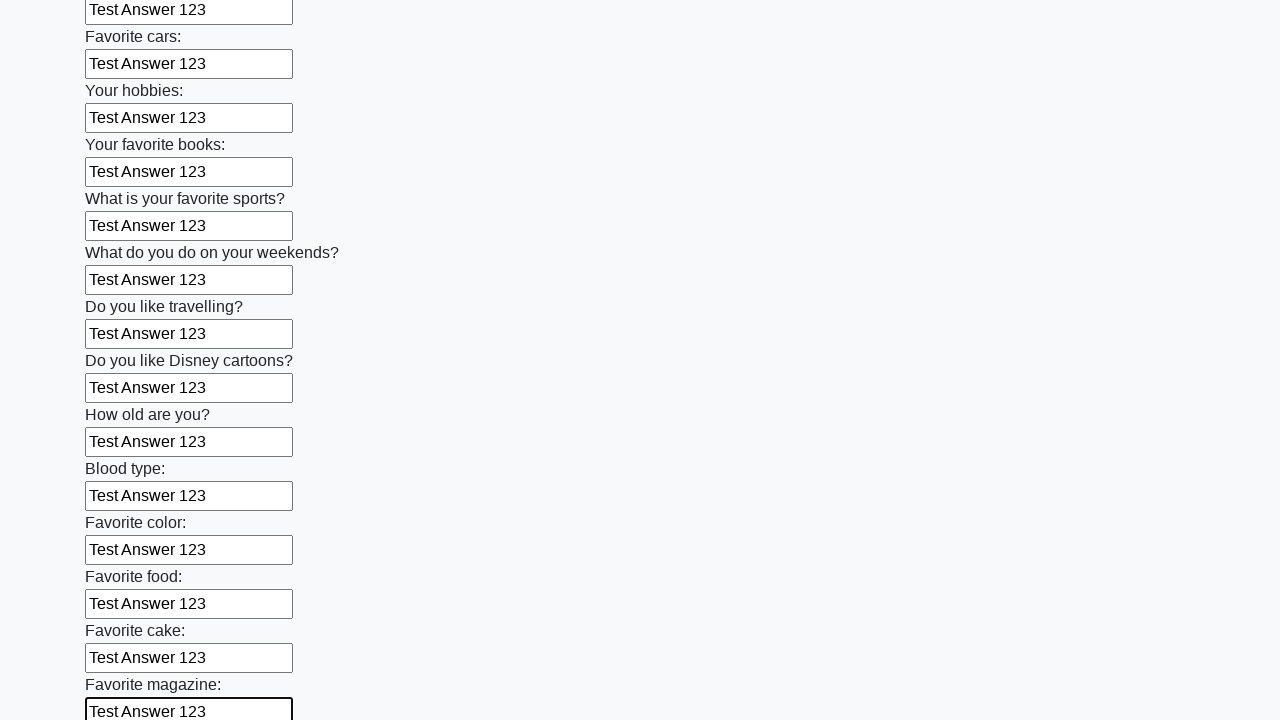

Filled text input field 24 of 100 with 'Test Answer 123' on [type=text] >> nth=23
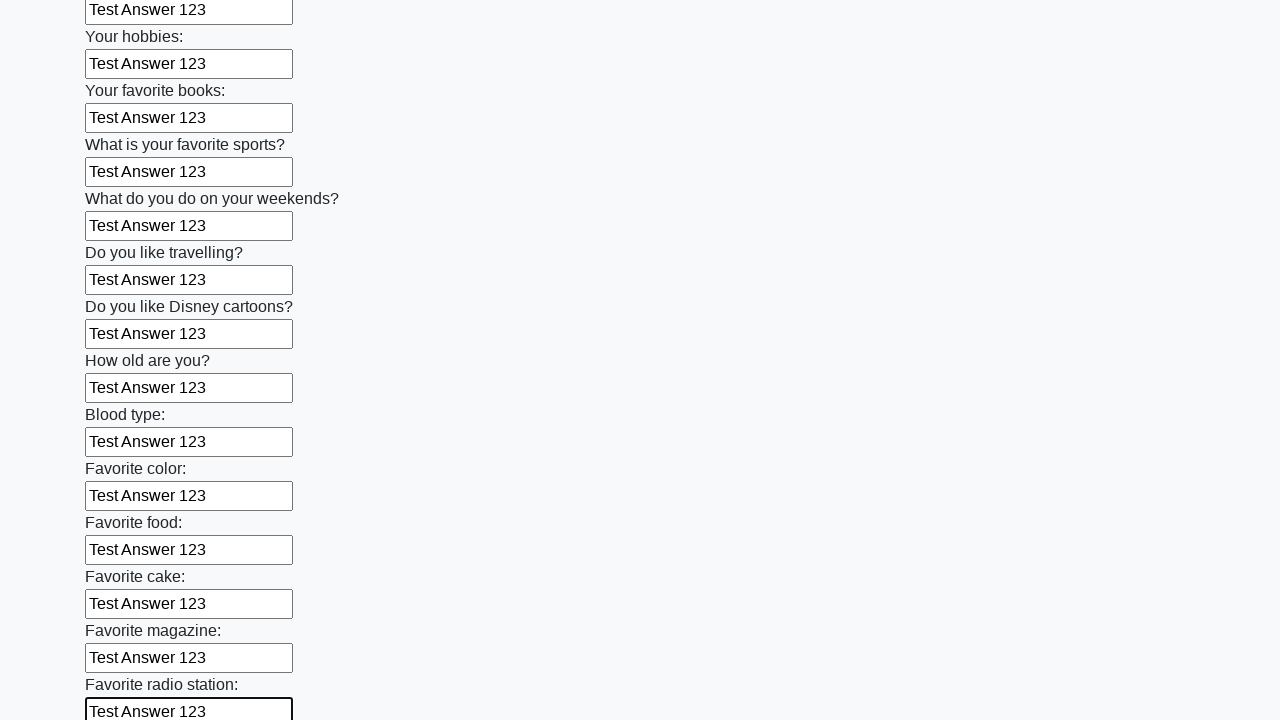

Filled text input field 25 of 100 with 'Test Answer 123' on [type=text] >> nth=24
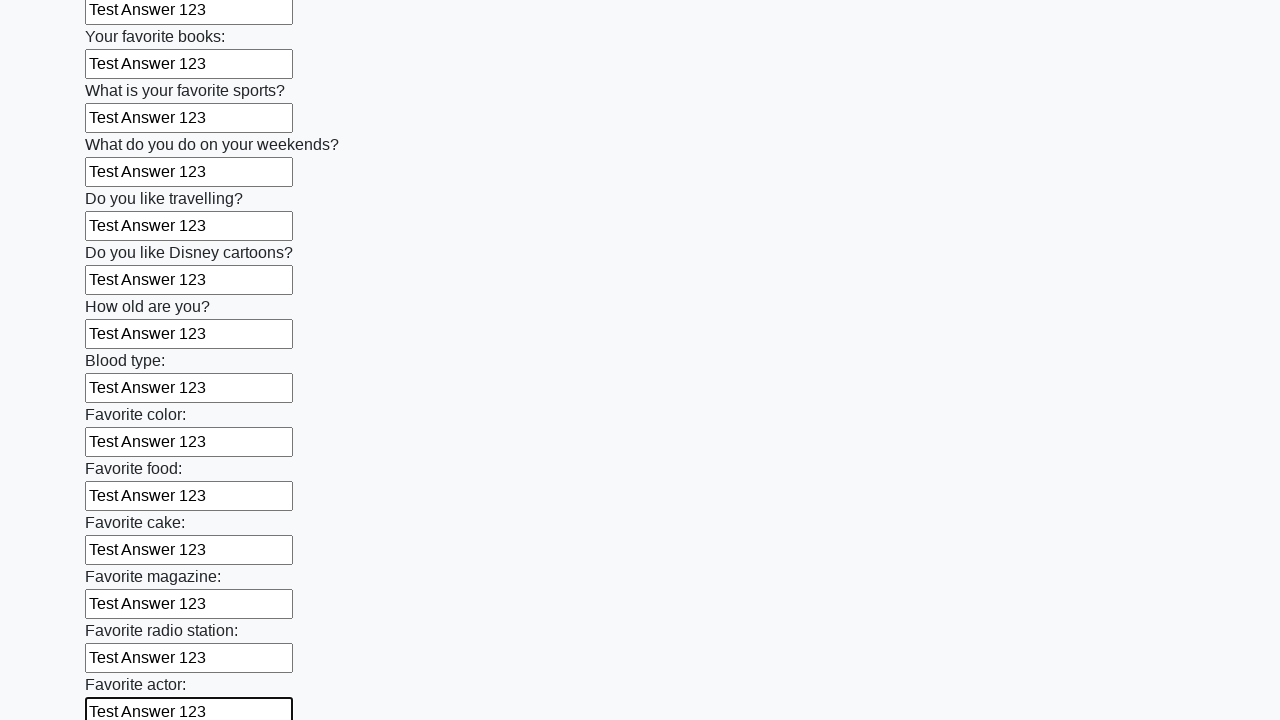

Filled text input field 26 of 100 with 'Test Answer 123' on [type=text] >> nth=25
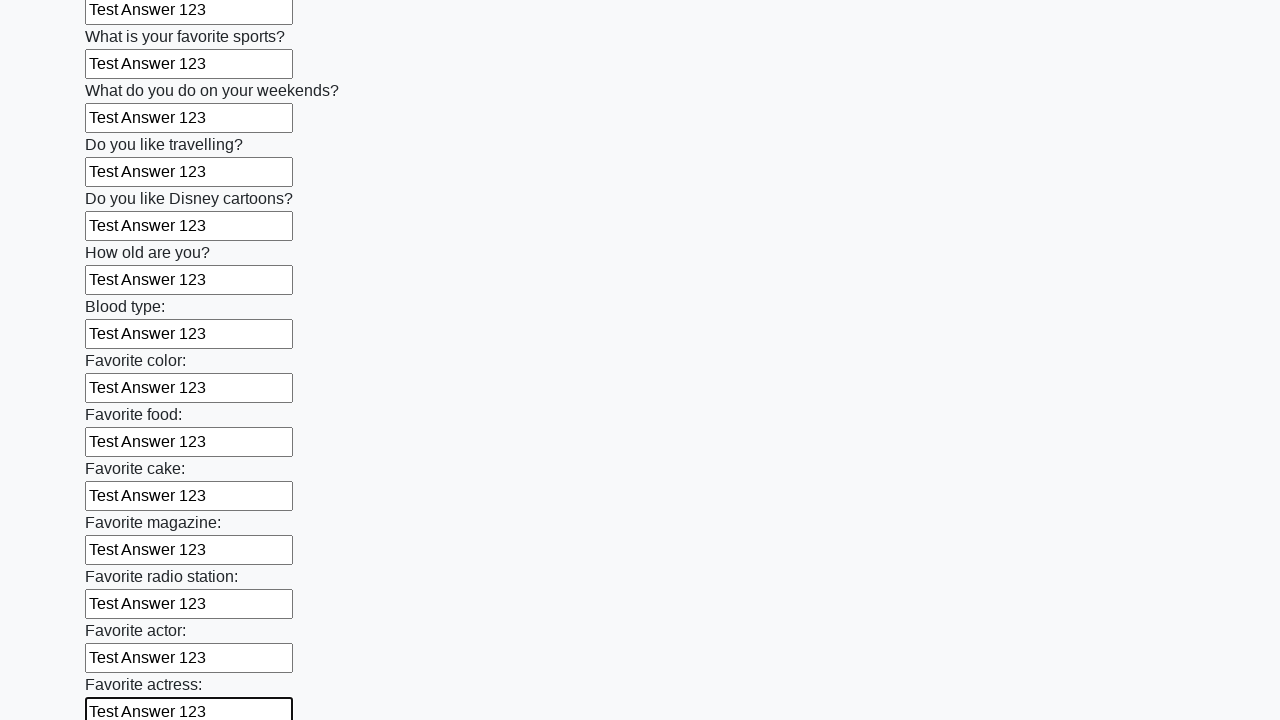

Filled text input field 27 of 100 with 'Test Answer 123' on [type=text] >> nth=26
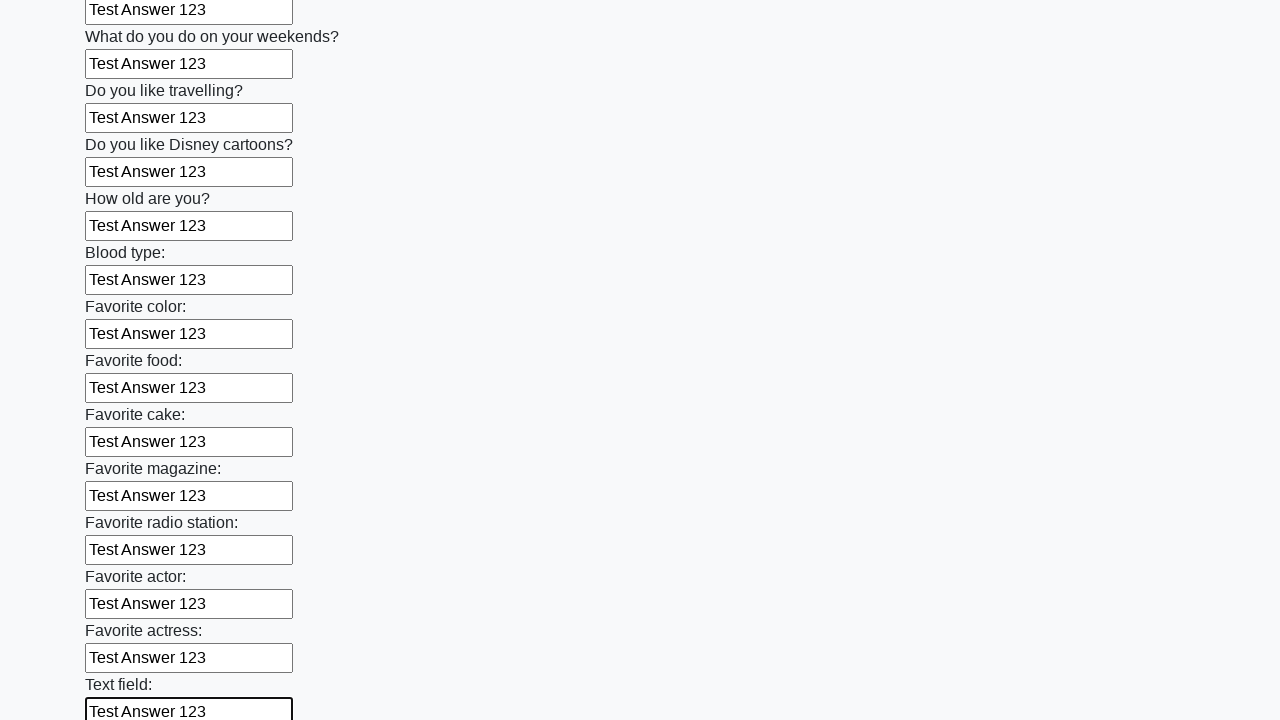

Filled text input field 28 of 100 with 'Test Answer 123' on [type=text] >> nth=27
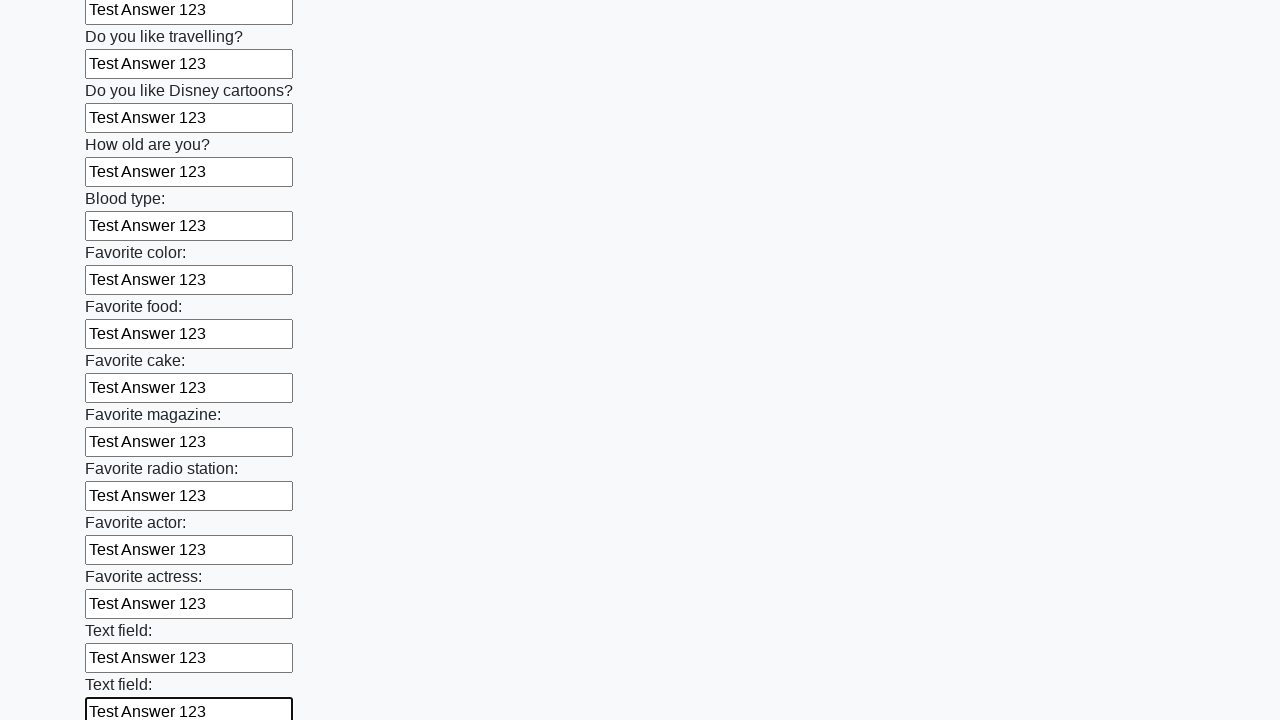

Filled text input field 29 of 100 with 'Test Answer 123' on [type=text] >> nth=28
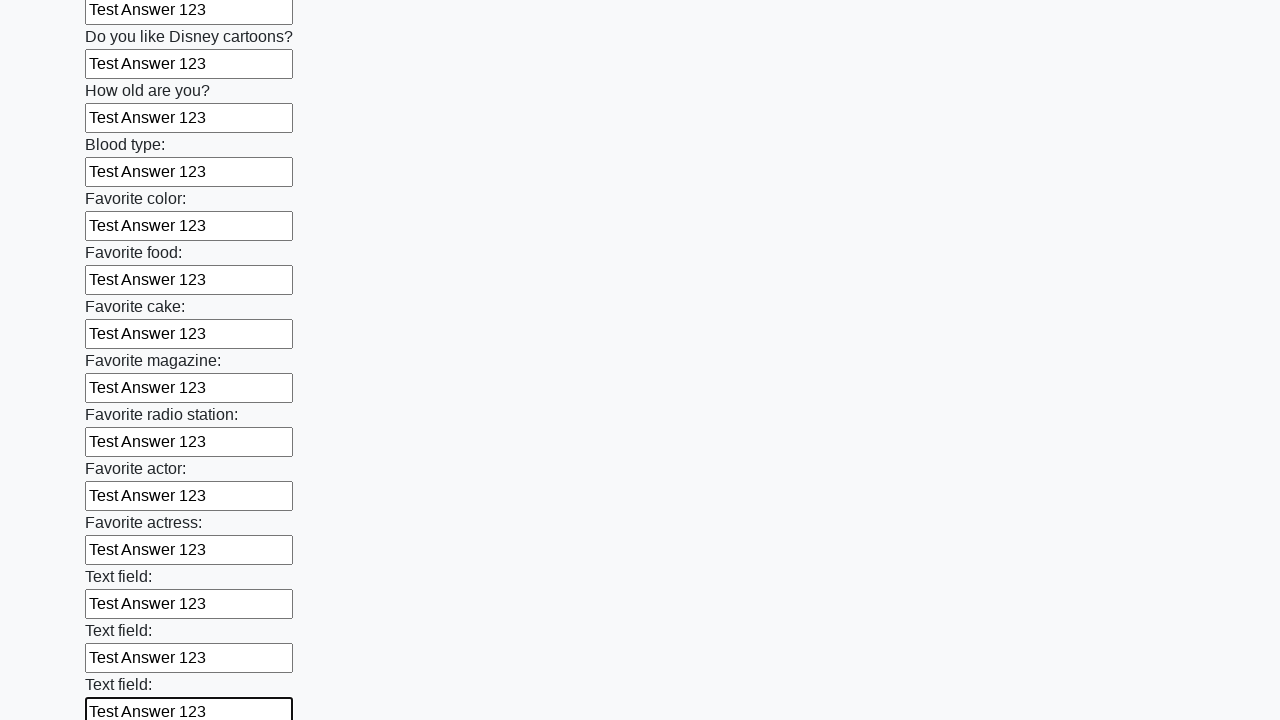

Filled text input field 30 of 100 with 'Test Answer 123' on [type=text] >> nth=29
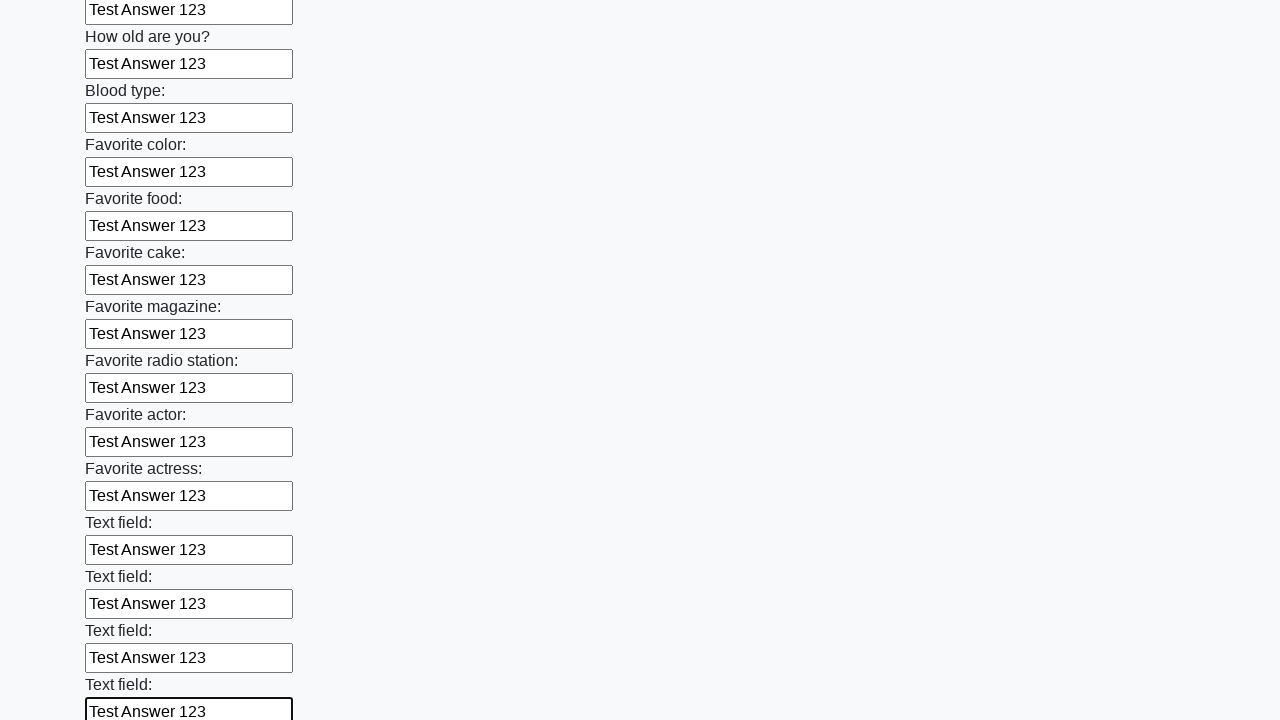

Filled text input field 31 of 100 with 'Test Answer 123' on [type=text] >> nth=30
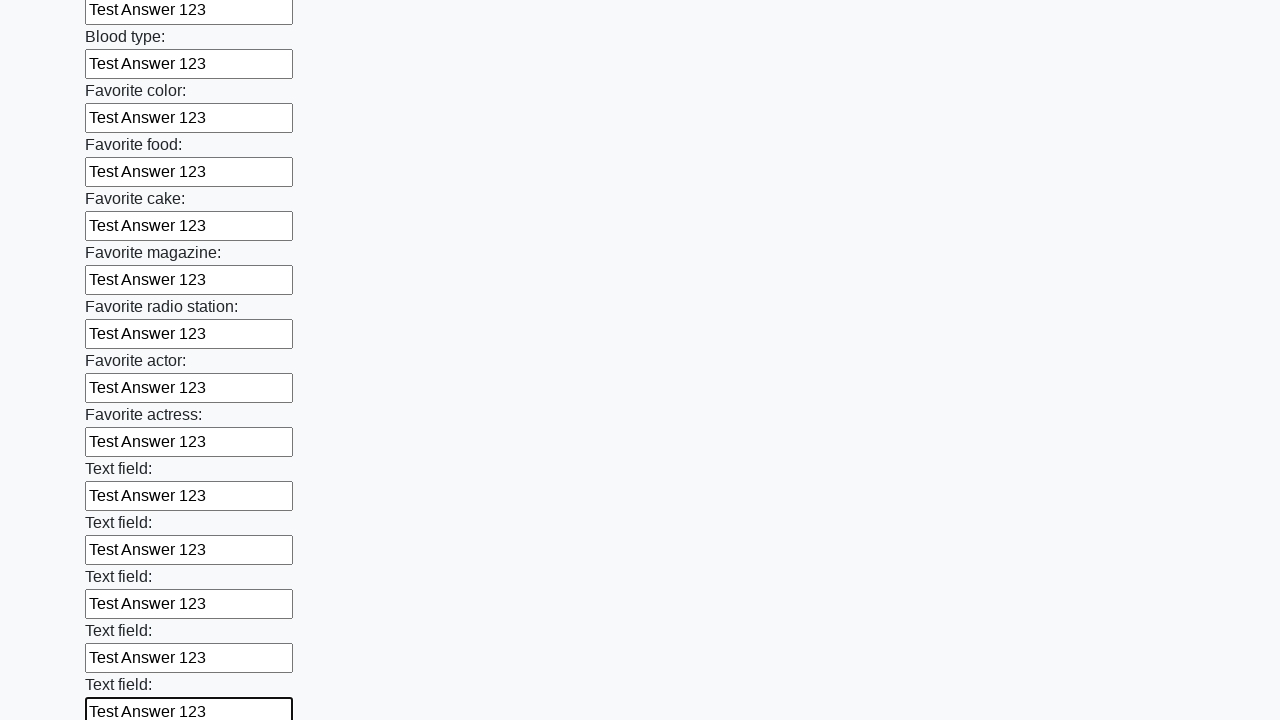

Filled text input field 32 of 100 with 'Test Answer 123' on [type=text] >> nth=31
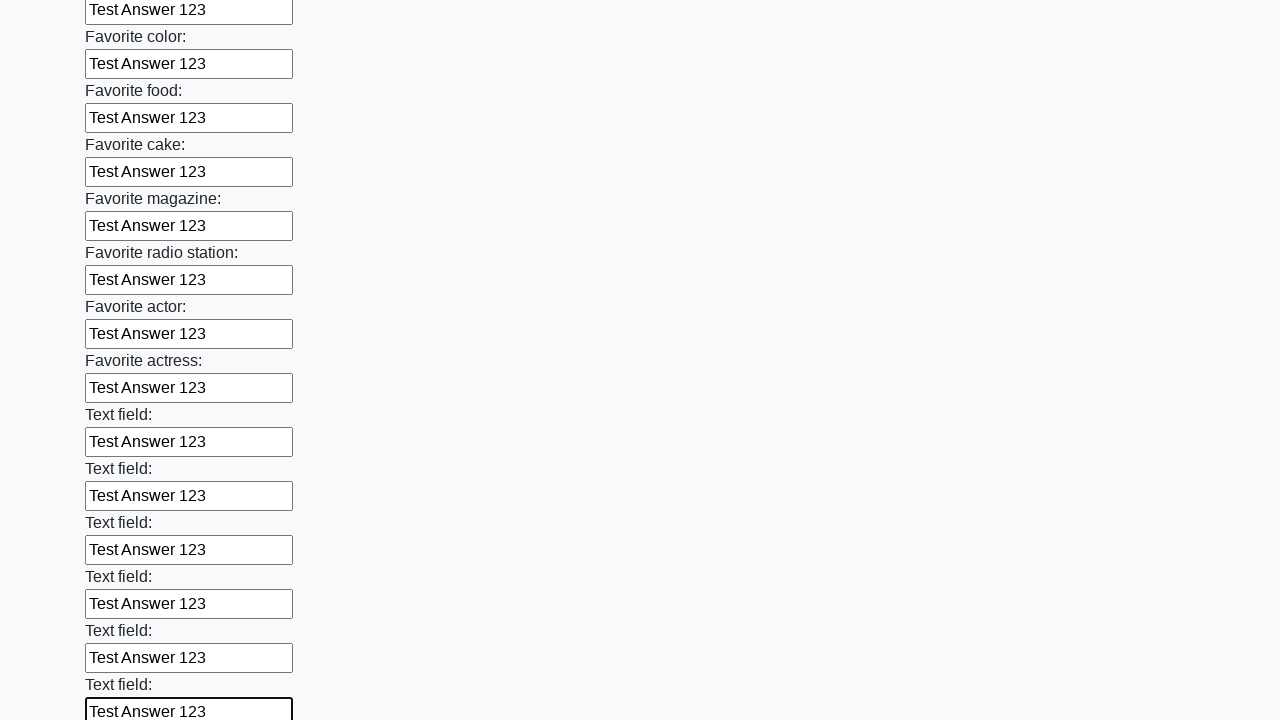

Filled text input field 33 of 100 with 'Test Answer 123' on [type=text] >> nth=32
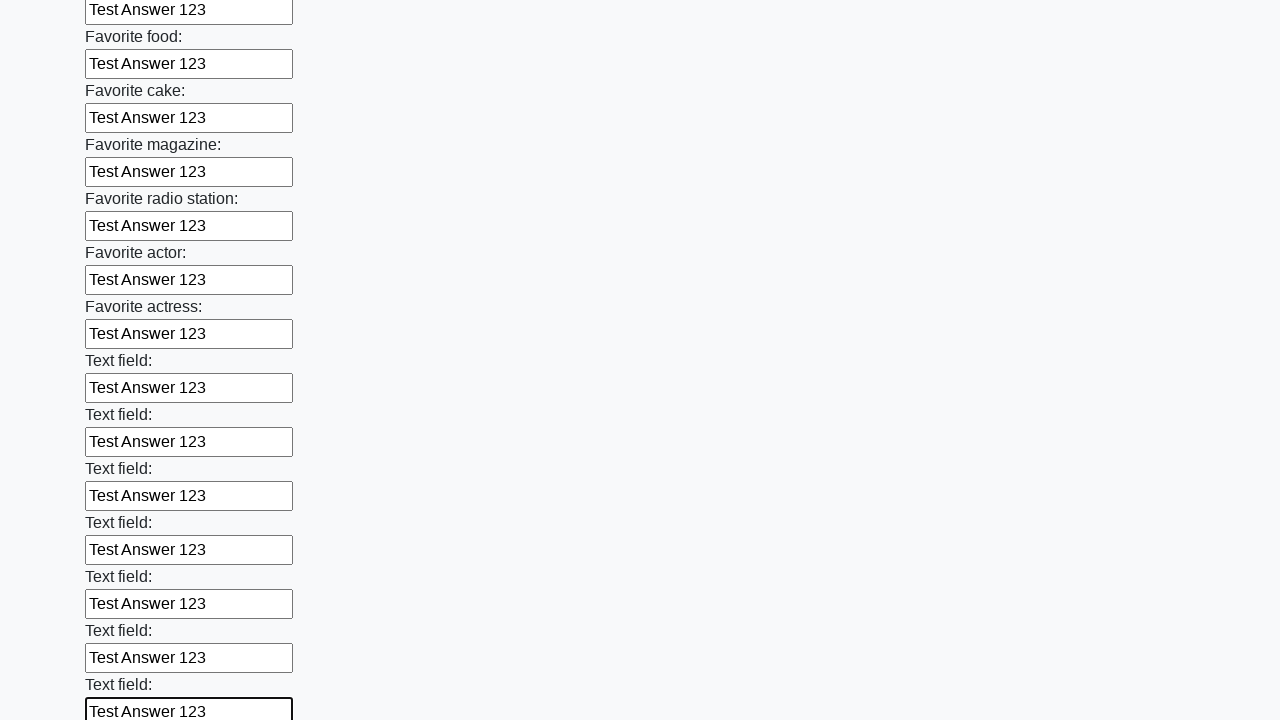

Filled text input field 34 of 100 with 'Test Answer 123' on [type=text] >> nth=33
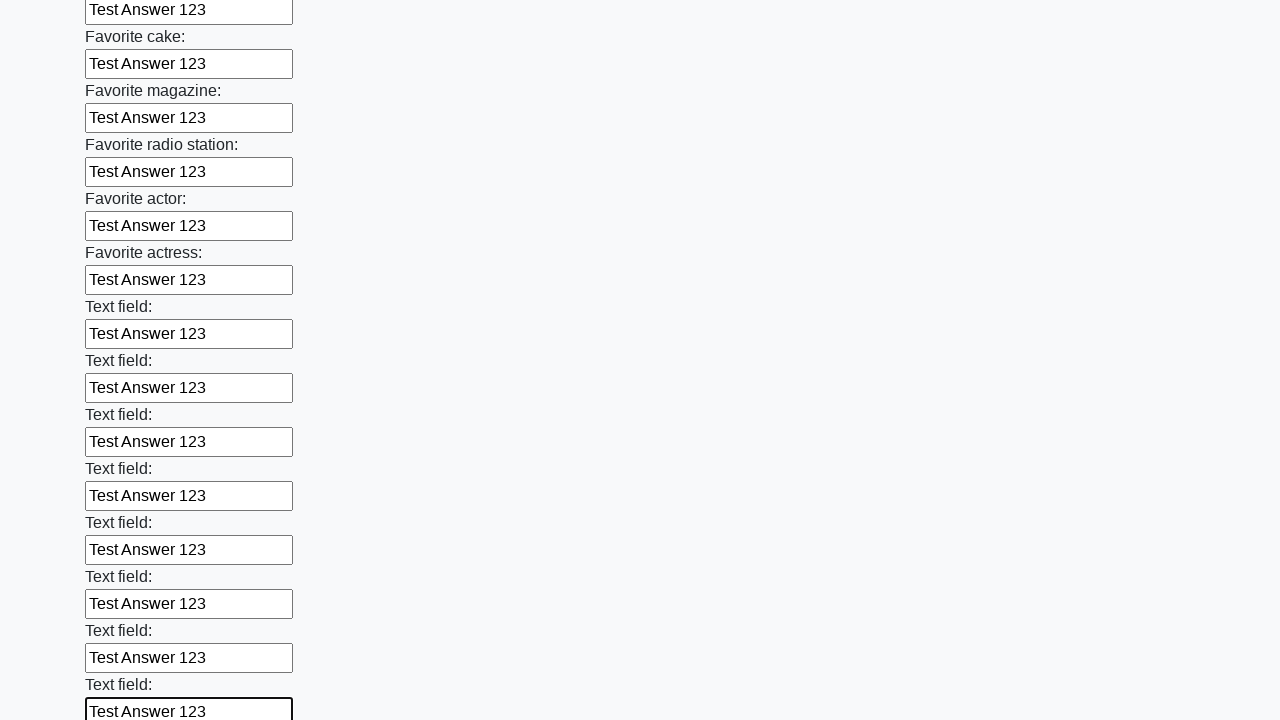

Filled text input field 35 of 100 with 'Test Answer 123' on [type=text] >> nth=34
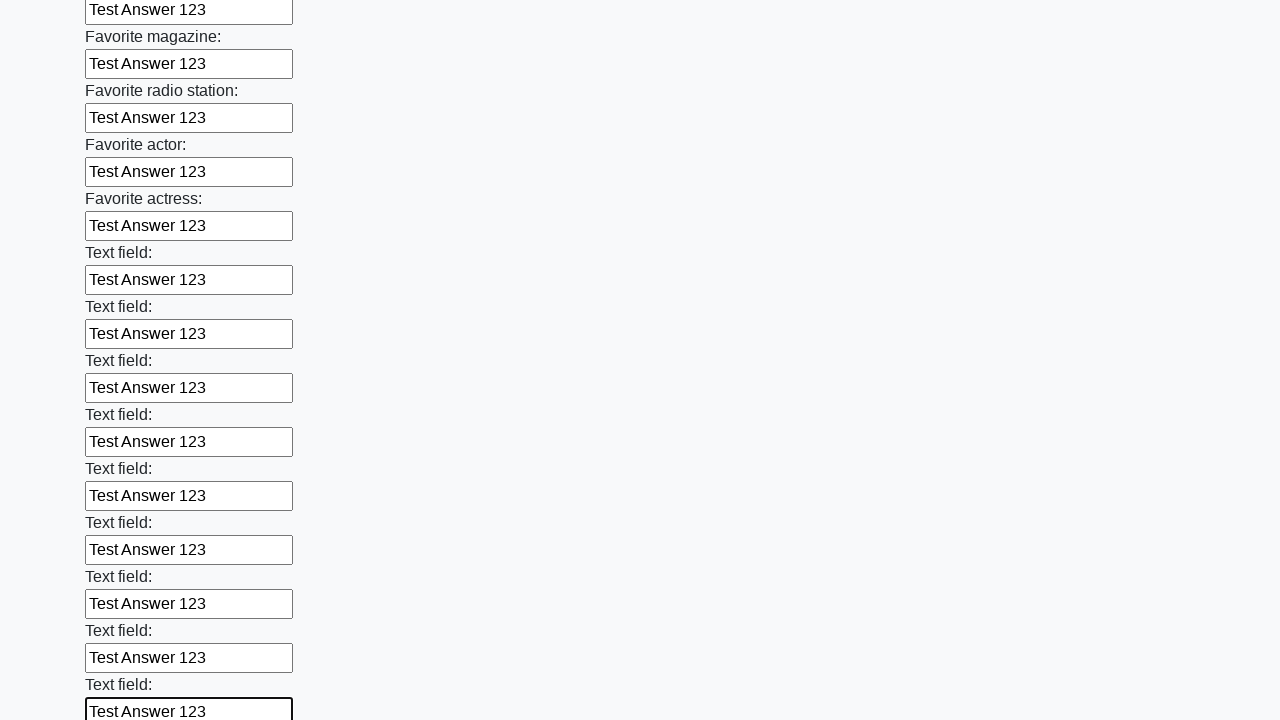

Filled text input field 36 of 100 with 'Test Answer 123' on [type=text] >> nth=35
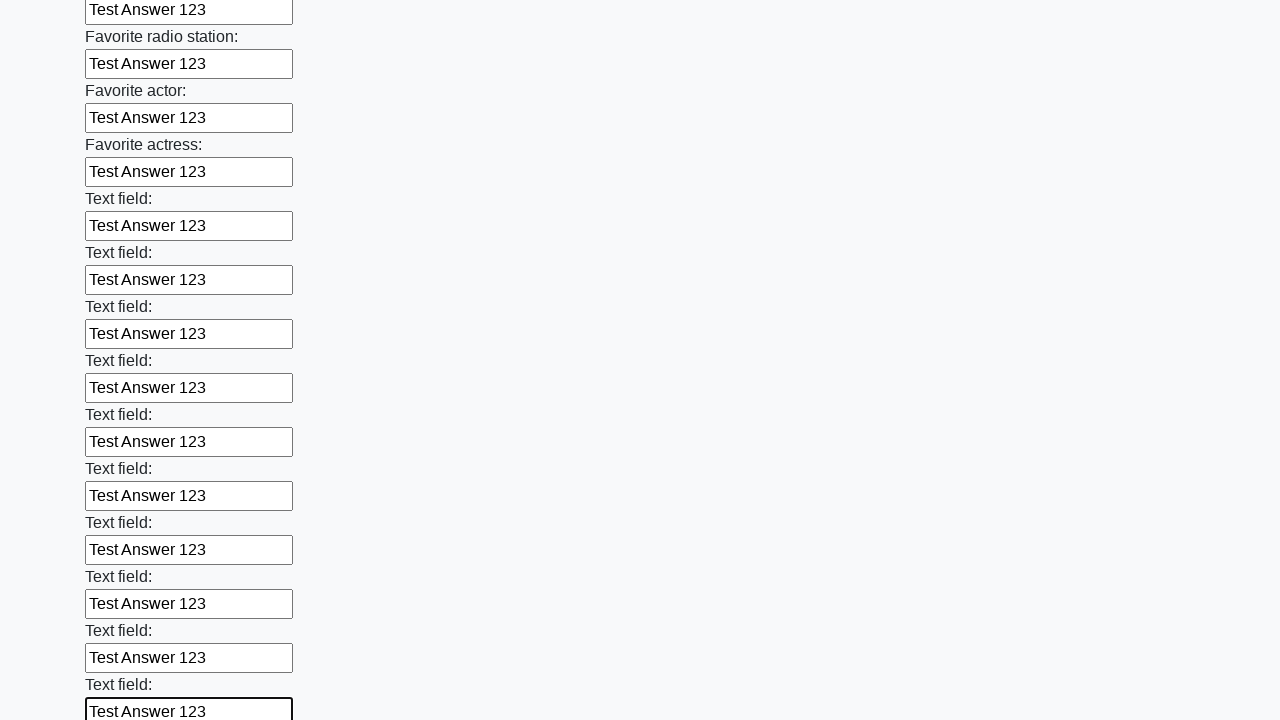

Filled text input field 37 of 100 with 'Test Answer 123' on [type=text] >> nth=36
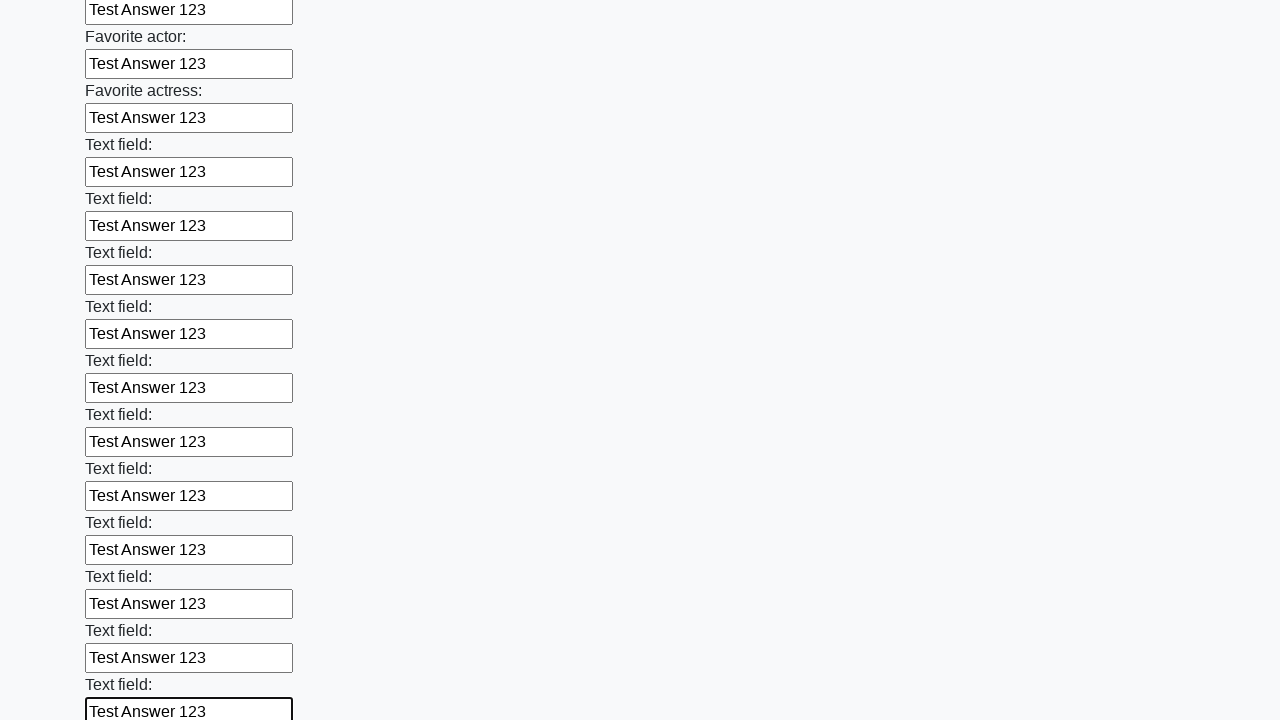

Filled text input field 38 of 100 with 'Test Answer 123' on [type=text] >> nth=37
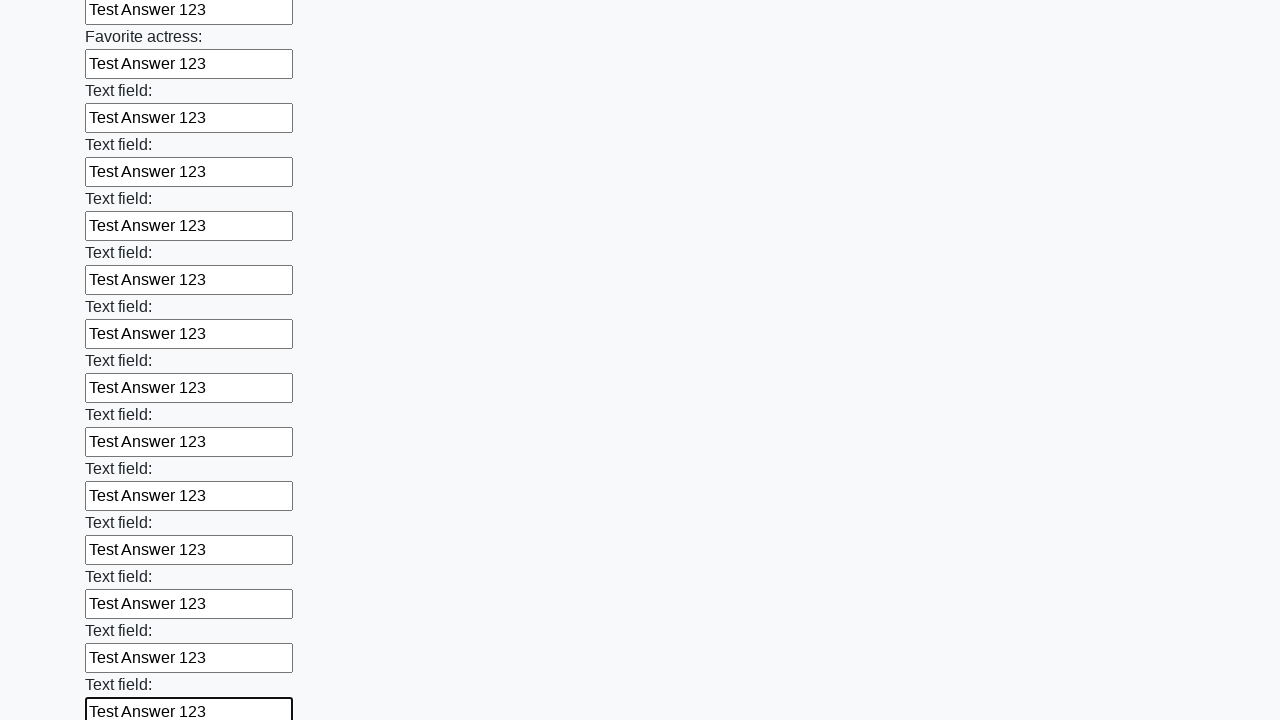

Filled text input field 39 of 100 with 'Test Answer 123' on [type=text] >> nth=38
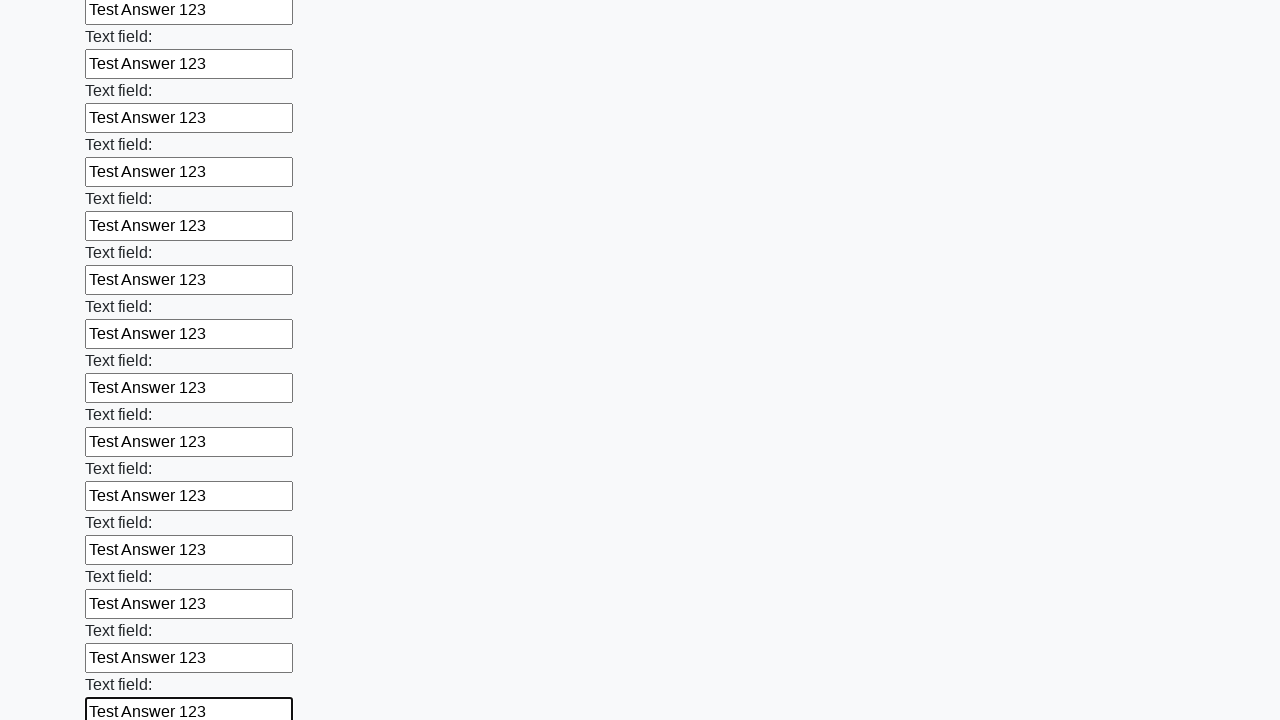

Filled text input field 40 of 100 with 'Test Answer 123' on [type=text] >> nth=39
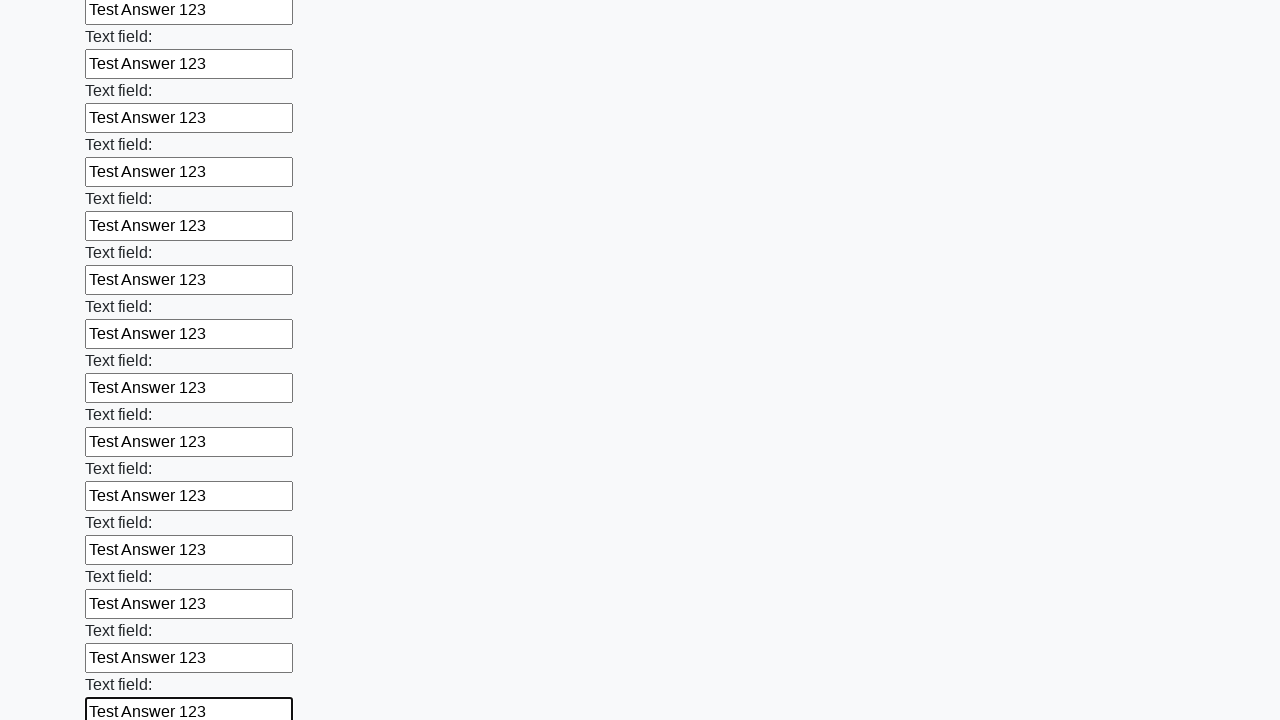

Filled text input field 41 of 100 with 'Test Answer 123' on [type=text] >> nth=40
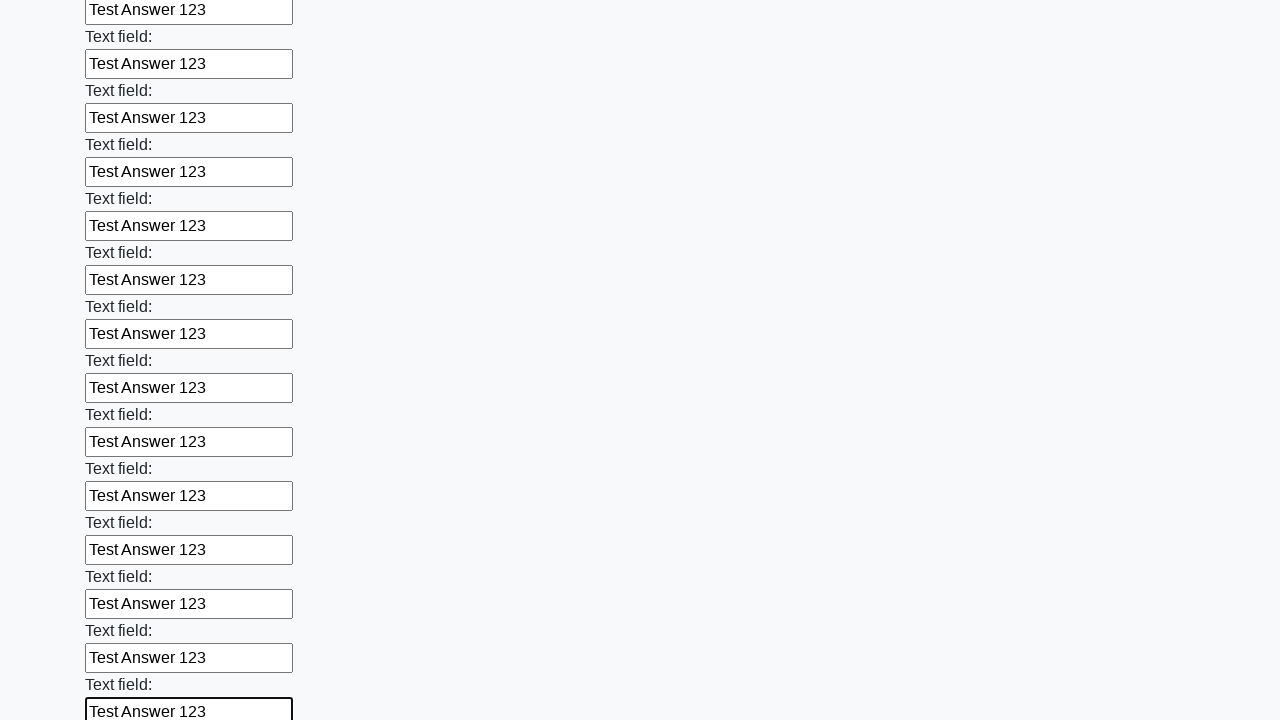

Filled text input field 42 of 100 with 'Test Answer 123' on [type=text] >> nth=41
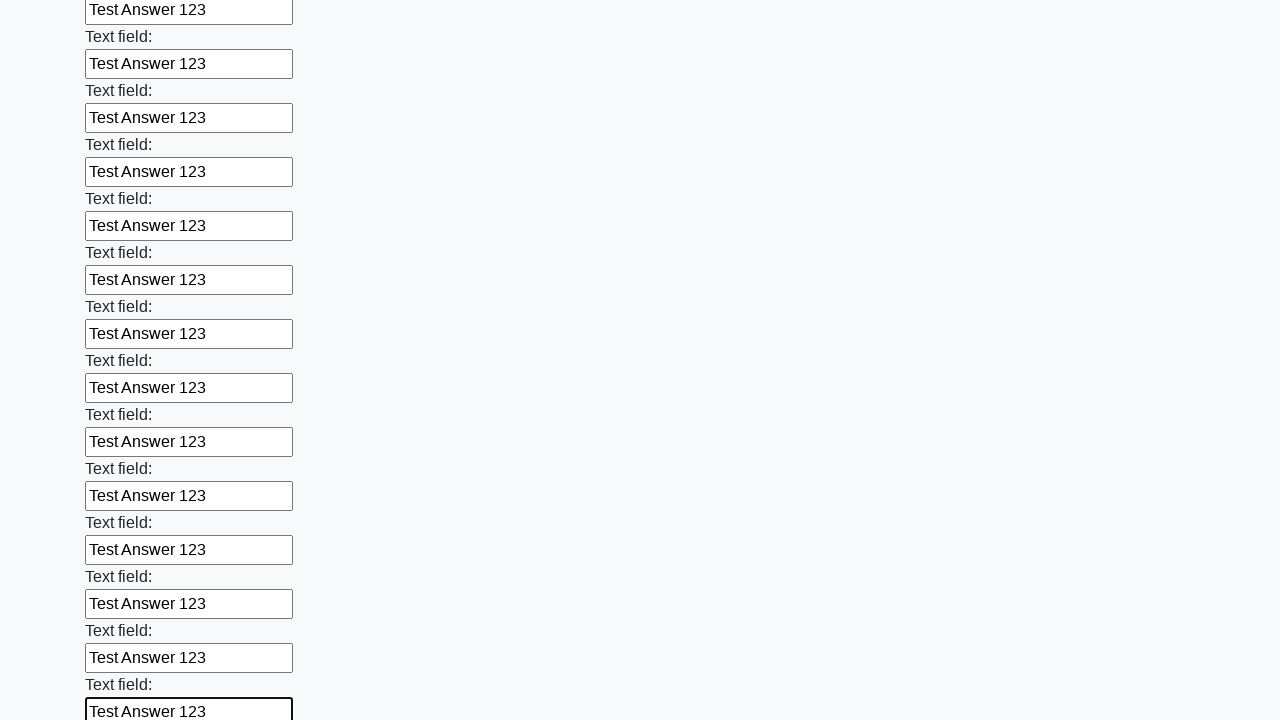

Filled text input field 43 of 100 with 'Test Answer 123' on [type=text] >> nth=42
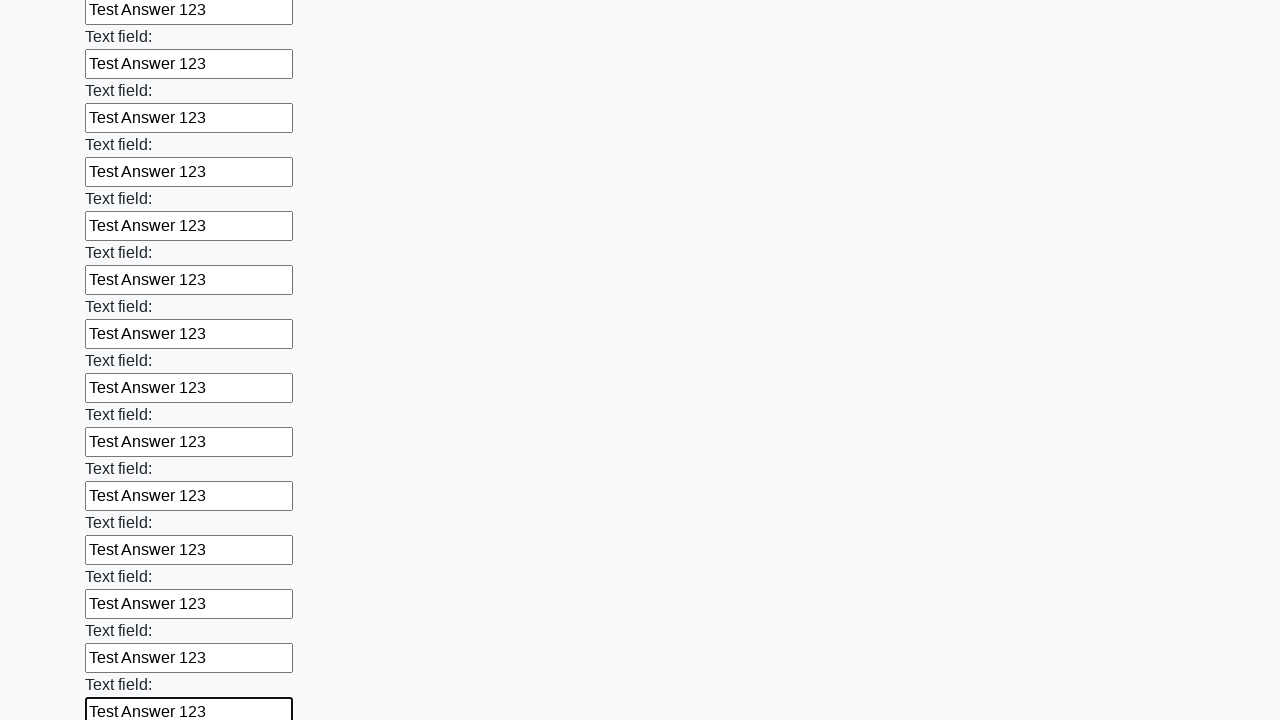

Filled text input field 44 of 100 with 'Test Answer 123' on [type=text] >> nth=43
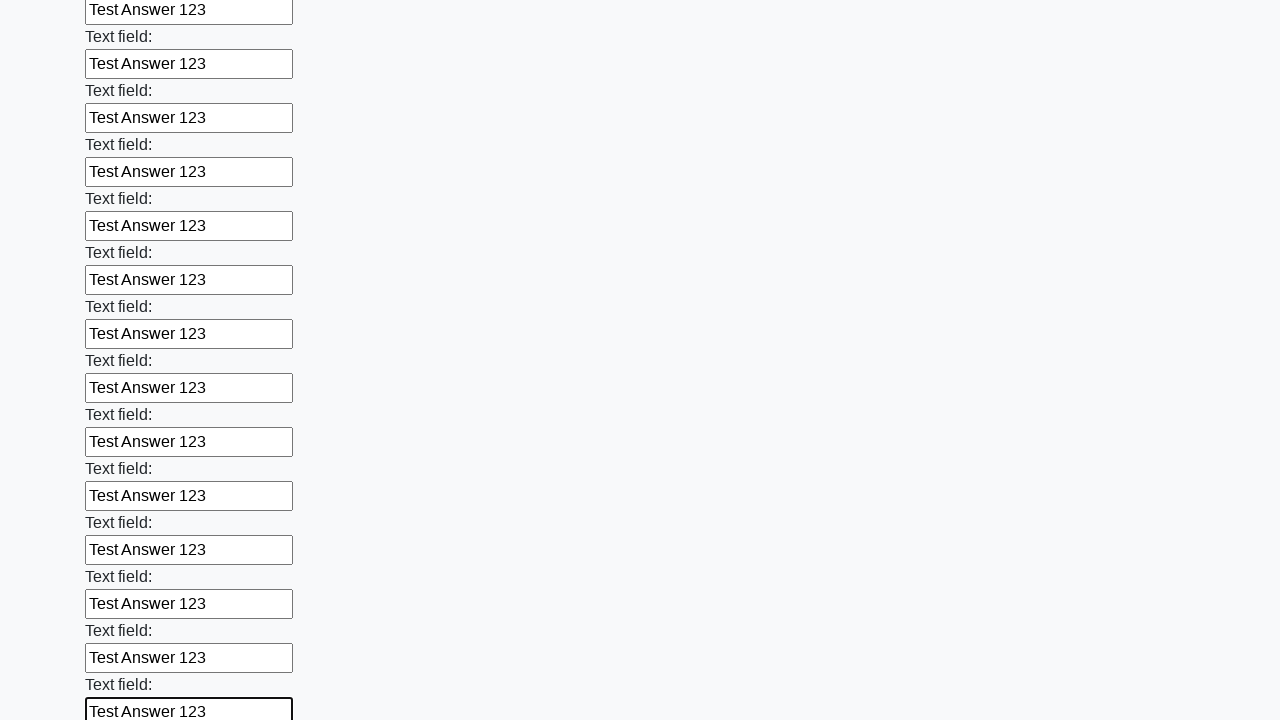

Filled text input field 45 of 100 with 'Test Answer 123' on [type=text] >> nth=44
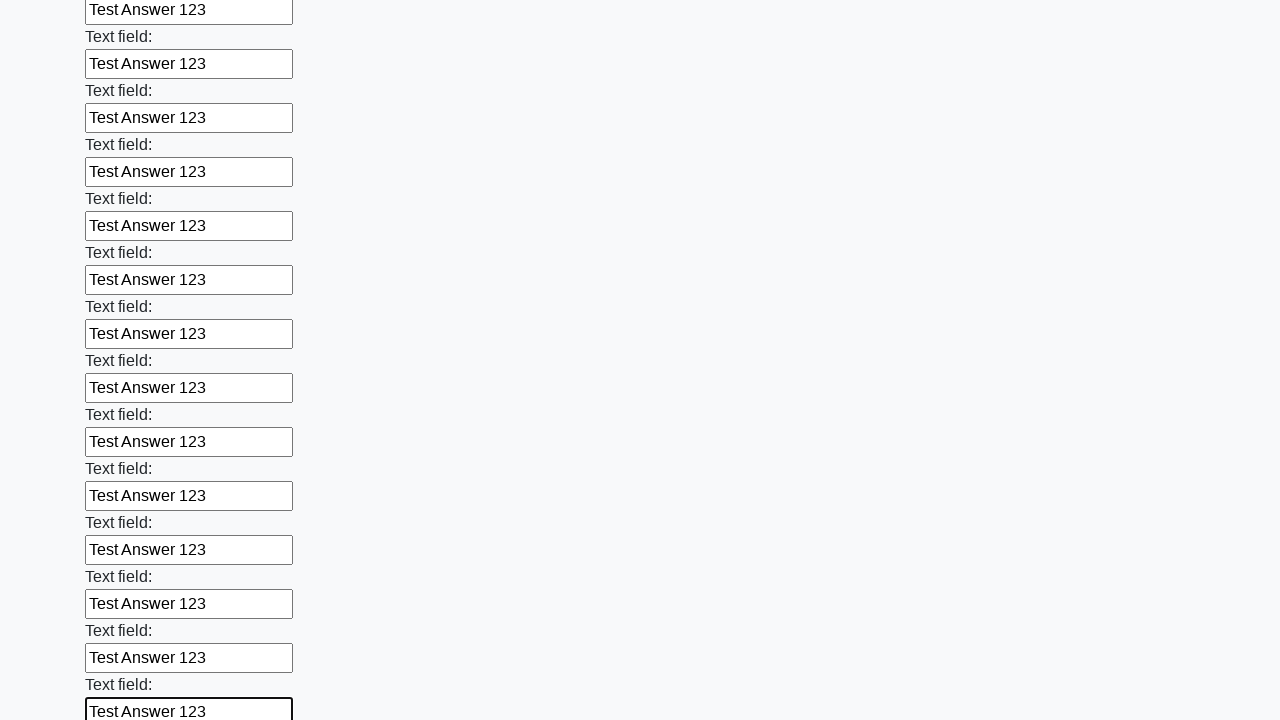

Filled text input field 46 of 100 with 'Test Answer 123' on [type=text] >> nth=45
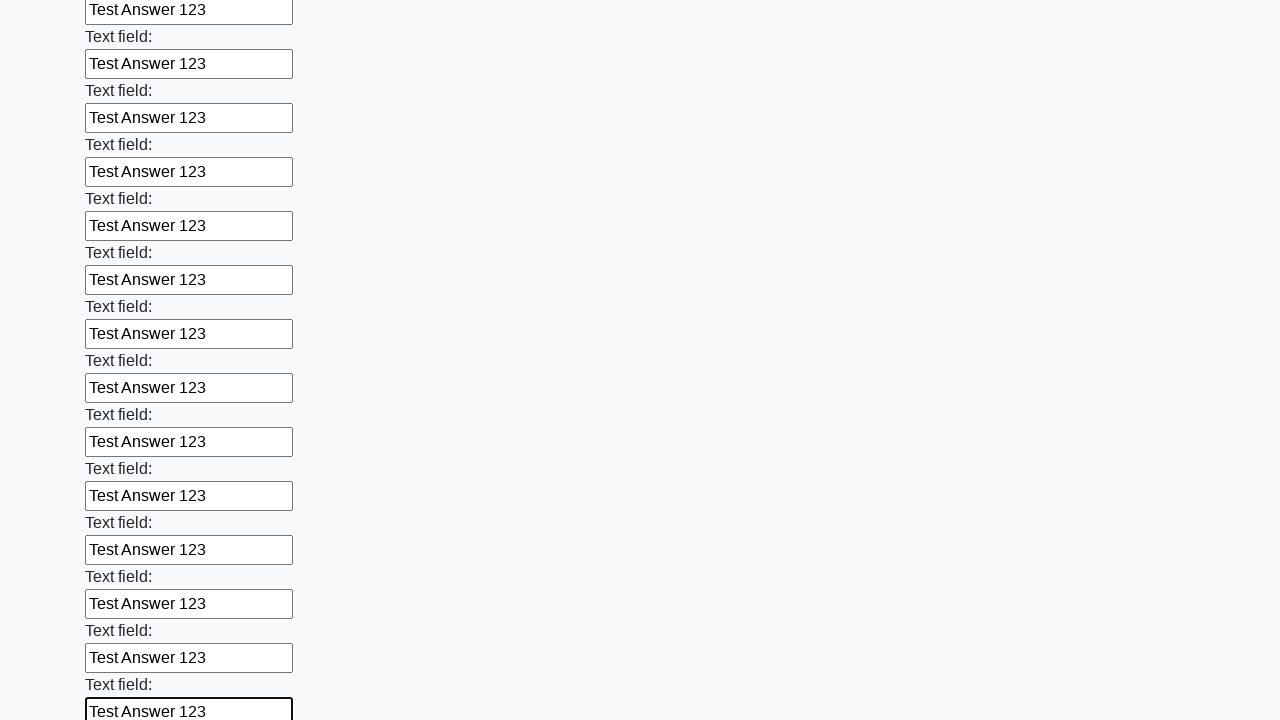

Filled text input field 47 of 100 with 'Test Answer 123' on [type=text] >> nth=46
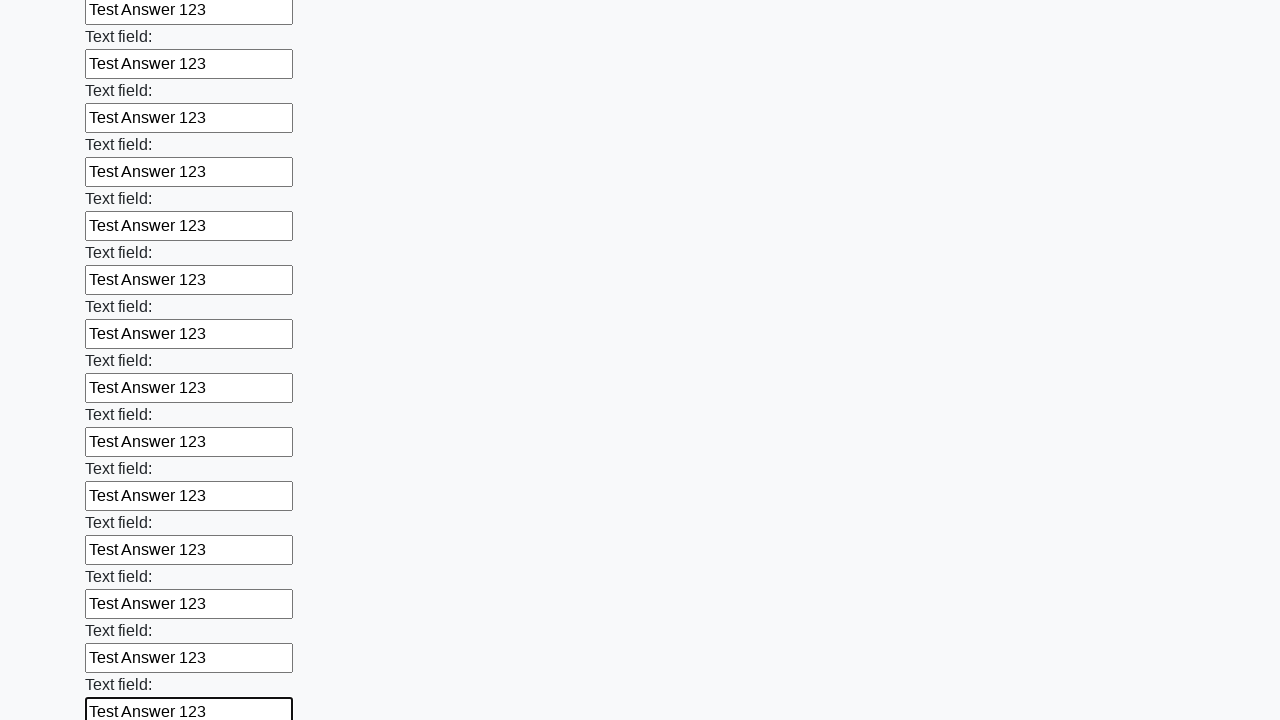

Filled text input field 48 of 100 with 'Test Answer 123' on [type=text] >> nth=47
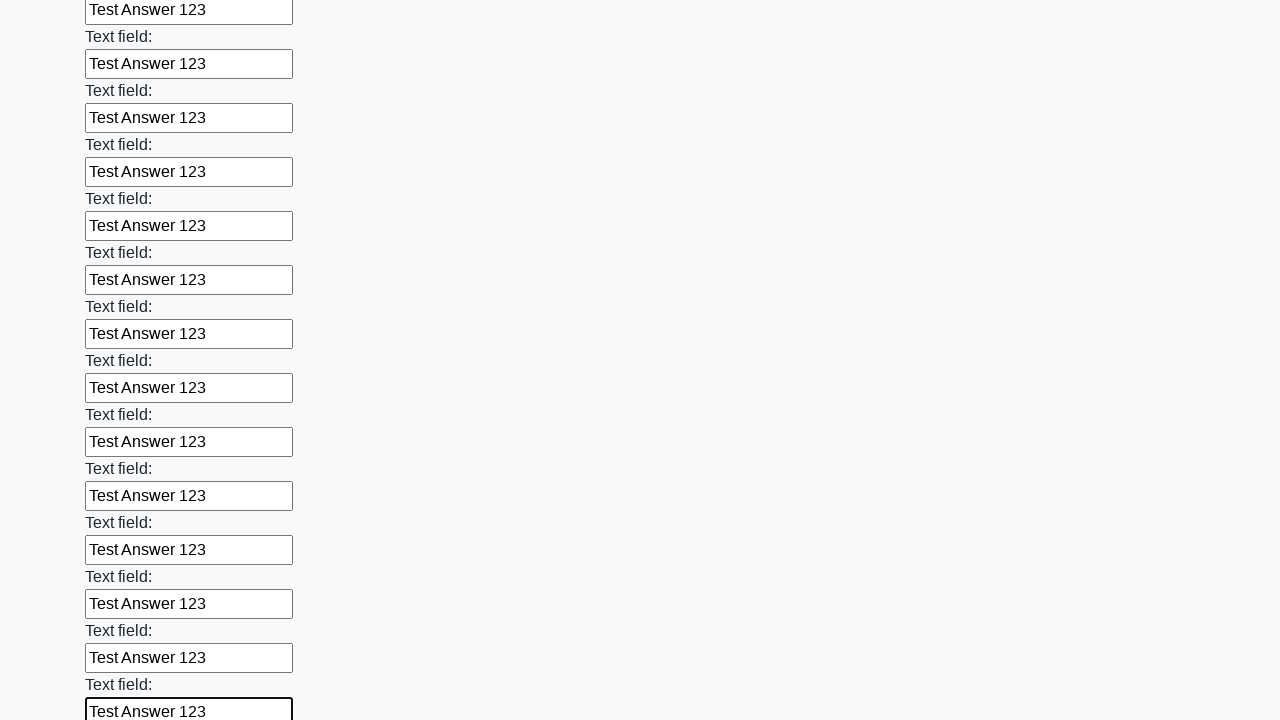

Filled text input field 49 of 100 with 'Test Answer 123' on [type=text] >> nth=48
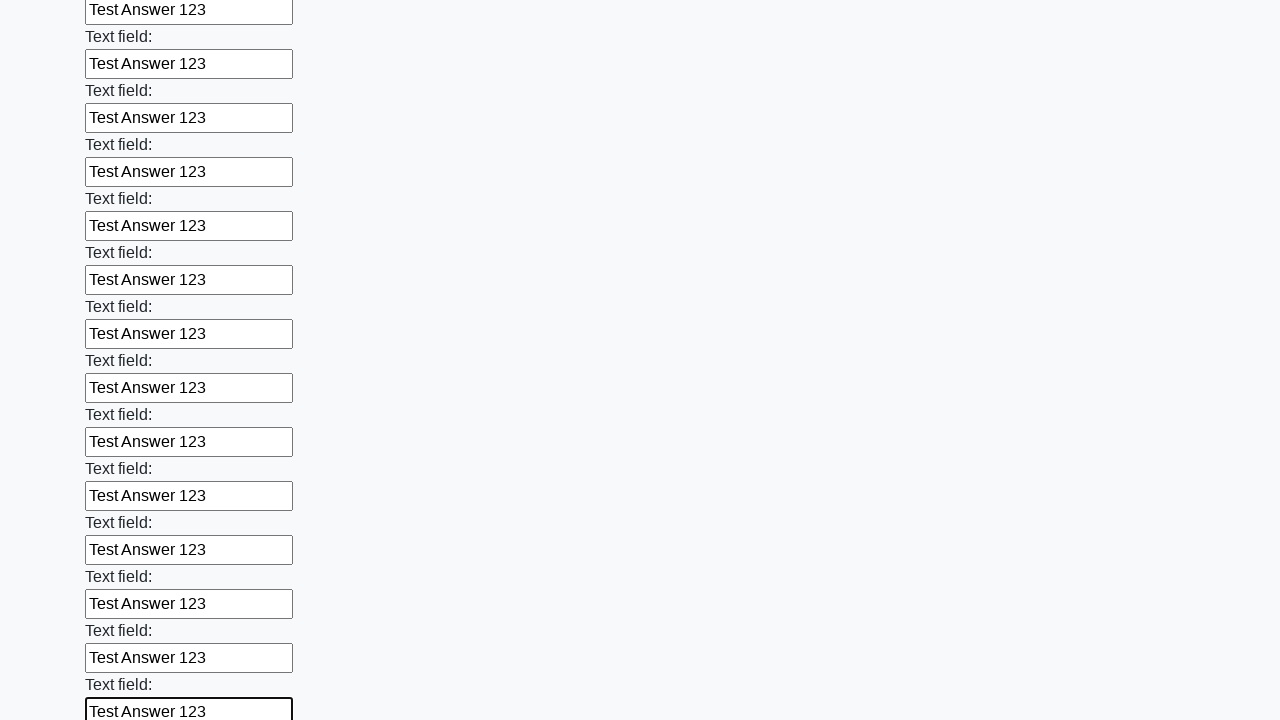

Filled text input field 50 of 100 with 'Test Answer 123' on [type=text] >> nth=49
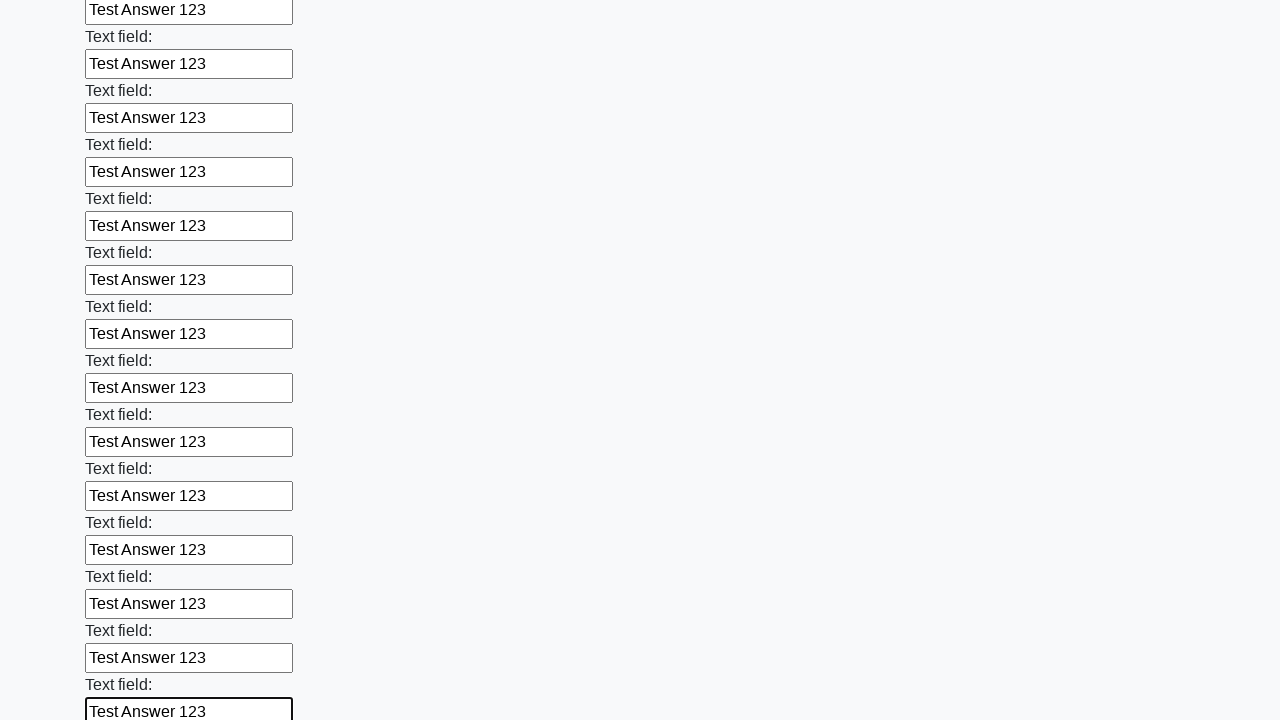

Filled text input field 51 of 100 with 'Test Answer 123' on [type=text] >> nth=50
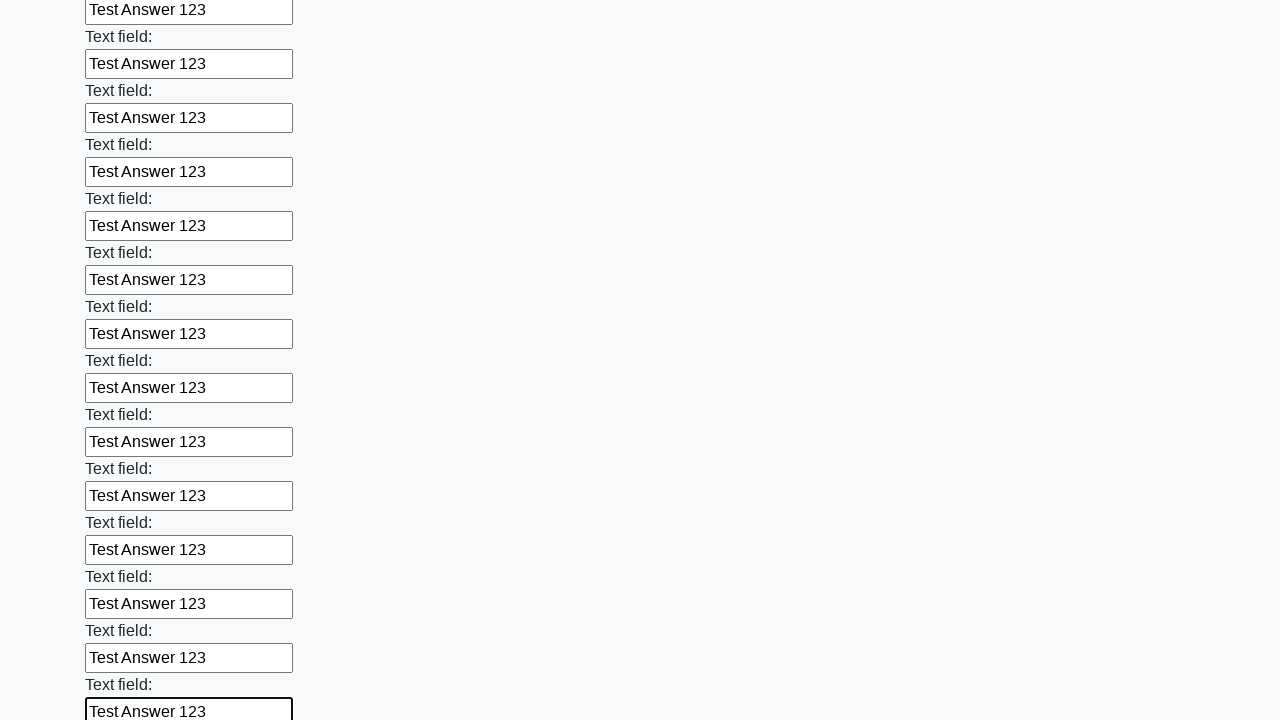

Filled text input field 52 of 100 with 'Test Answer 123' on [type=text] >> nth=51
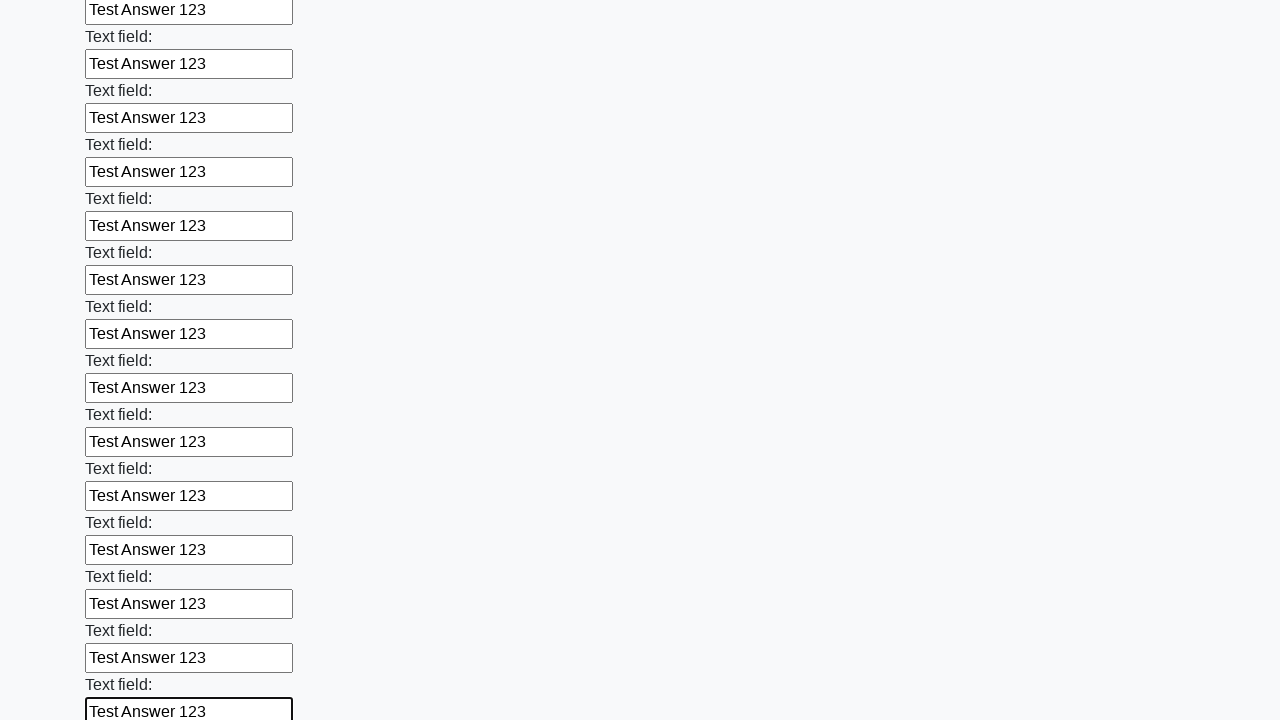

Filled text input field 53 of 100 with 'Test Answer 123' on [type=text] >> nth=52
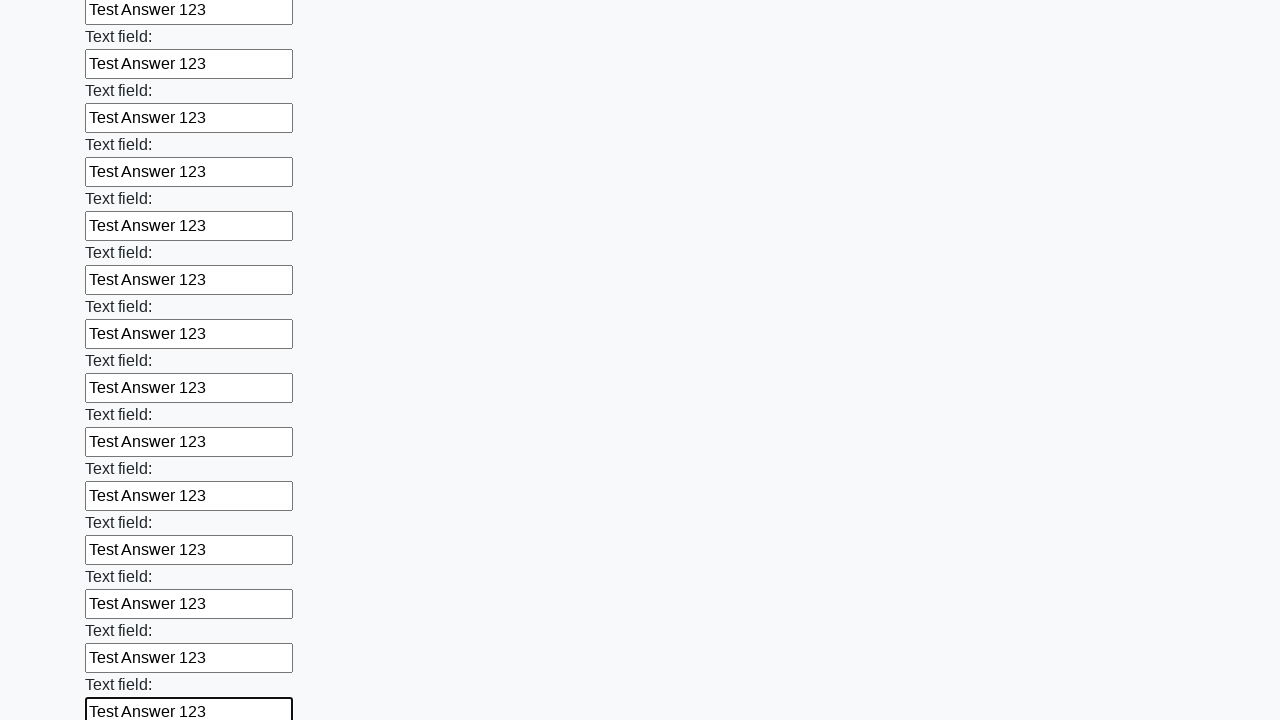

Filled text input field 54 of 100 with 'Test Answer 123' on [type=text] >> nth=53
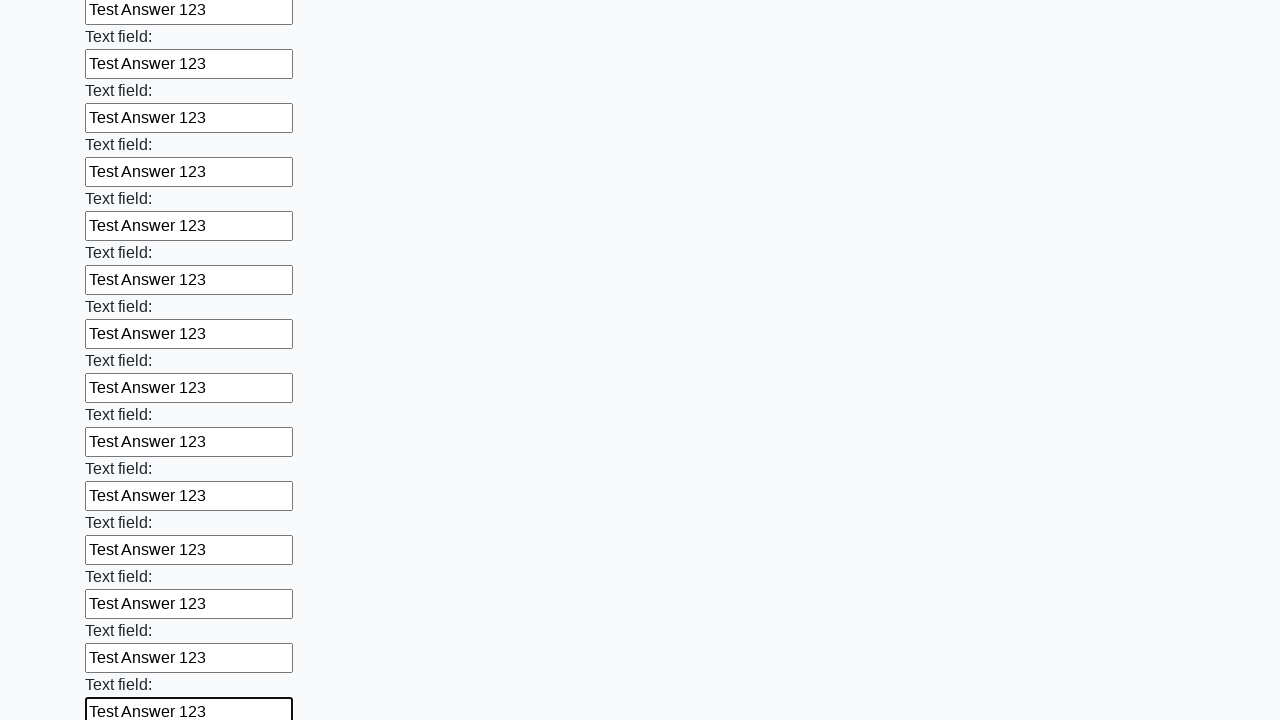

Filled text input field 55 of 100 with 'Test Answer 123' on [type=text] >> nth=54
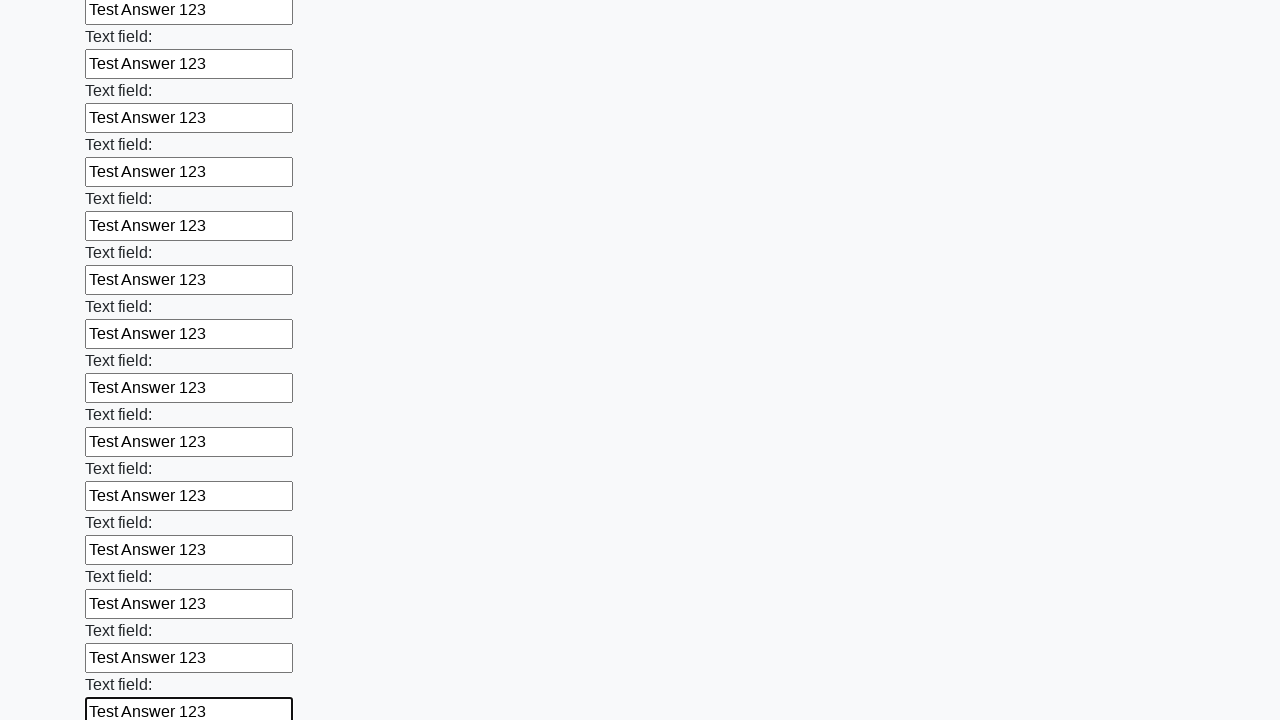

Filled text input field 56 of 100 with 'Test Answer 123' on [type=text] >> nth=55
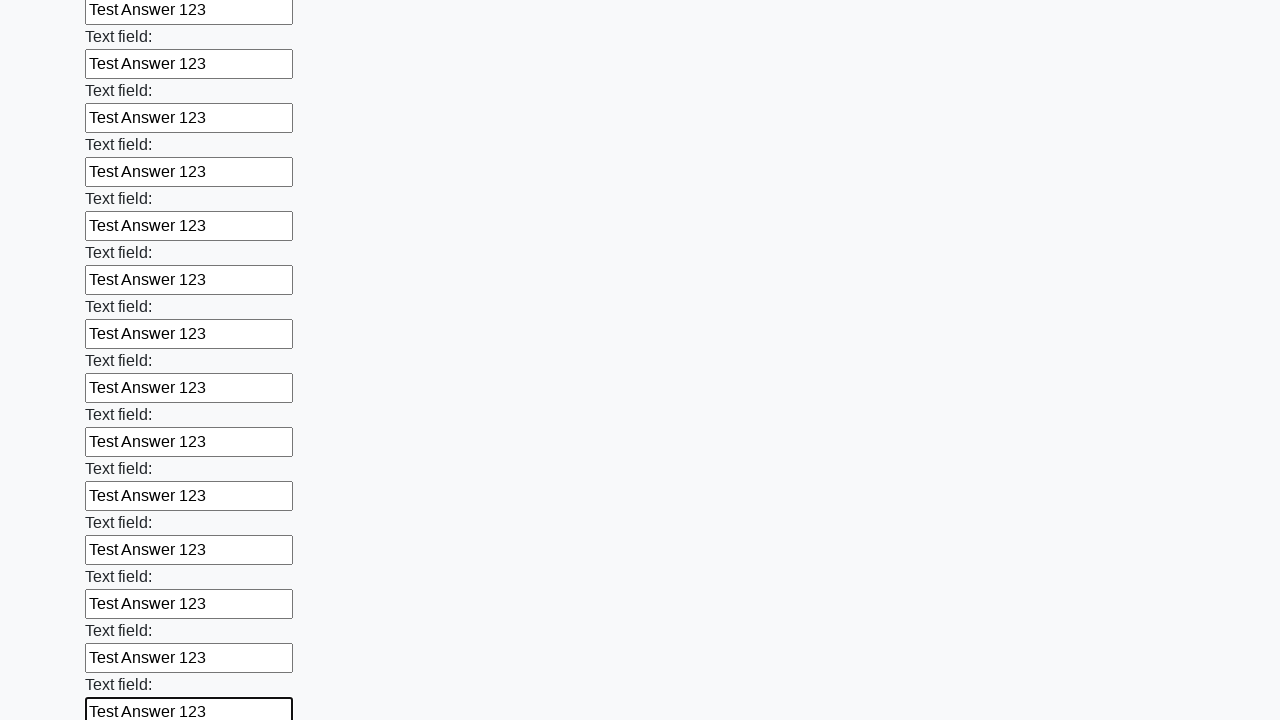

Filled text input field 57 of 100 with 'Test Answer 123' on [type=text] >> nth=56
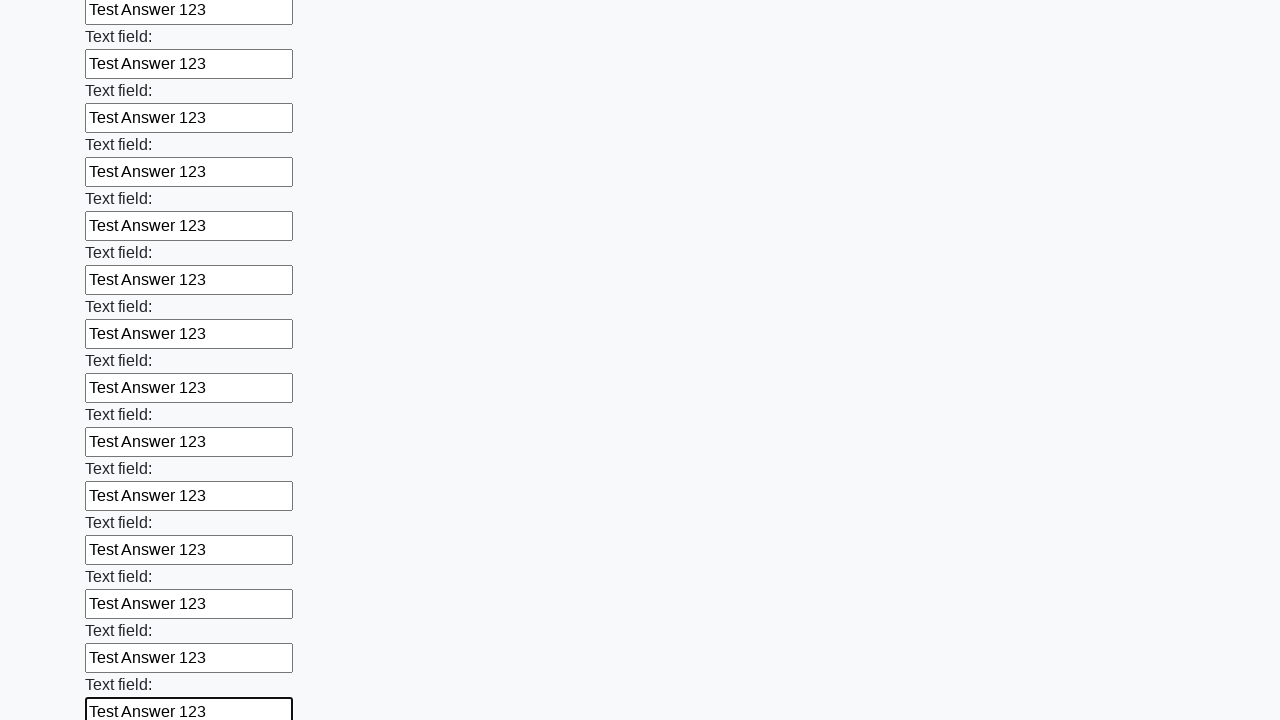

Filled text input field 58 of 100 with 'Test Answer 123' on [type=text] >> nth=57
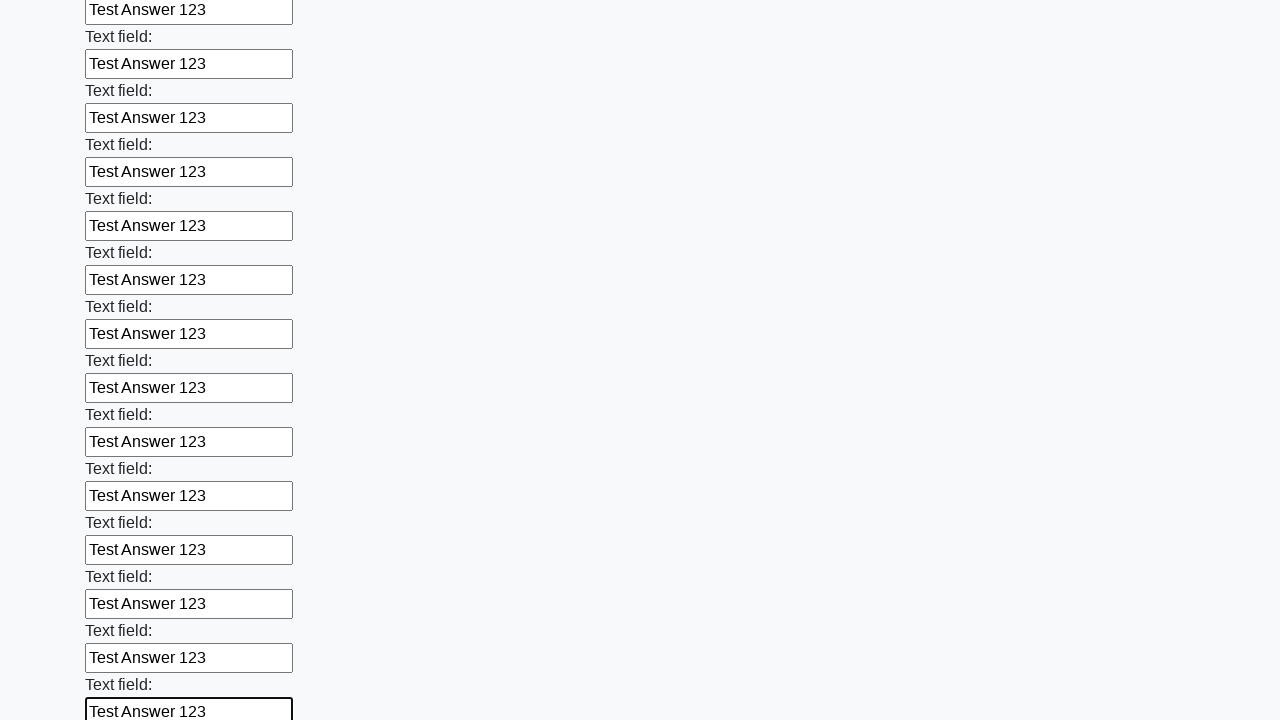

Filled text input field 59 of 100 with 'Test Answer 123' on [type=text] >> nth=58
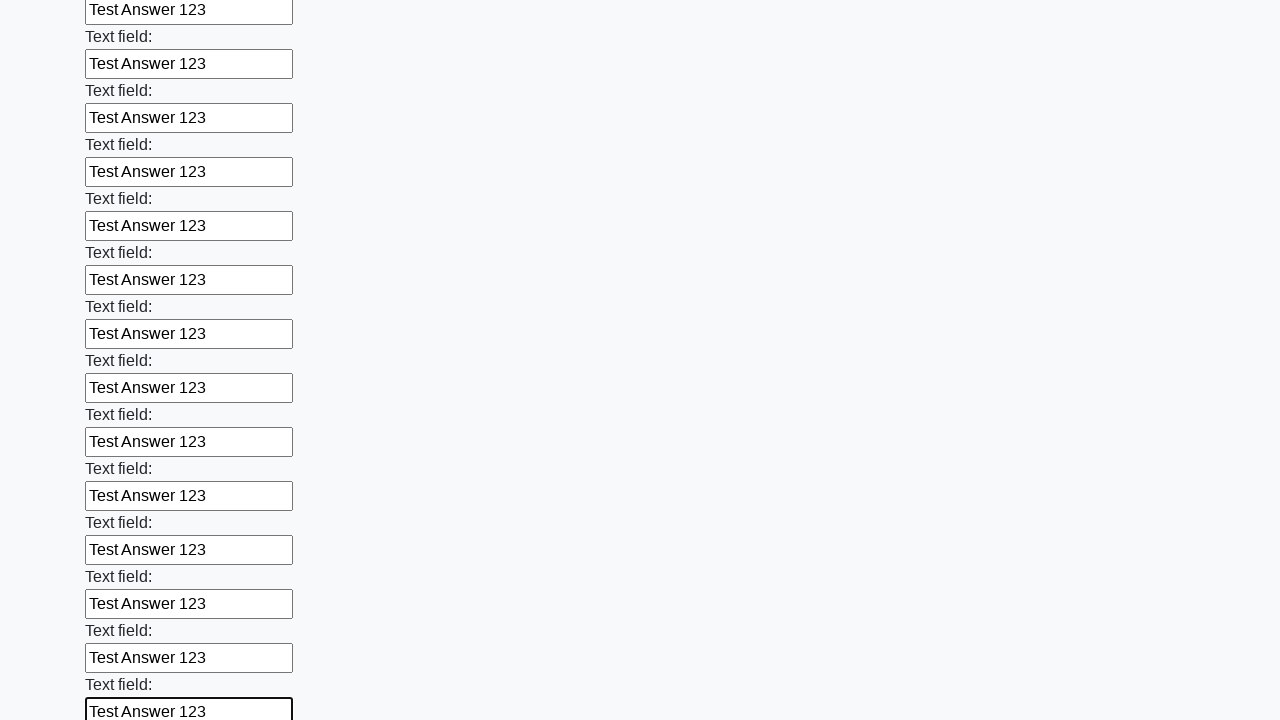

Filled text input field 60 of 100 with 'Test Answer 123' on [type=text] >> nth=59
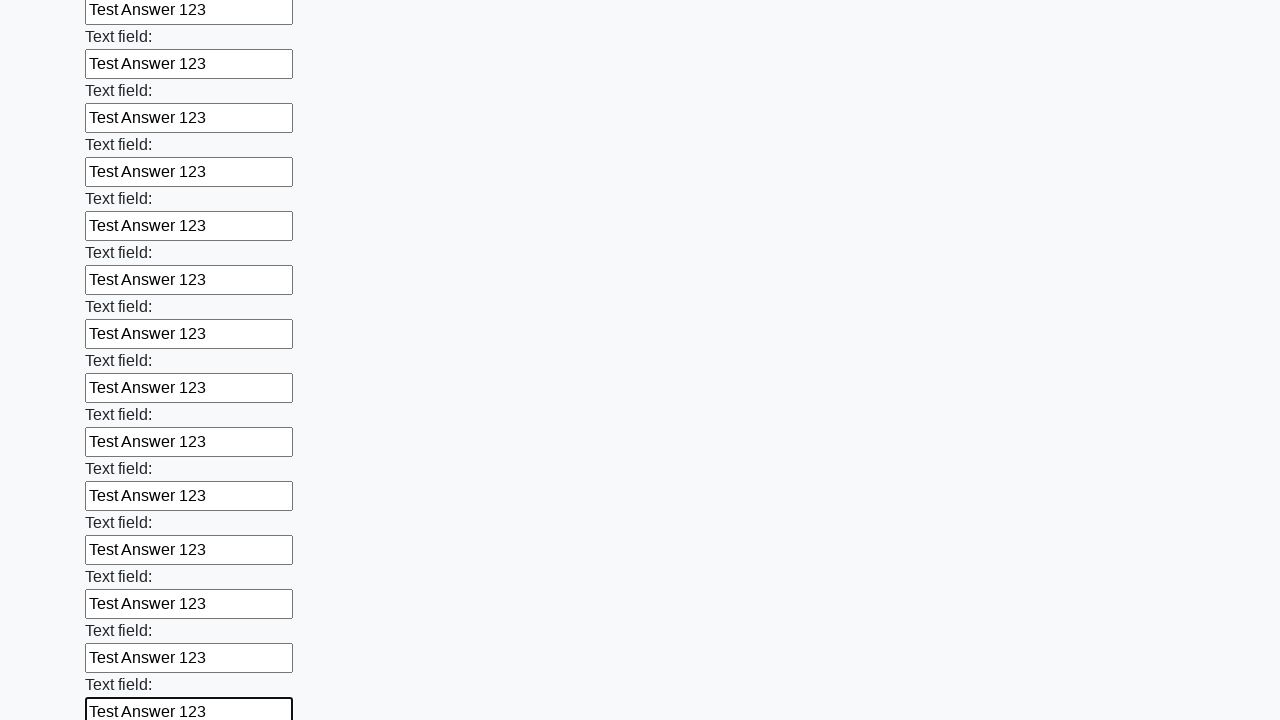

Filled text input field 61 of 100 with 'Test Answer 123' on [type=text] >> nth=60
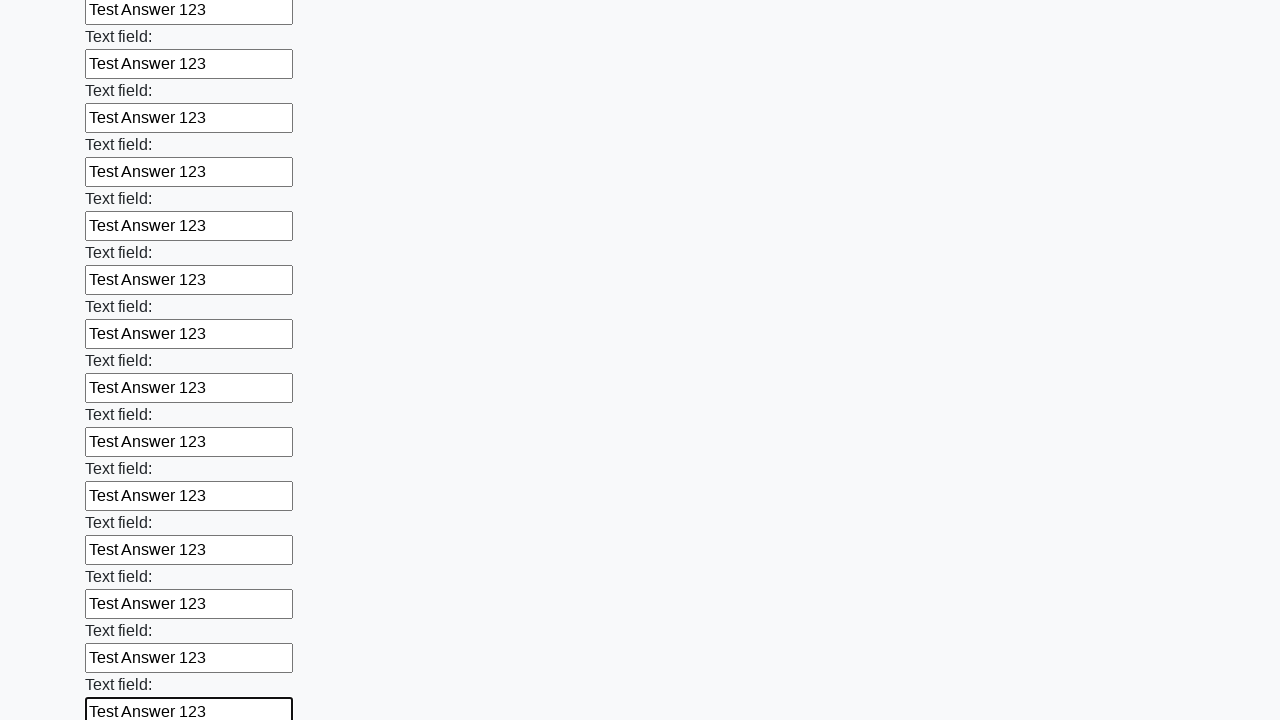

Filled text input field 62 of 100 with 'Test Answer 123' on [type=text] >> nth=61
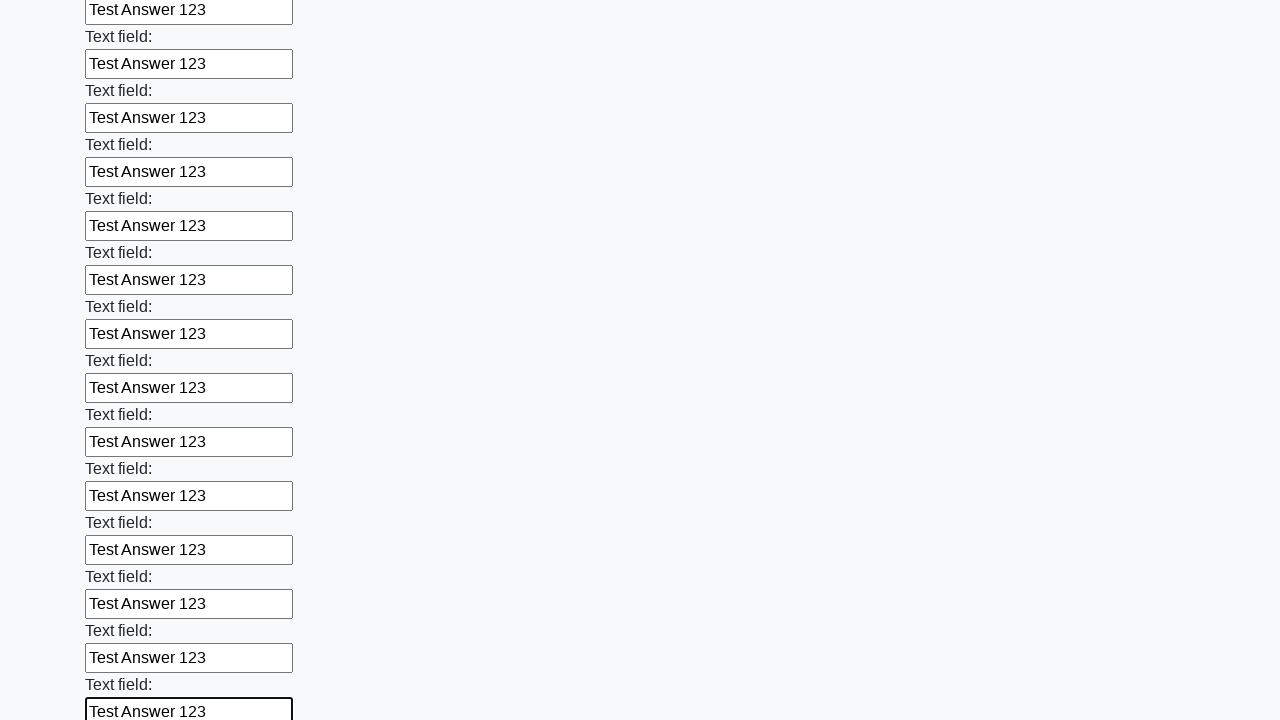

Filled text input field 63 of 100 with 'Test Answer 123' on [type=text] >> nth=62
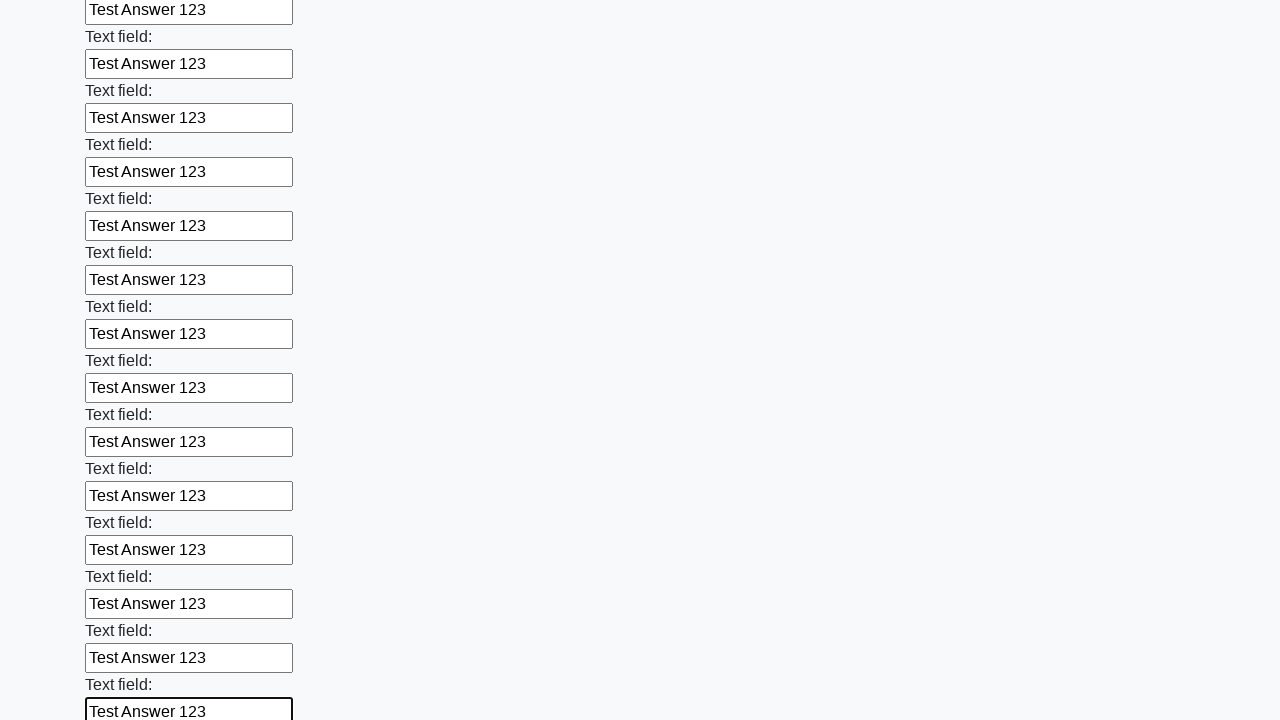

Filled text input field 64 of 100 with 'Test Answer 123' on [type=text] >> nth=63
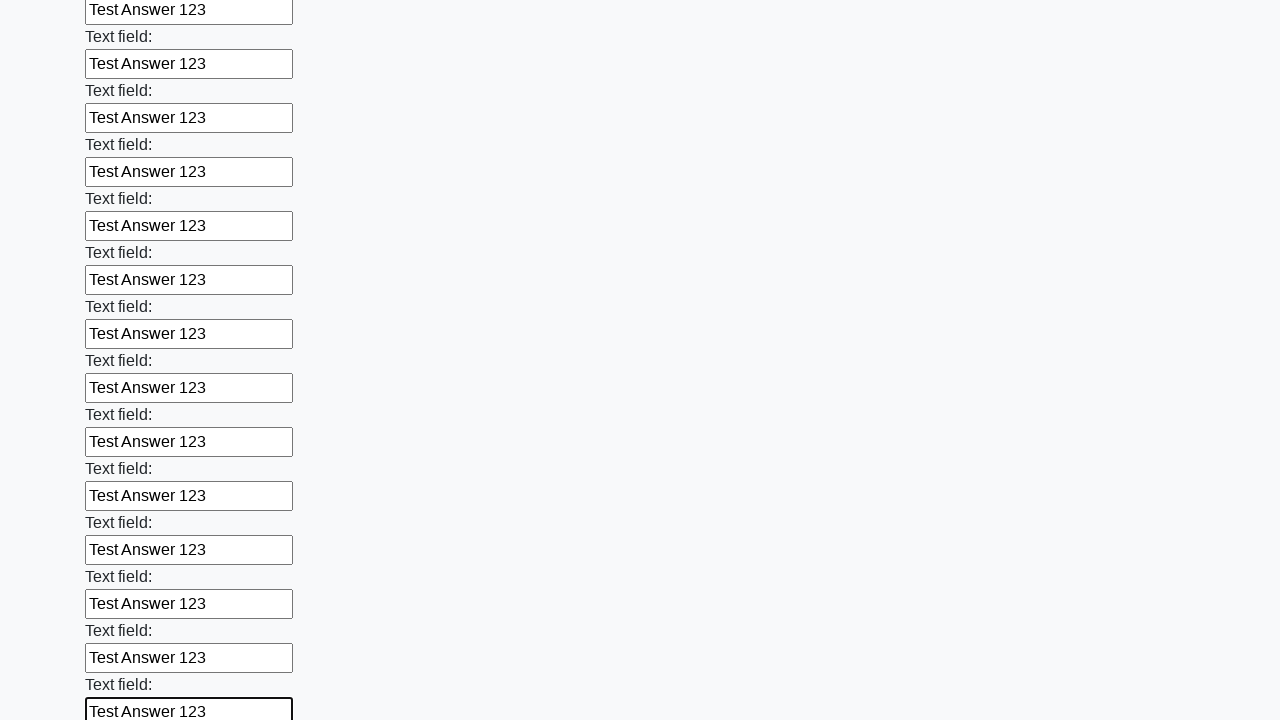

Filled text input field 65 of 100 with 'Test Answer 123' on [type=text] >> nth=64
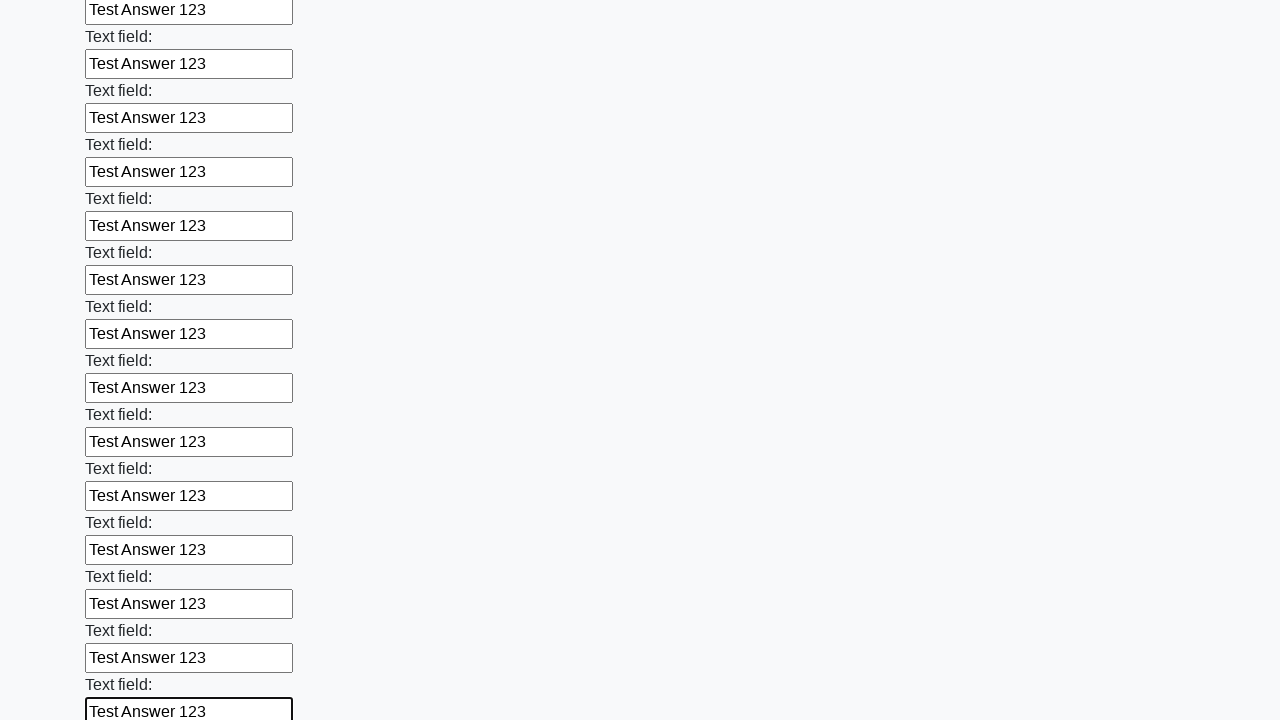

Filled text input field 66 of 100 with 'Test Answer 123' on [type=text] >> nth=65
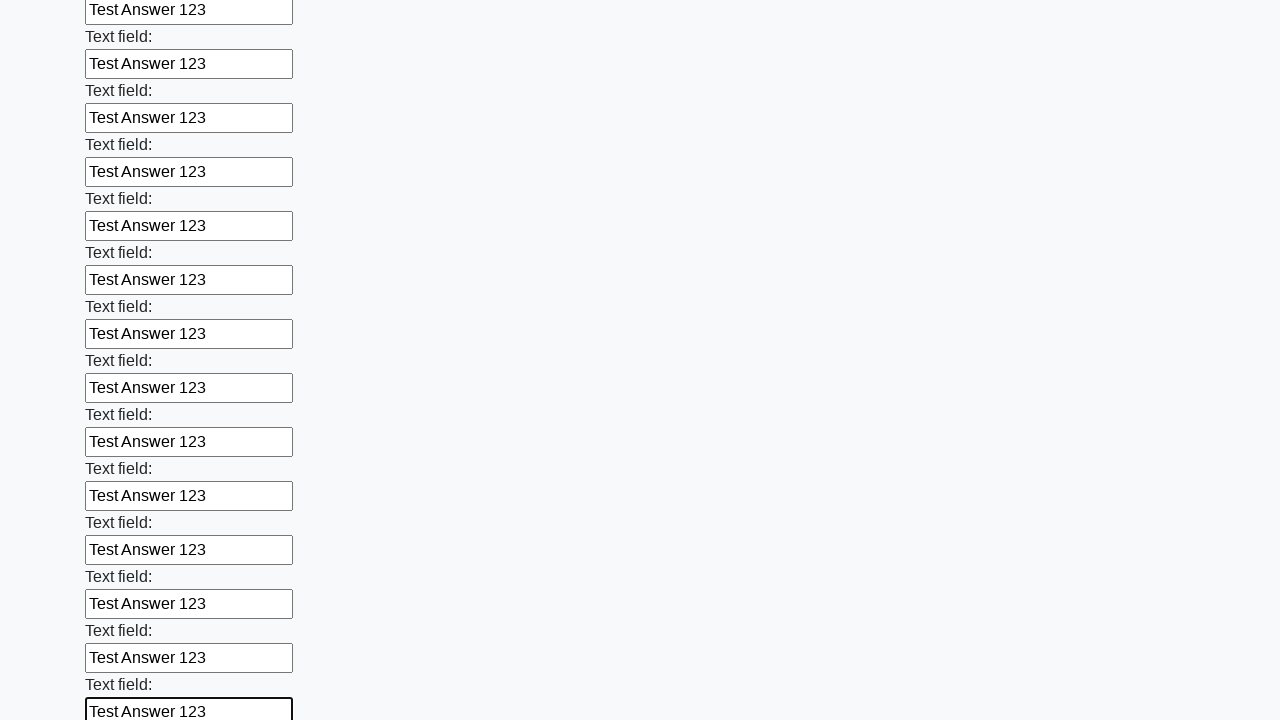

Filled text input field 67 of 100 with 'Test Answer 123' on [type=text] >> nth=66
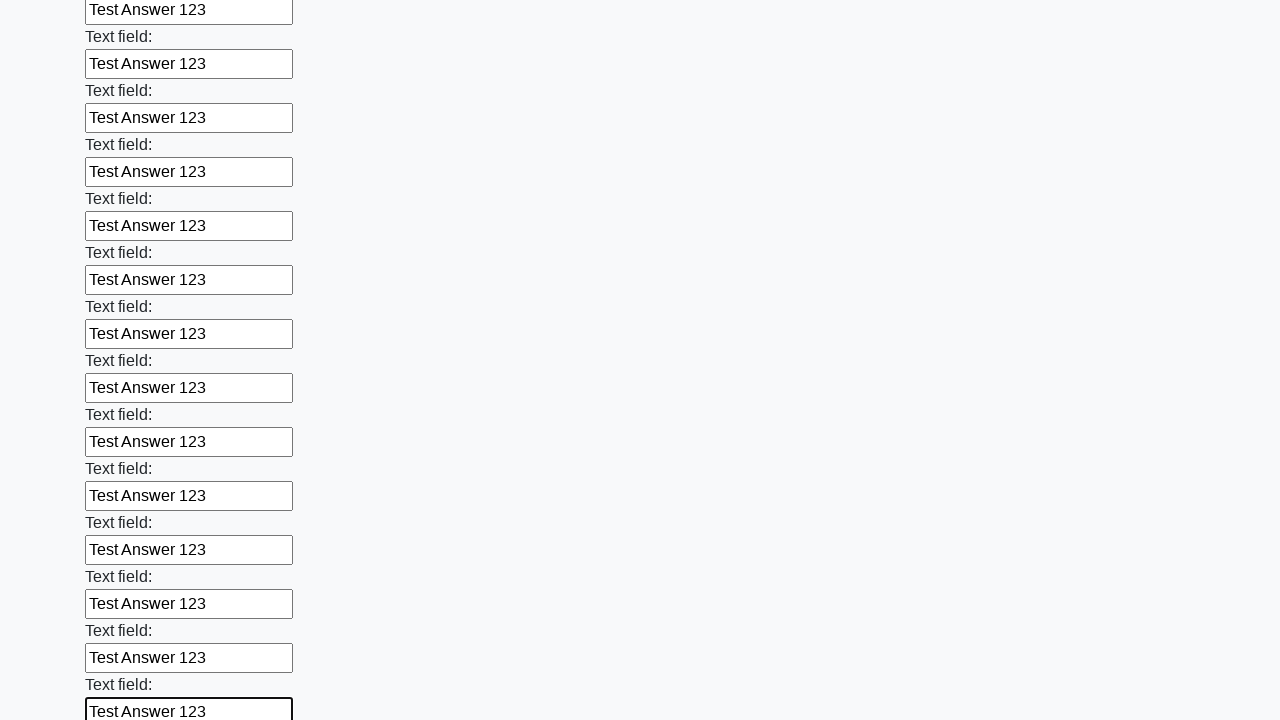

Filled text input field 68 of 100 with 'Test Answer 123' on [type=text] >> nth=67
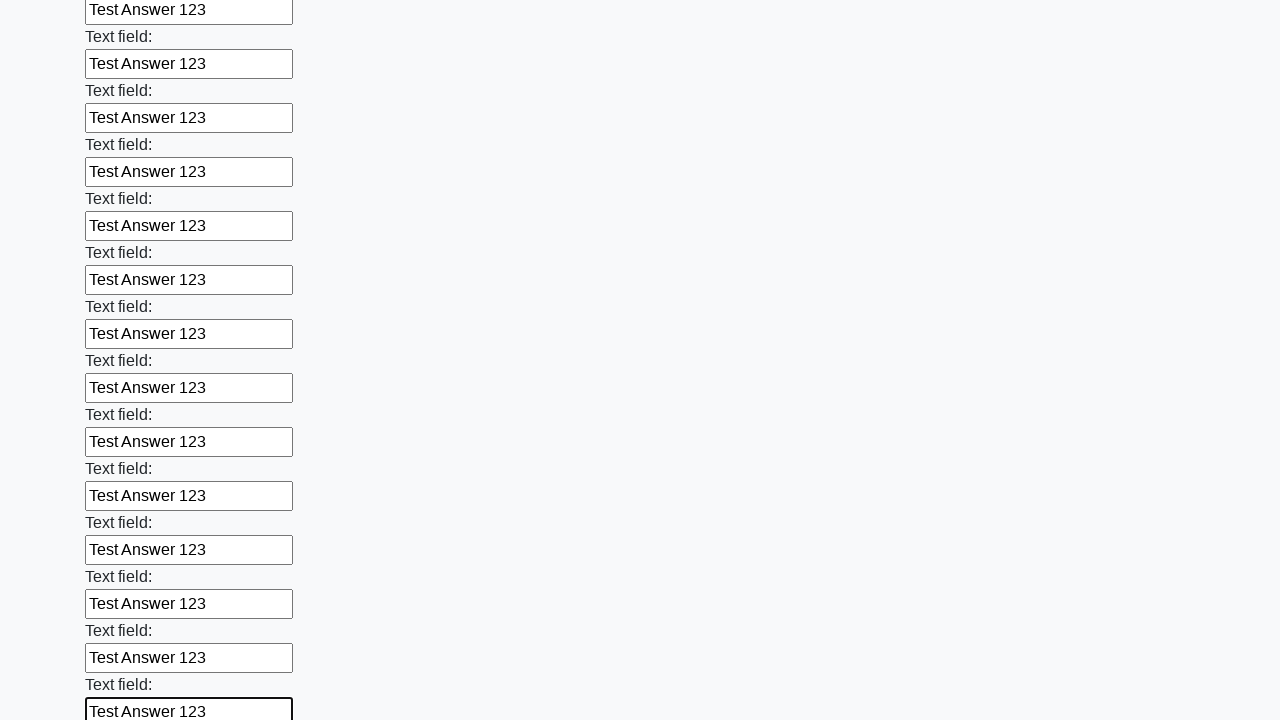

Filled text input field 69 of 100 with 'Test Answer 123' on [type=text] >> nth=68
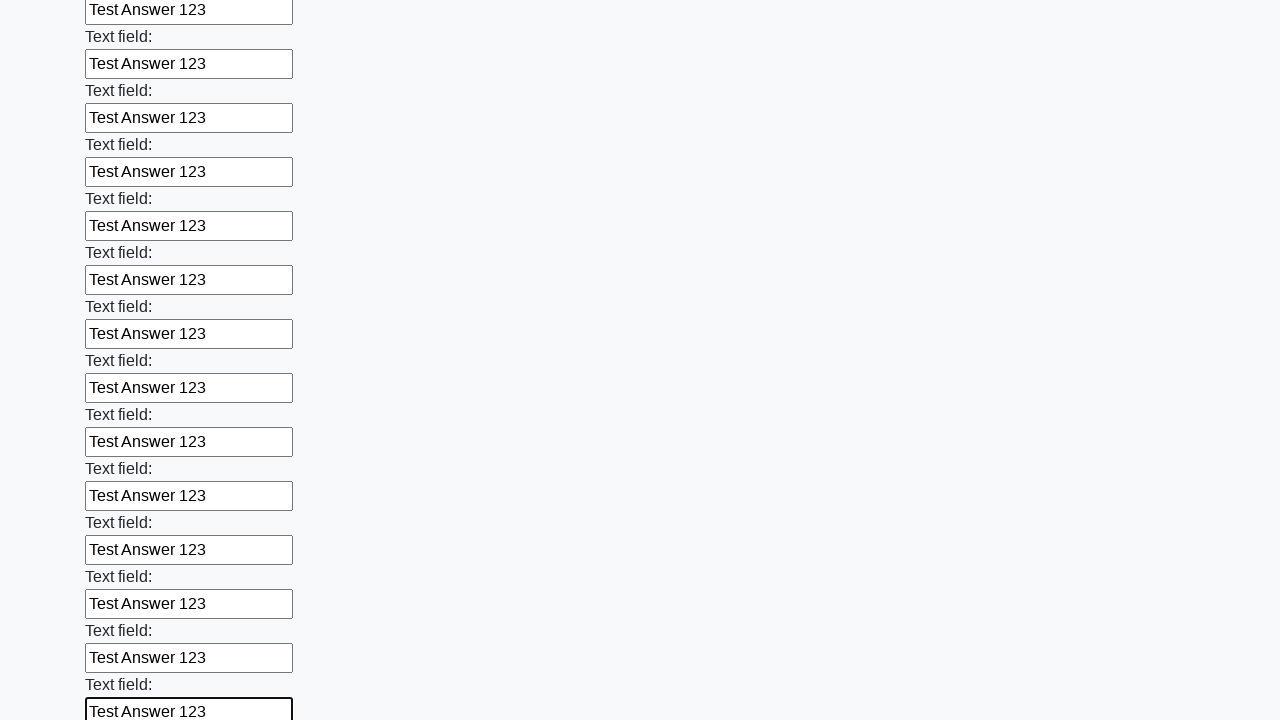

Filled text input field 70 of 100 with 'Test Answer 123' on [type=text] >> nth=69
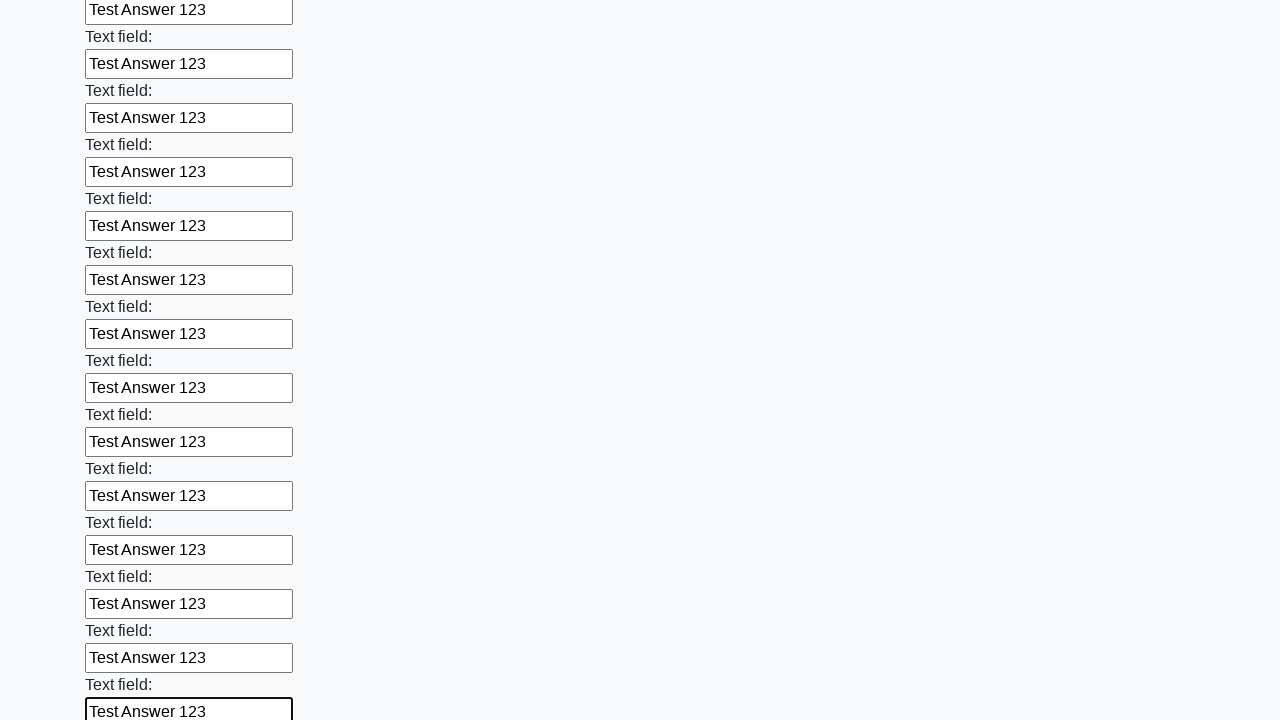

Filled text input field 71 of 100 with 'Test Answer 123' on [type=text] >> nth=70
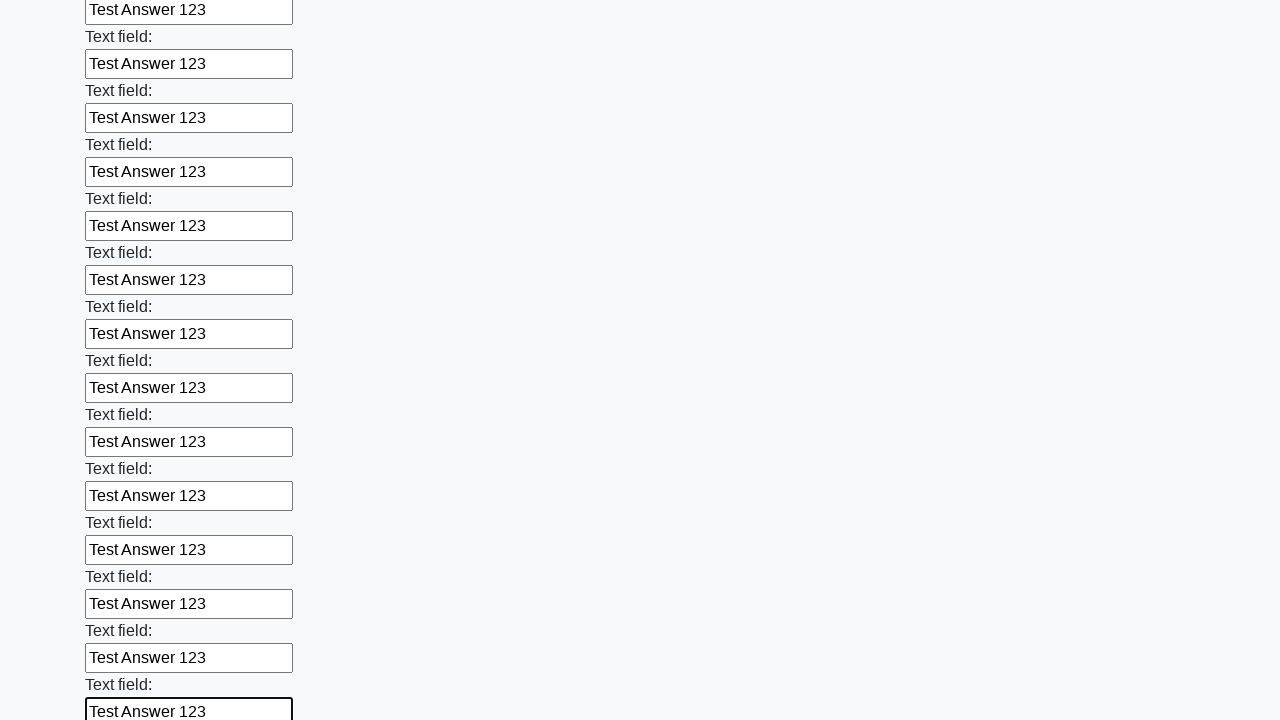

Filled text input field 72 of 100 with 'Test Answer 123' on [type=text] >> nth=71
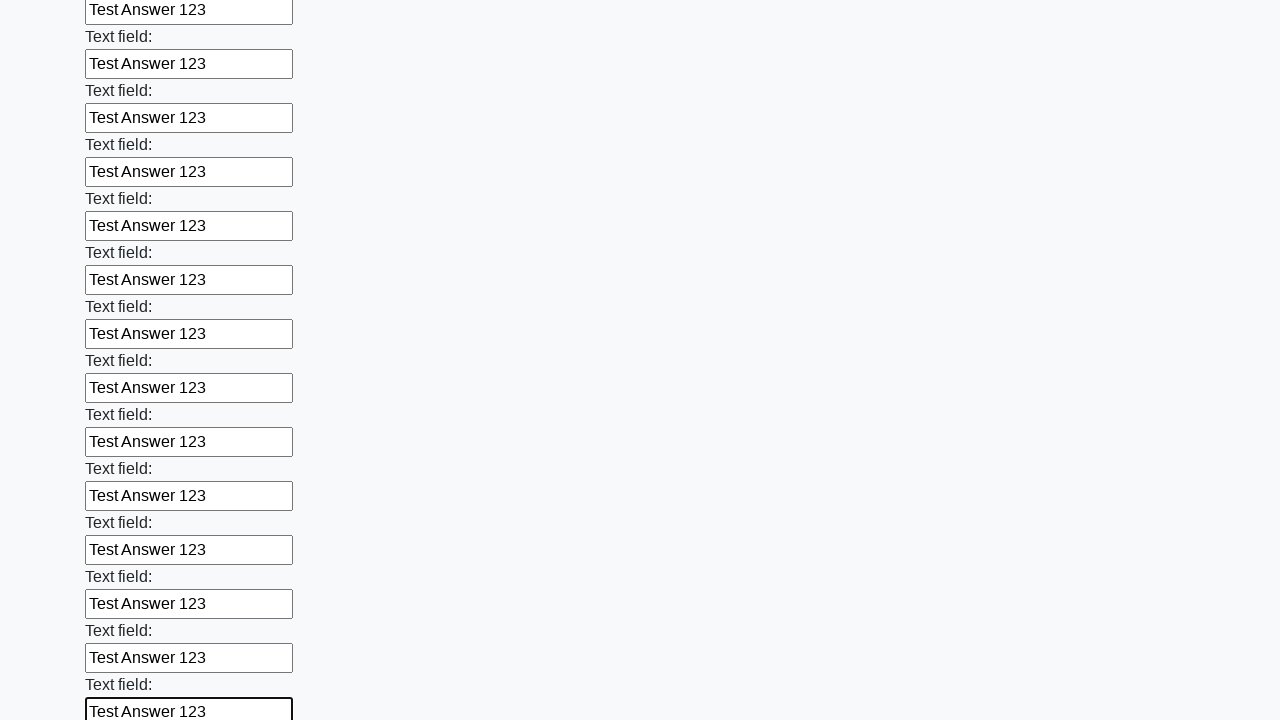

Filled text input field 73 of 100 with 'Test Answer 123' on [type=text] >> nth=72
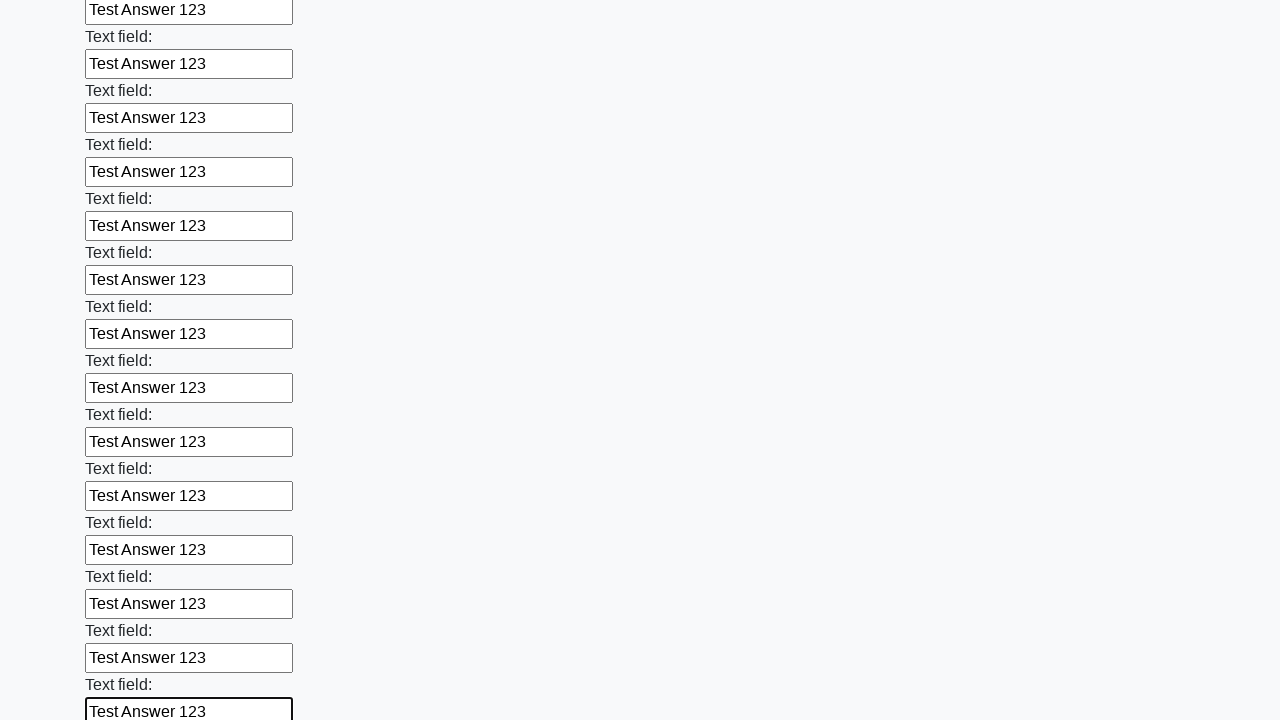

Filled text input field 74 of 100 with 'Test Answer 123' on [type=text] >> nth=73
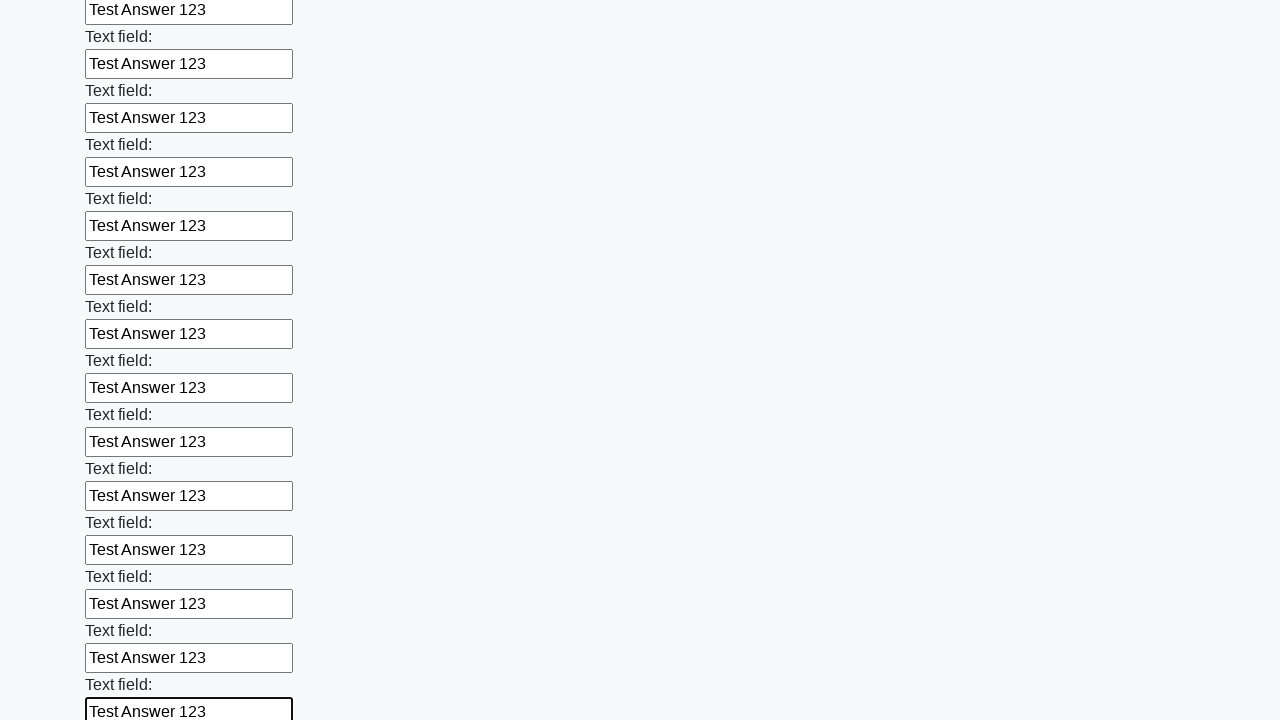

Filled text input field 75 of 100 with 'Test Answer 123' on [type=text] >> nth=74
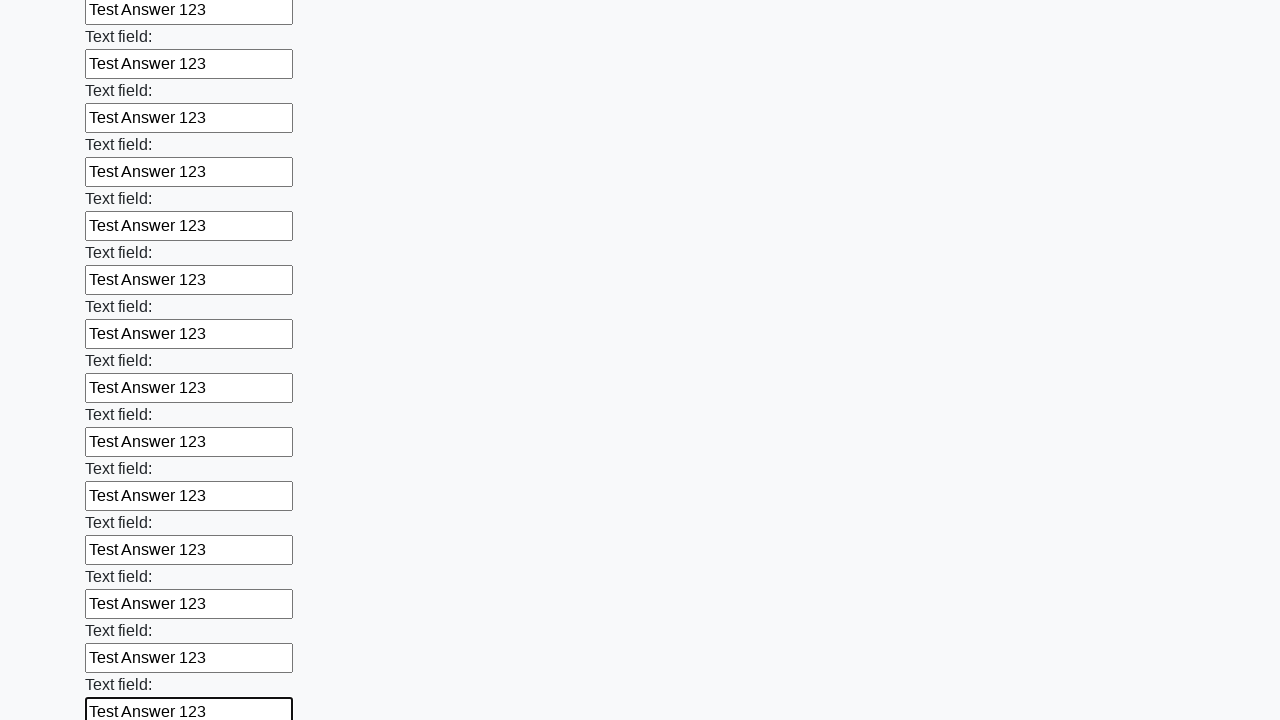

Filled text input field 76 of 100 with 'Test Answer 123' on [type=text] >> nth=75
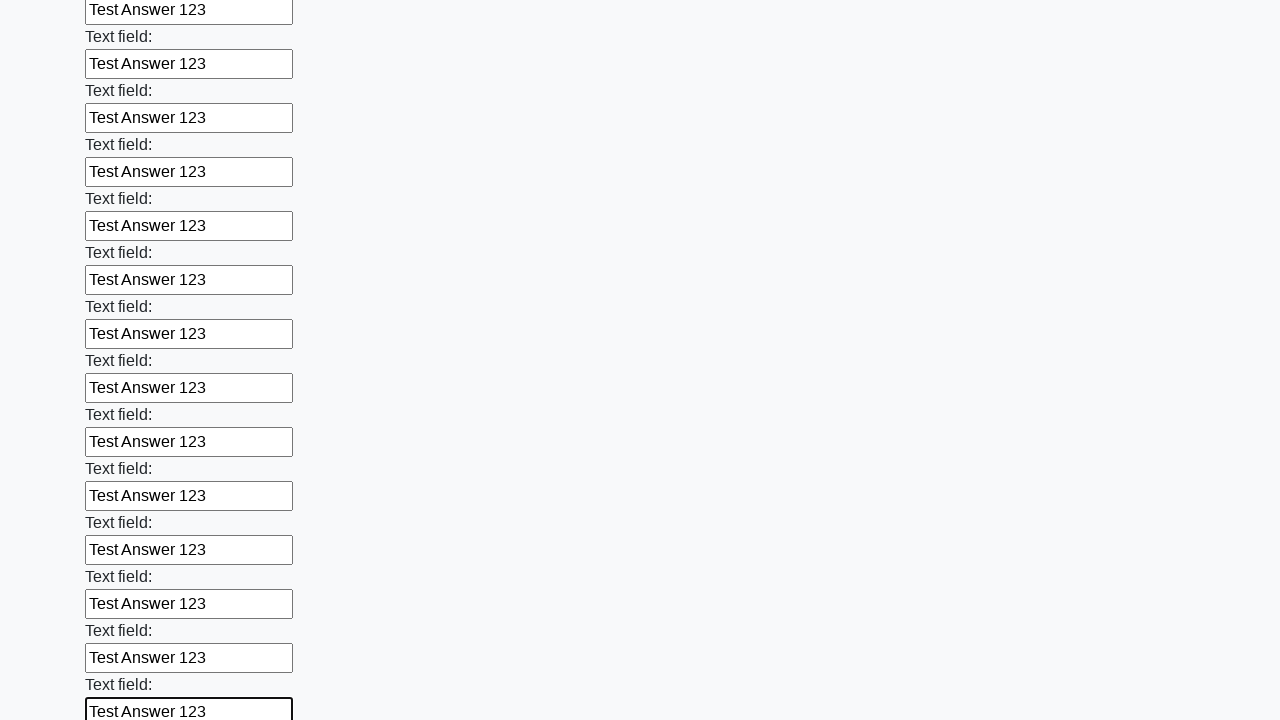

Filled text input field 77 of 100 with 'Test Answer 123' on [type=text] >> nth=76
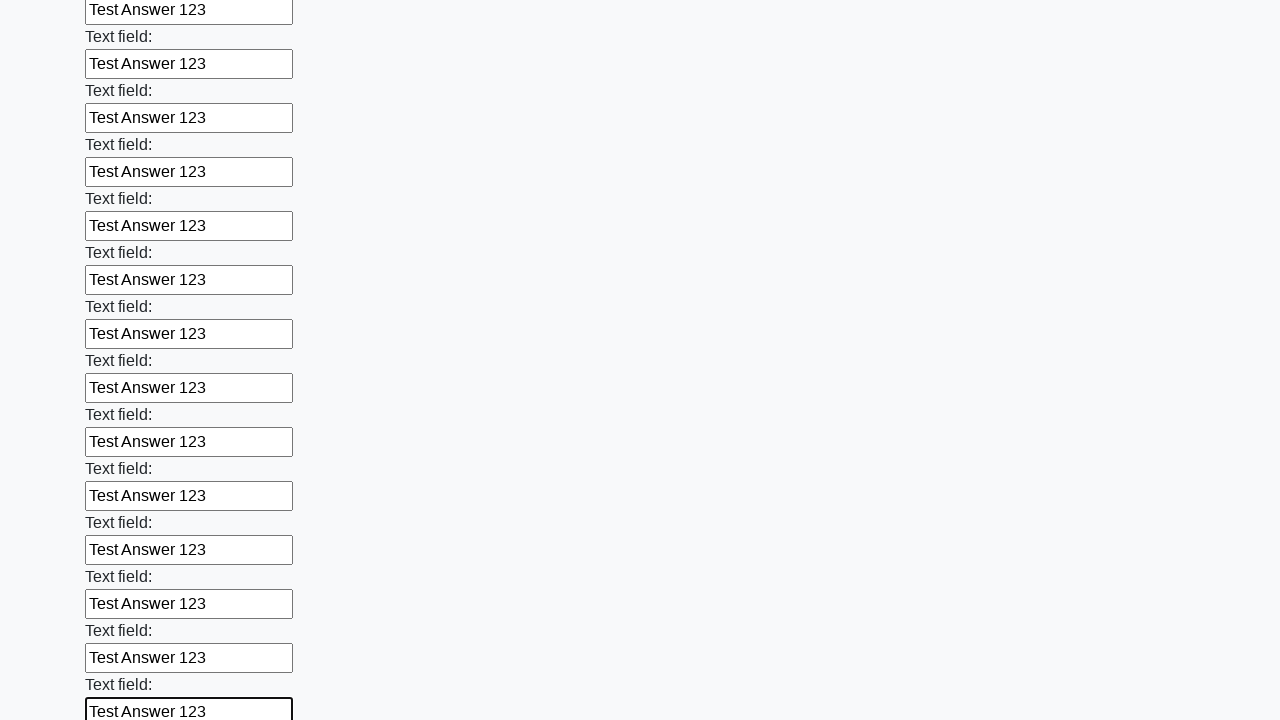

Filled text input field 78 of 100 with 'Test Answer 123' on [type=text] >> nth=77
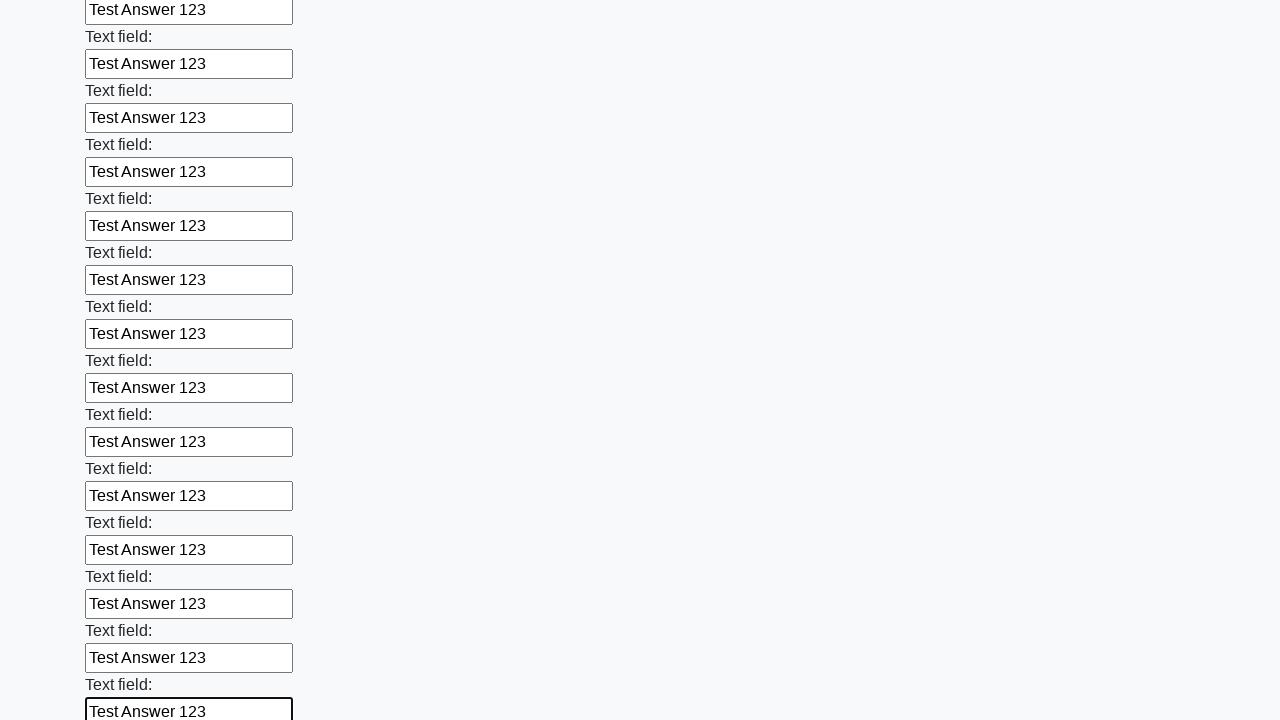

Filled text input field 79 of 100 with 'Test Answer 123' on [type=text] >> nth=78
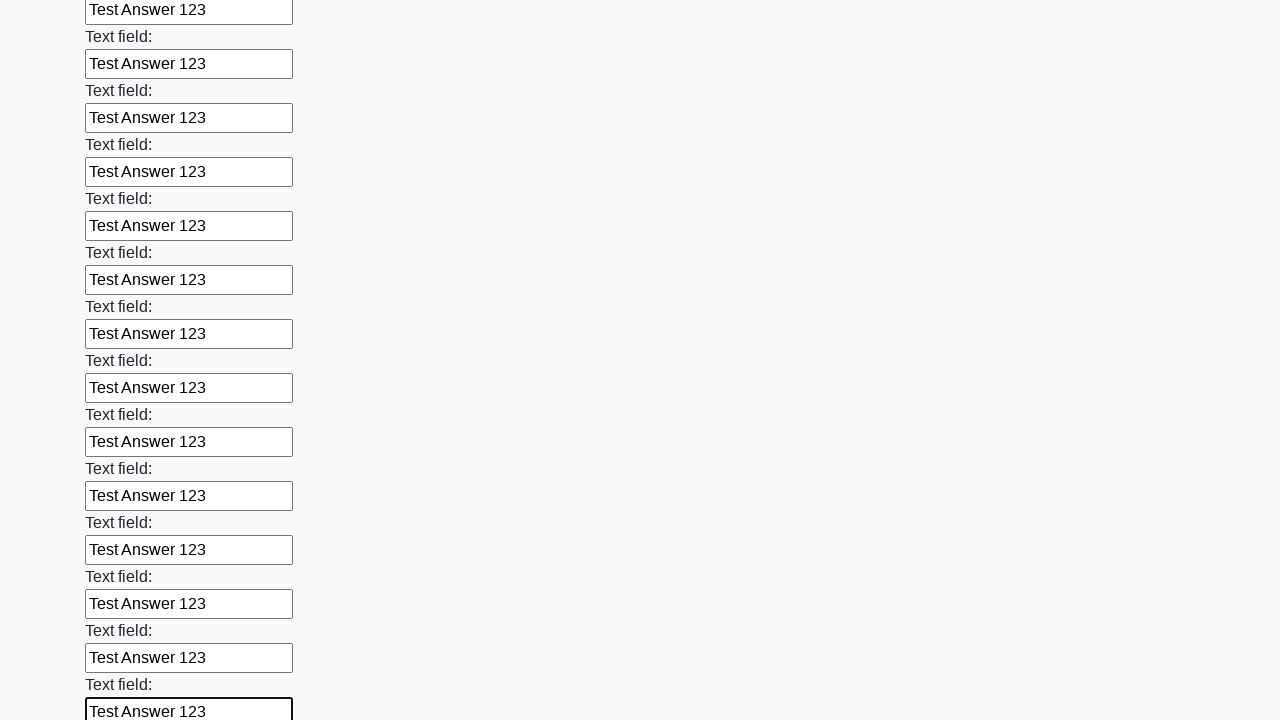

Filled text input field 80 of 100 with 'Test Answer 123' on [type=text] >> nth=79
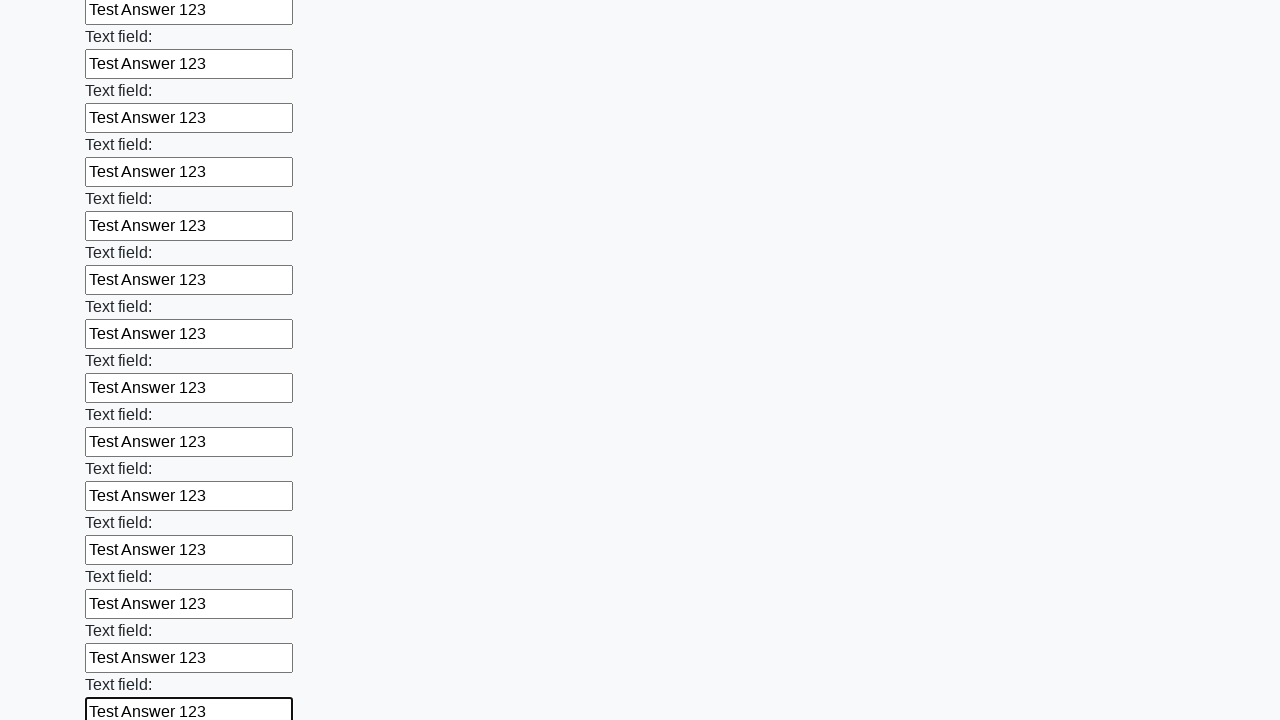

Filled text input field 81 of 100 with 'Test Answer 123' on [type=text] >> nth=80
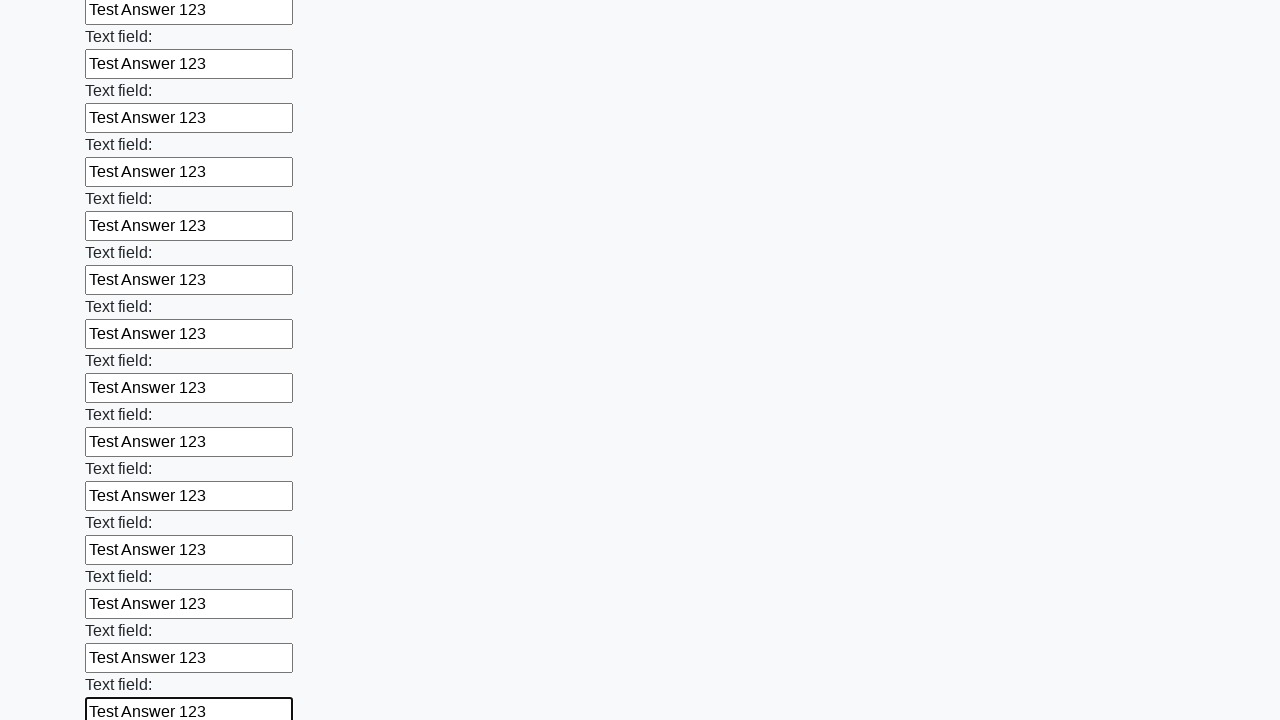

Filled text input field 82 of 100 with 'Test Answer 123' on [type=text] >> nth=81
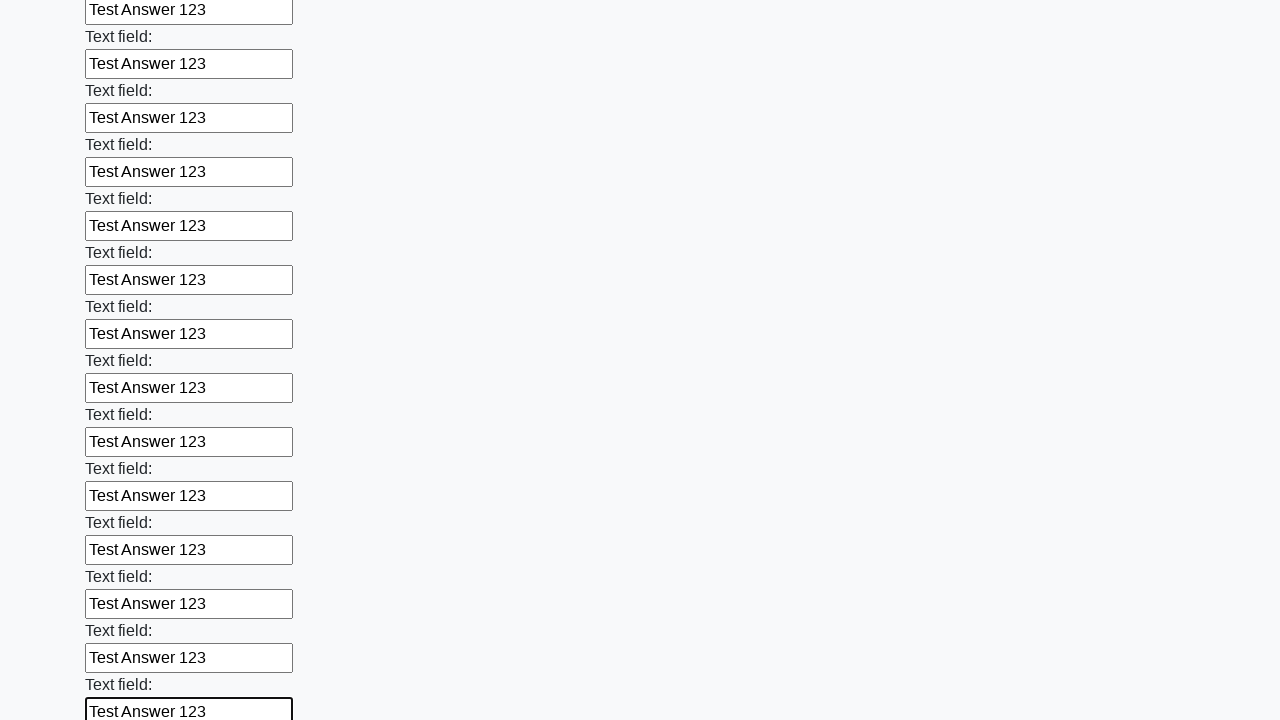

Filled text input field 83 of 100 with 'Test Answer 123' on [type=text] >> nth=82
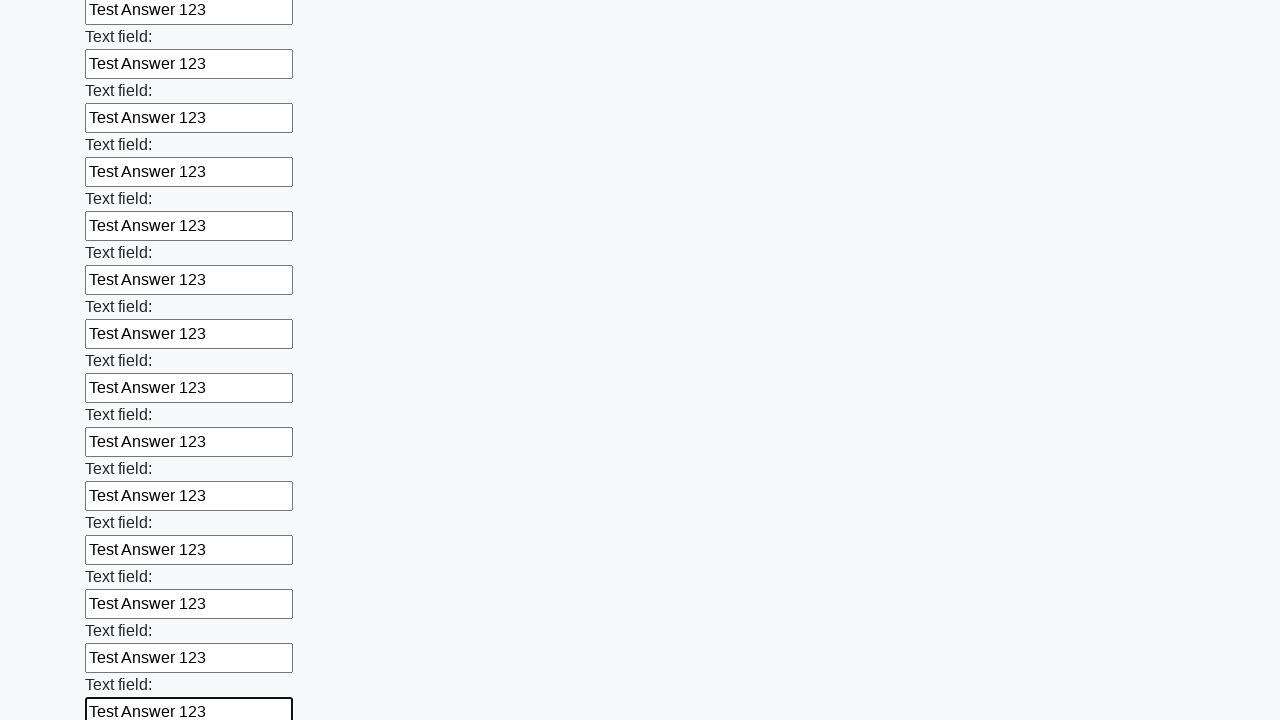

Filled text input field 84 of 100 with 'Test Answer 123' on [type=text] >> nth=83
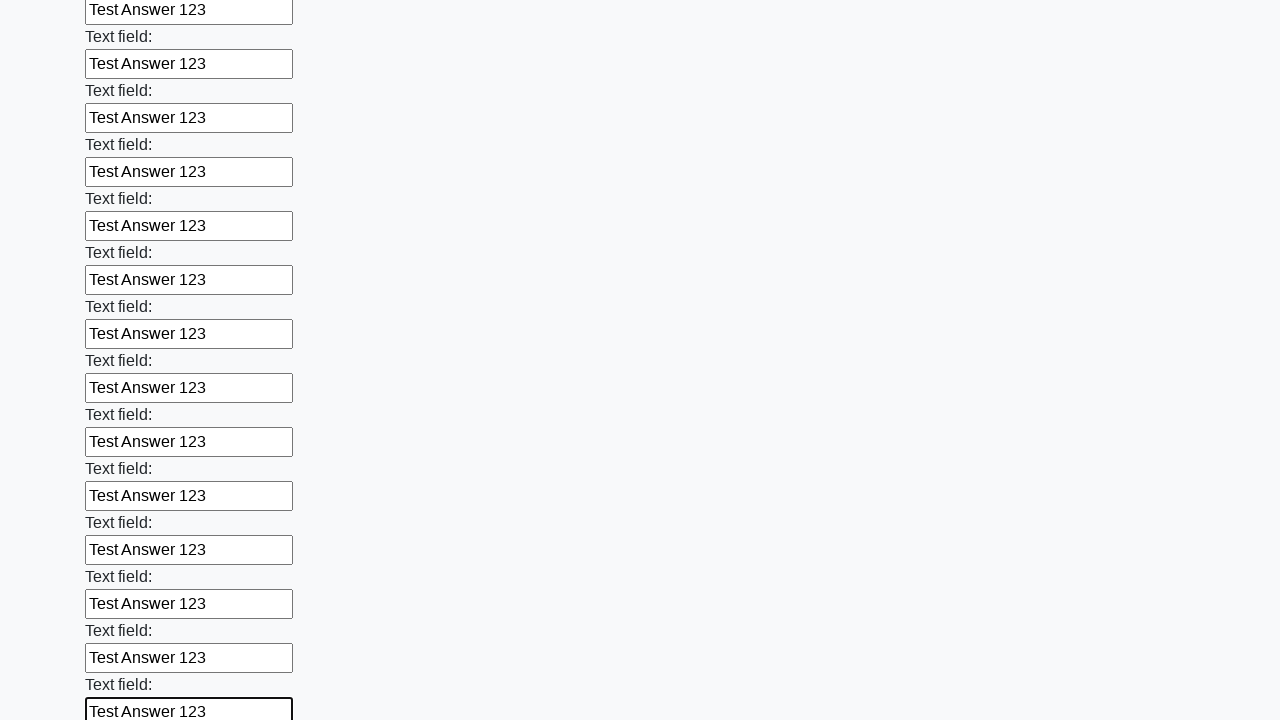

Filled text input field 85 of 100 with 'Test Answer 123' on [type=text] >> nth=84
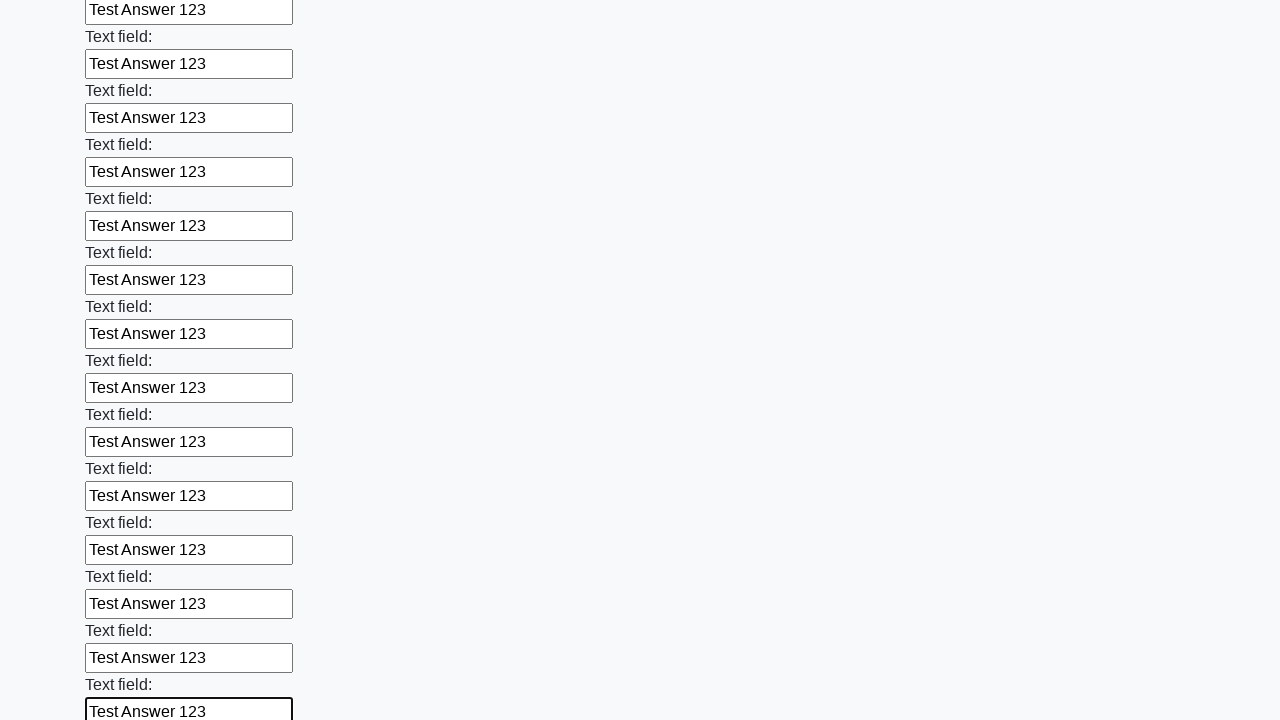

Filled text input field 86 of 100 with 'Test Answer 123' on [type=text] >> nth=85
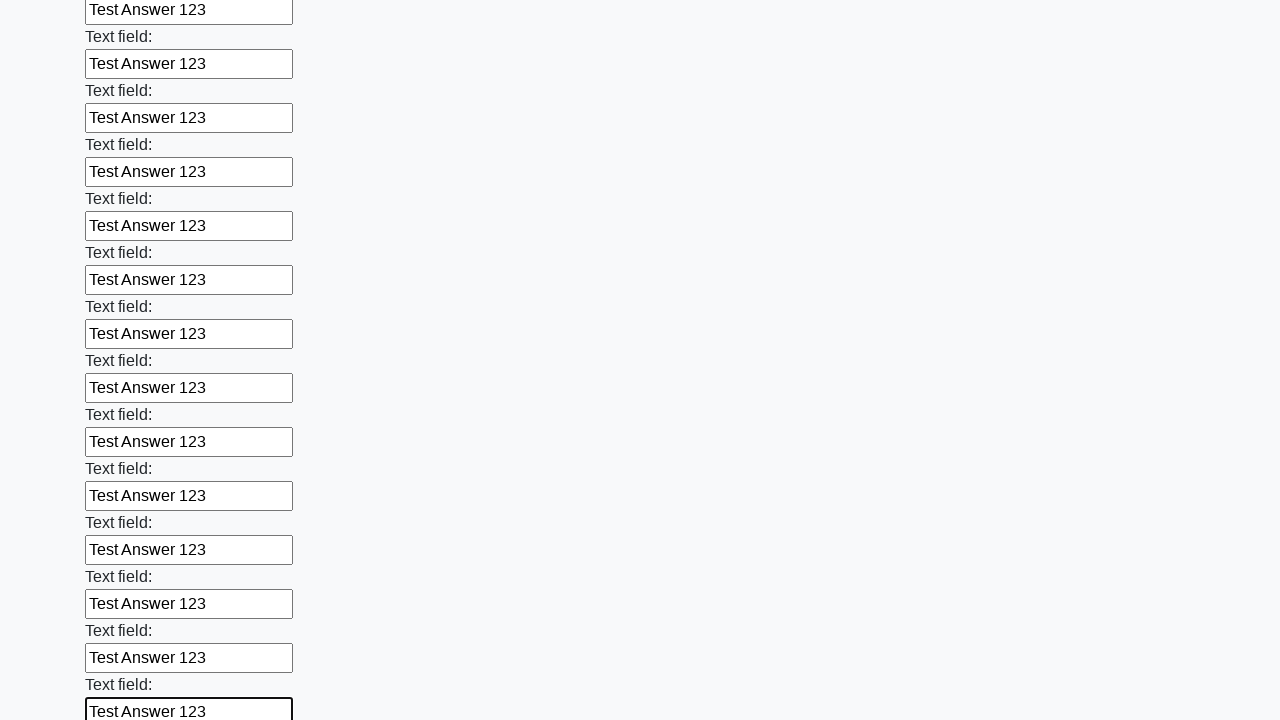

Filled text input field 87 of 100 with 'Test Answer 123' on [type=text] >> nth=86
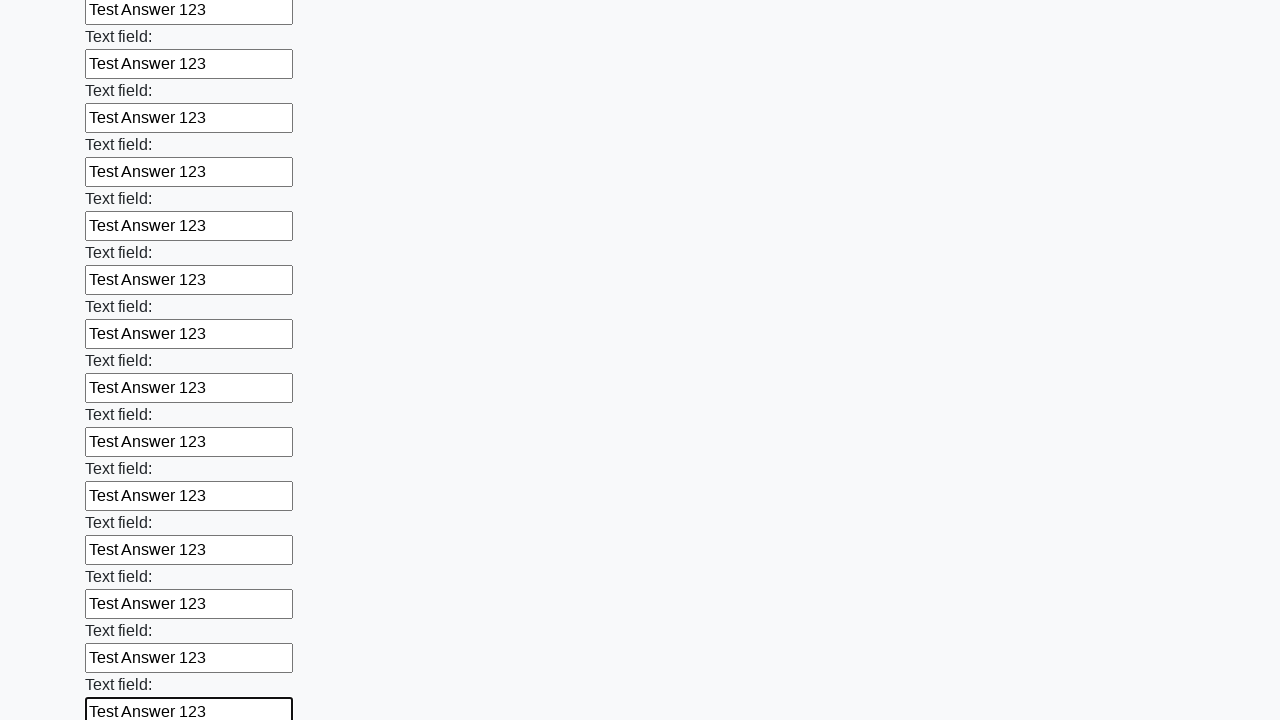

Filled text input field 88 of 100 with 'Test Answer 123' on [type=text] >> nth=87
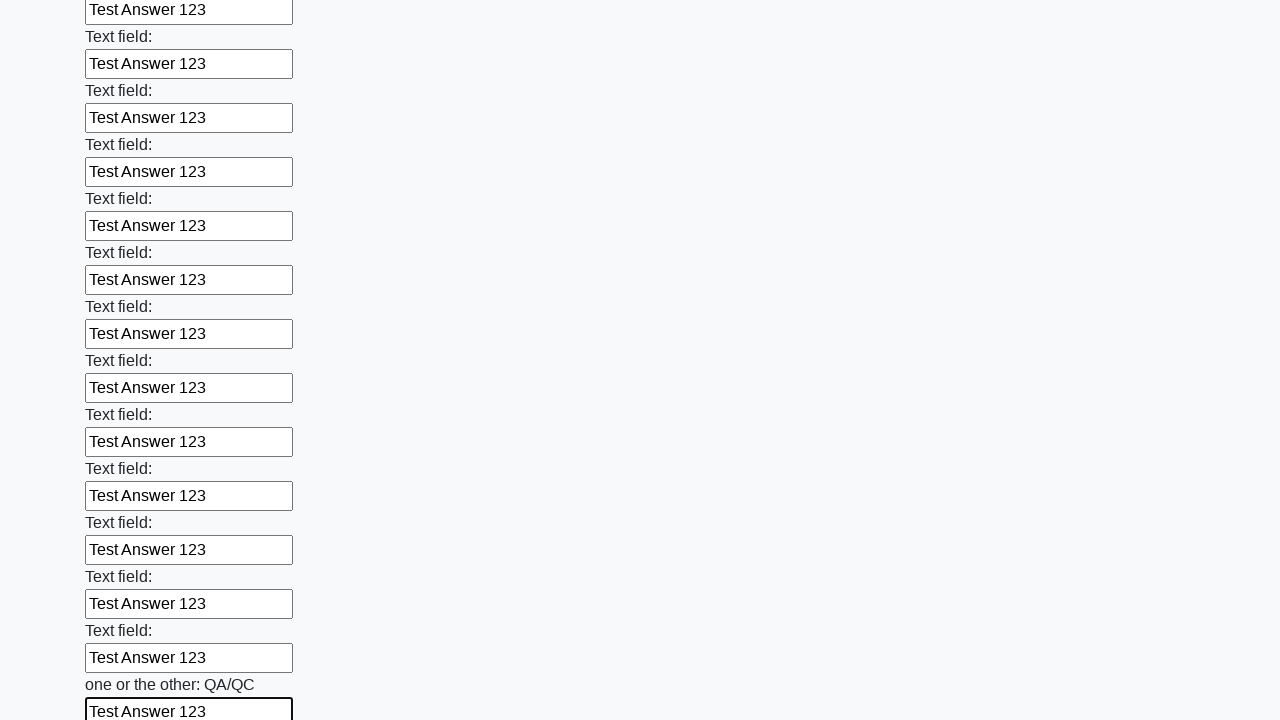

Filled text input field 89 of 100 with 'Test Answer 123' on [type=text] >> nth=88
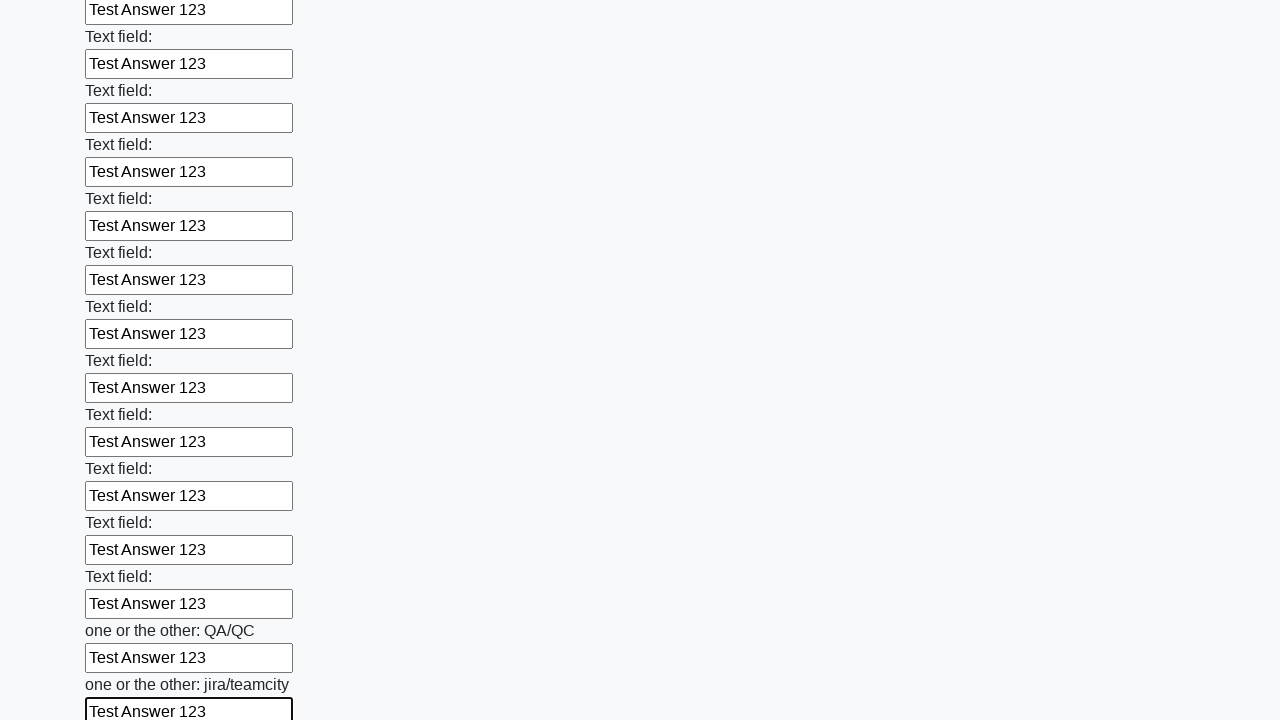

Filled text input field 90 of 100 with 'Test Answer 123' on [type=text] >> nth=89
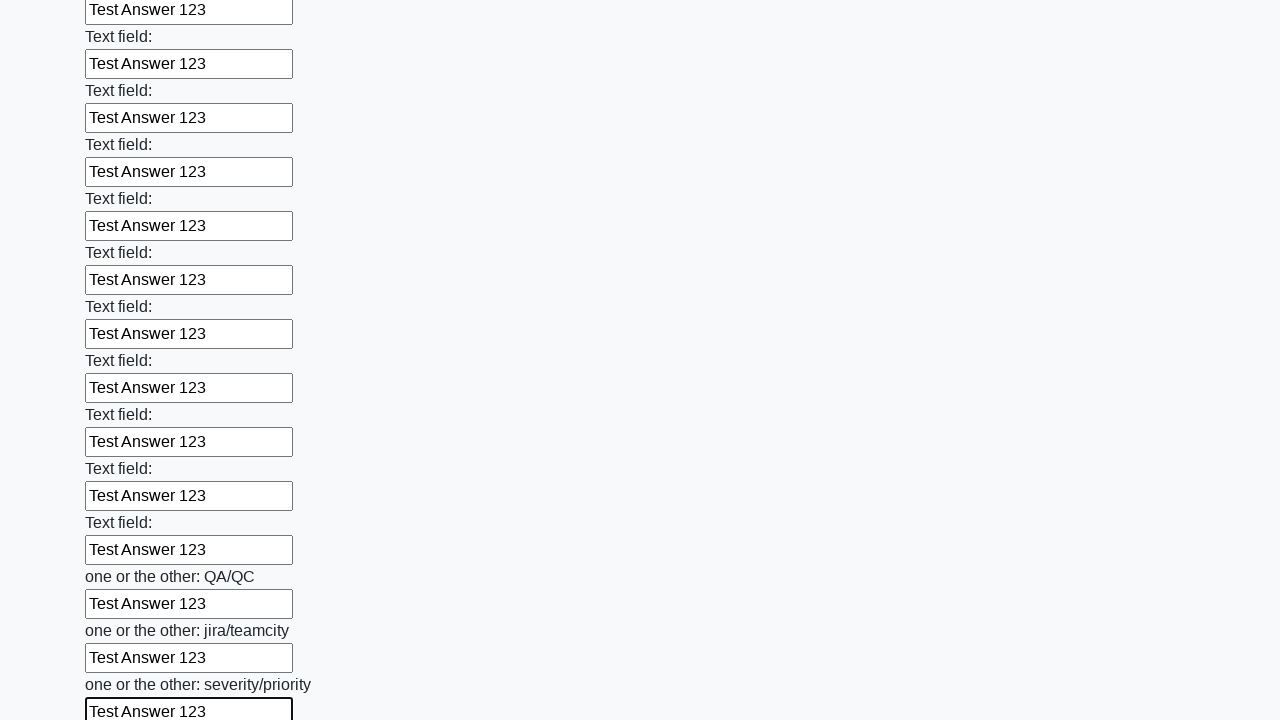

Filled text input field 91 of 100 with 'Test Answer 123' on [type=text] >> nth=90
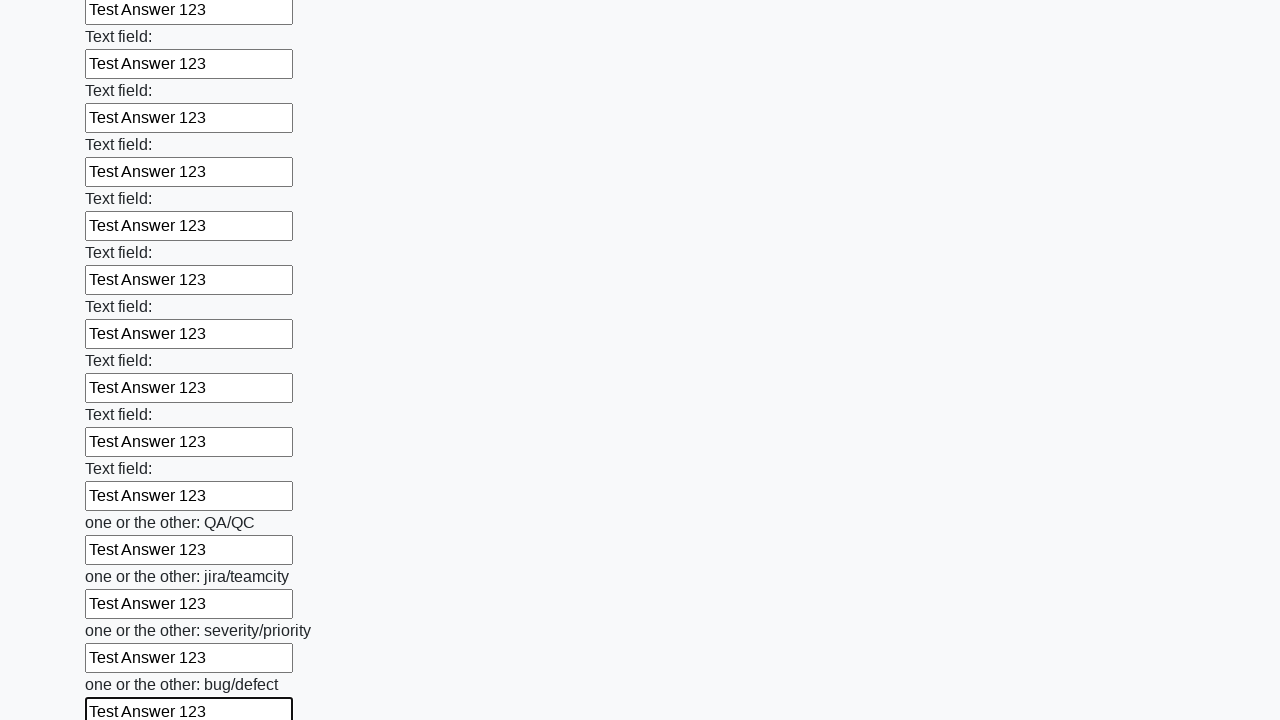

Filled text input field 92 of 100 with 'Test Answer 123' on [type=text] >> nth=91
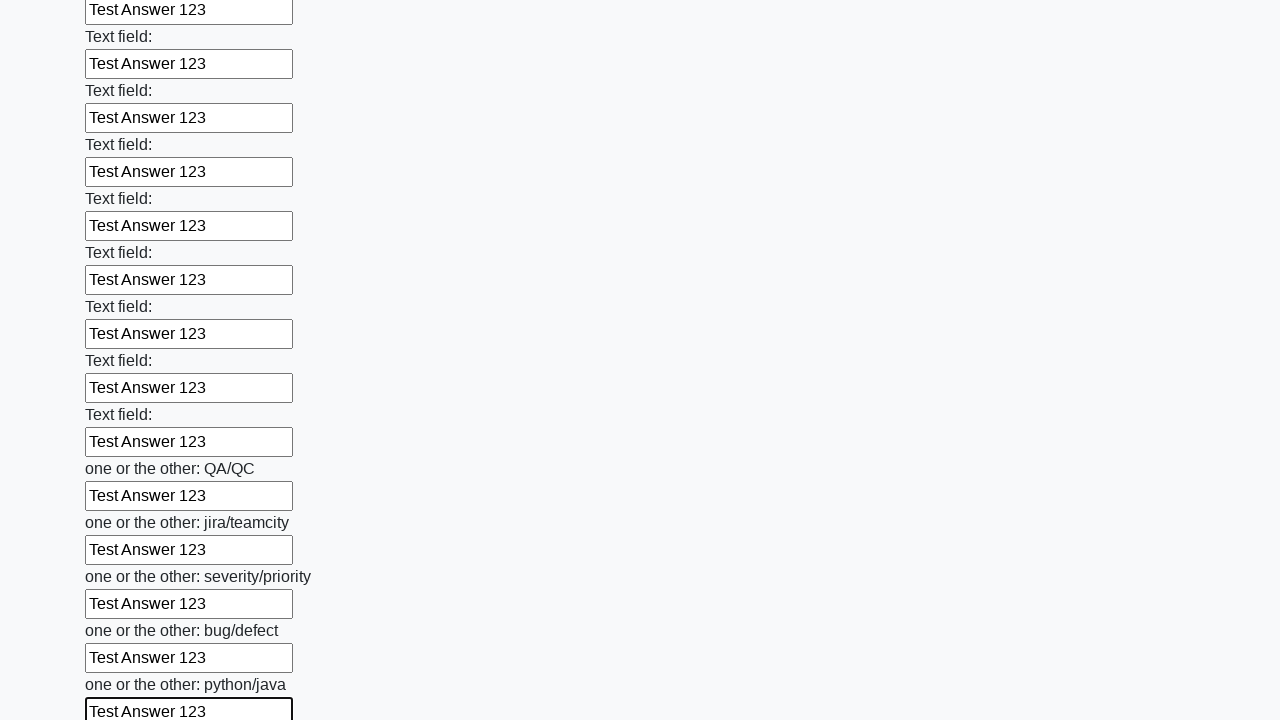

Filled text input field 93 of 100 with 'Test Answer 123' on [type=text] >> nth=92
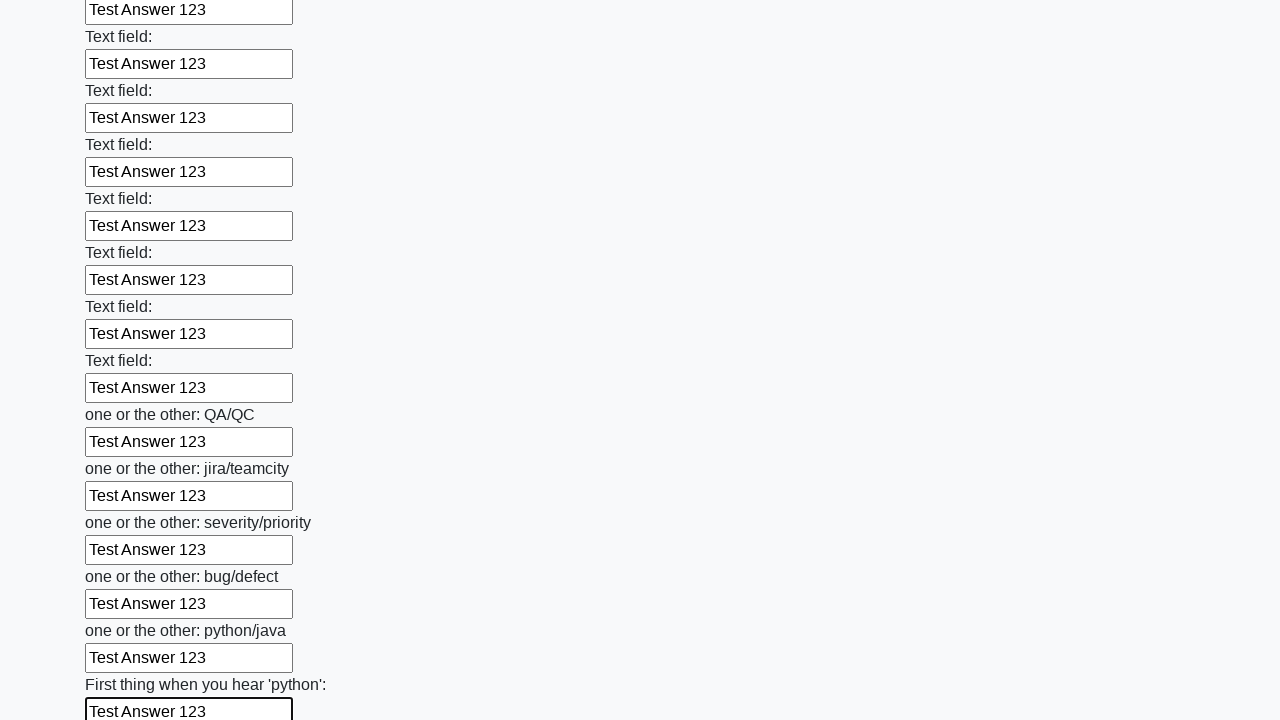

Filled text input field 94 of 100 with 'Test Answer 123' on [type=text] >> nth=93
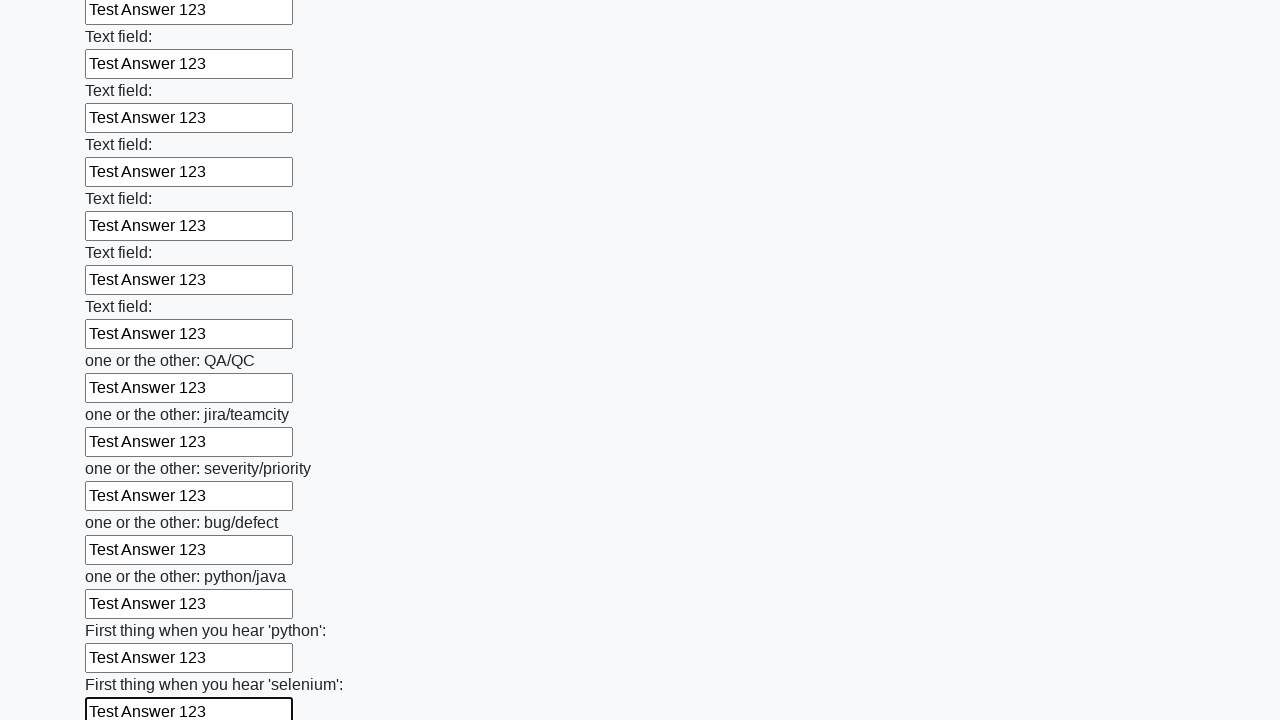

Filled text input field 95 of 100 with 'Test Answer 123' on [type=text] >> nth=94
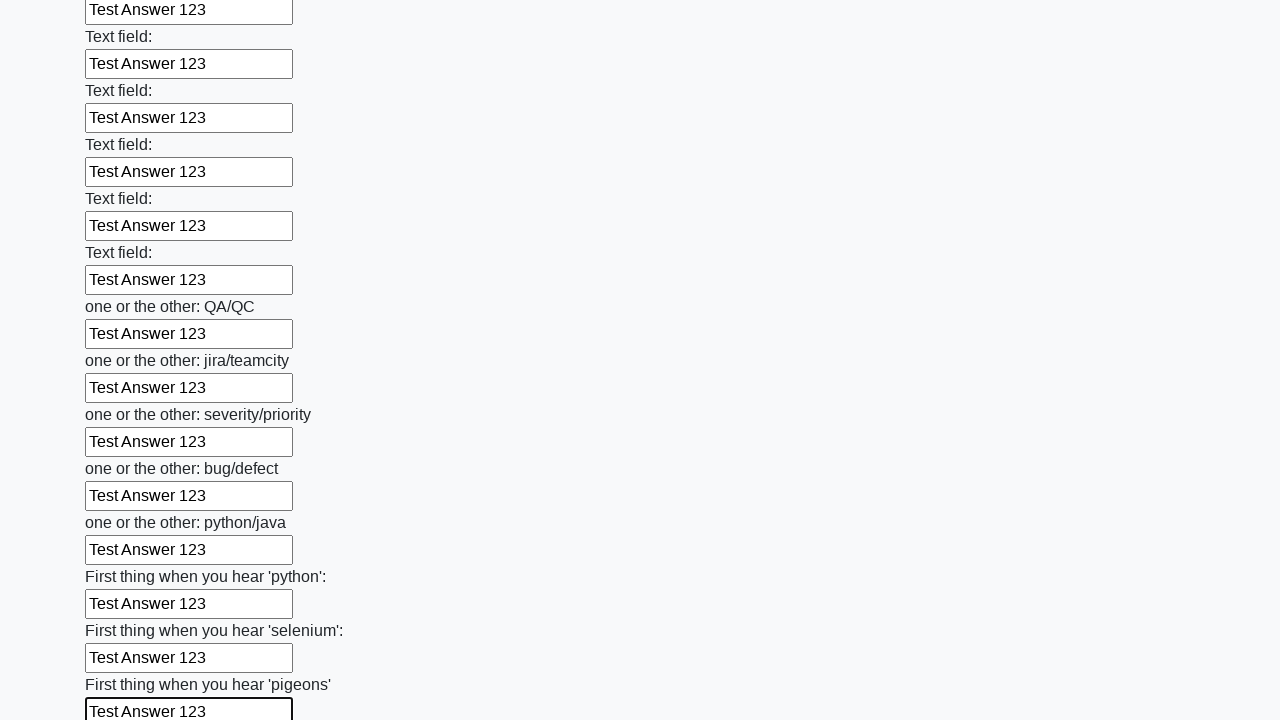

Filled text input field 96 of 100 with 'Test Answer 123' on [type=text] >> nth=95
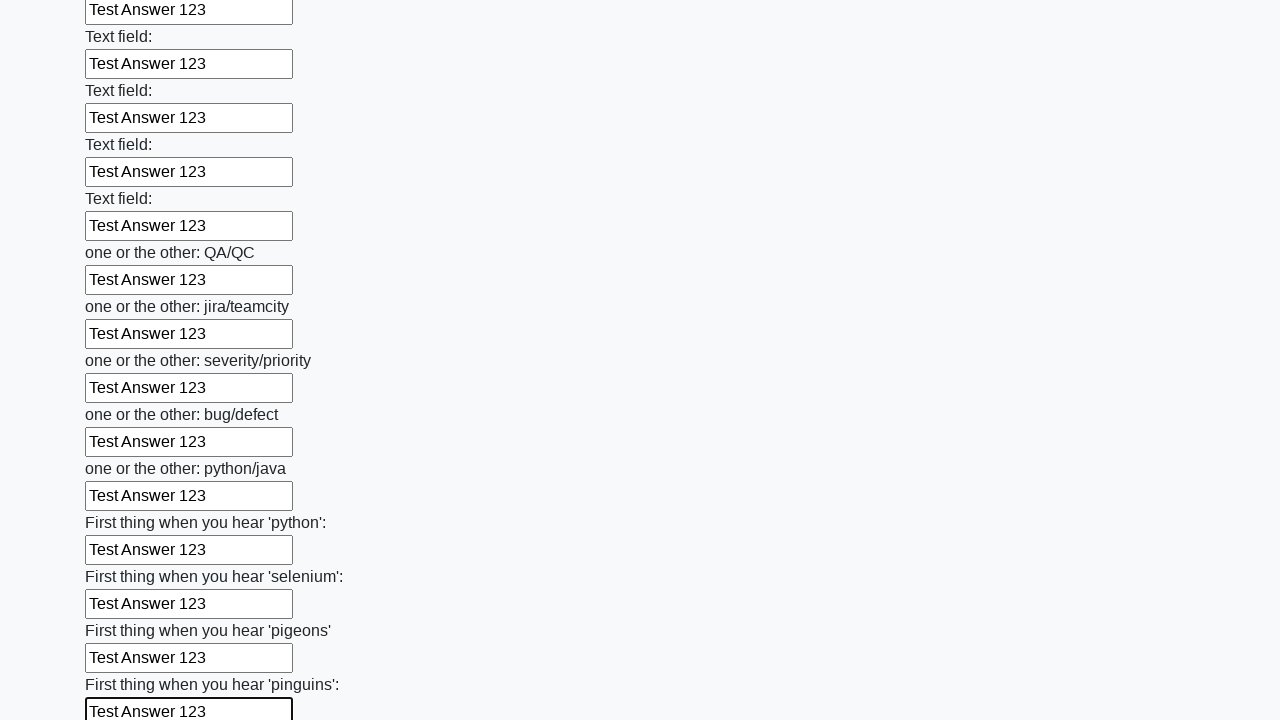

Filled text input field 97 of 100 with 'Test Answer 123' on [type=text] >> nth=96
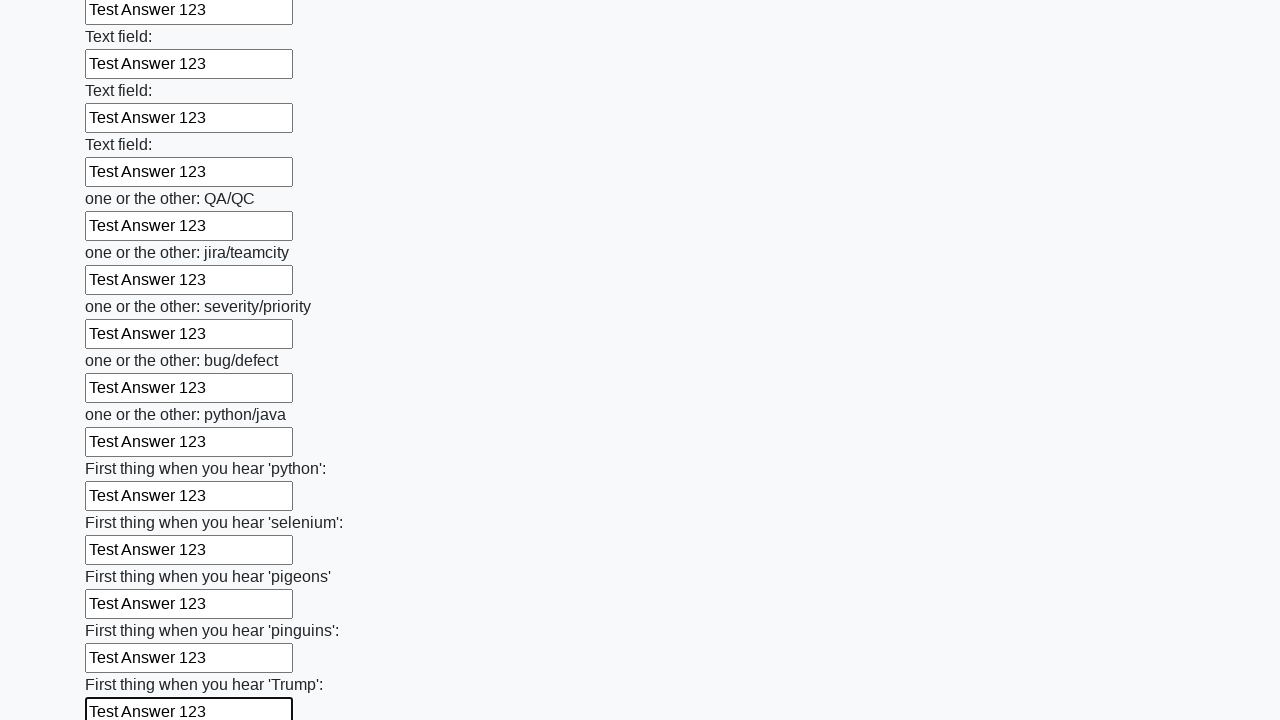

Filled text input field 98 of 100 with 'Test Answer 123' on [type=text] >> nth=97
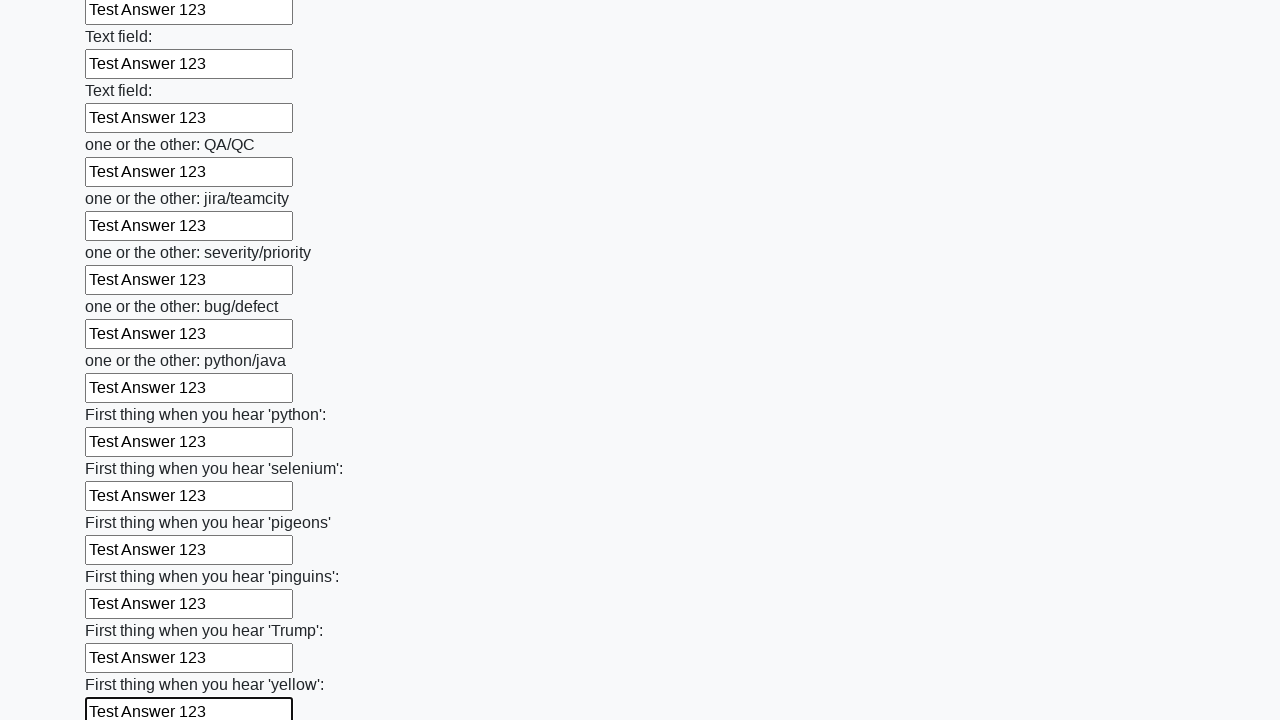

Filled text input field 99 of 100 with 'Test Answer 123' on [type=text] >> nth=98
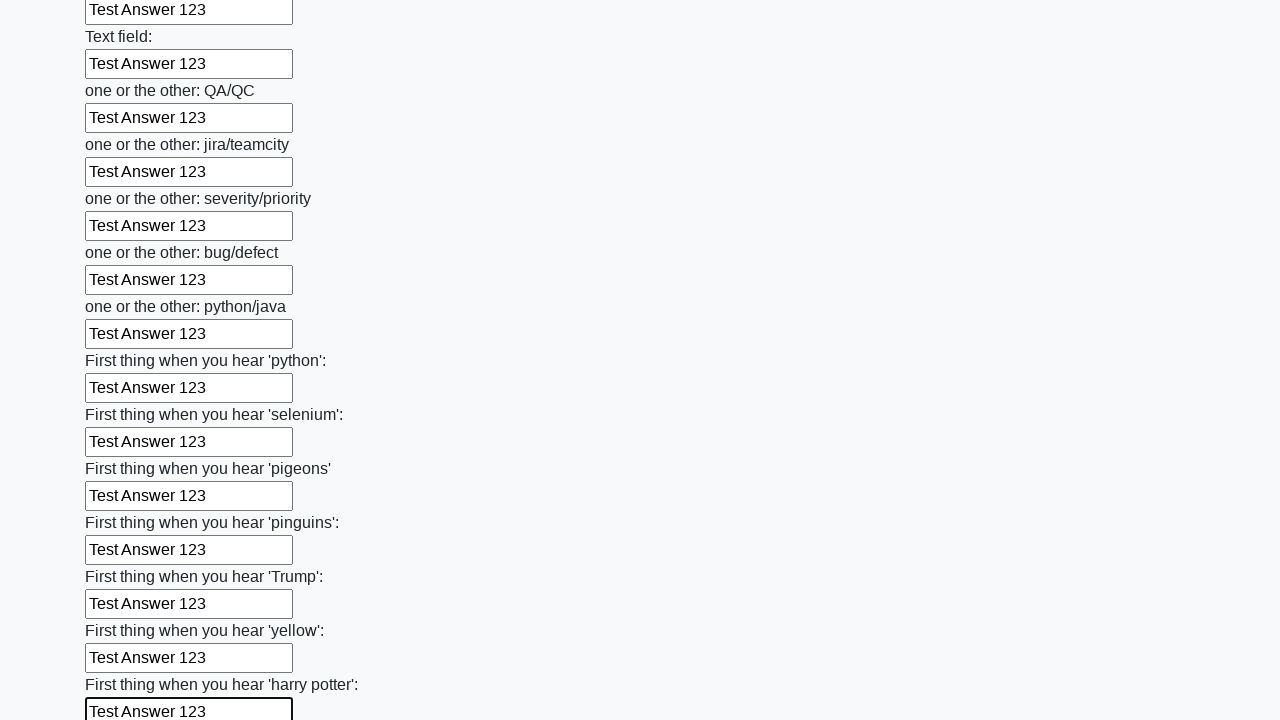

Filled text input field 100 of 100 with 'Test Answer 123' on [type=text] >> nth=99
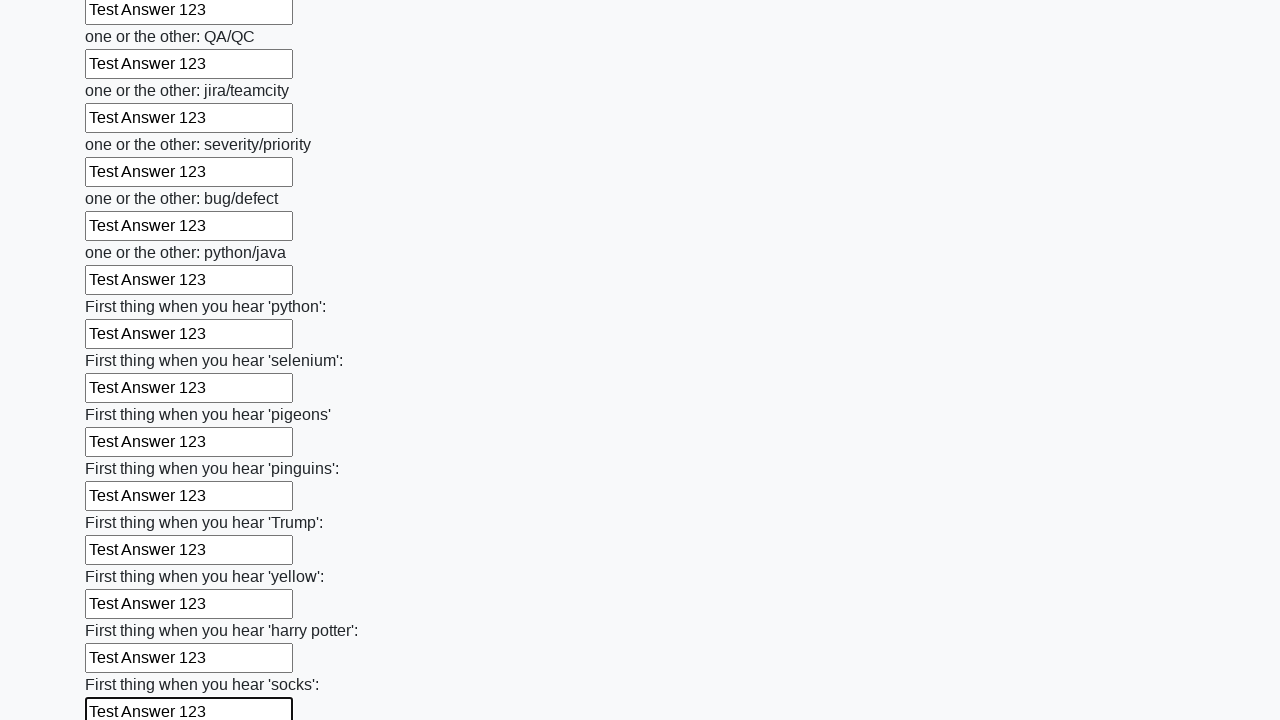

Clicked submit button to submit the form at (123, 611) on button.btn
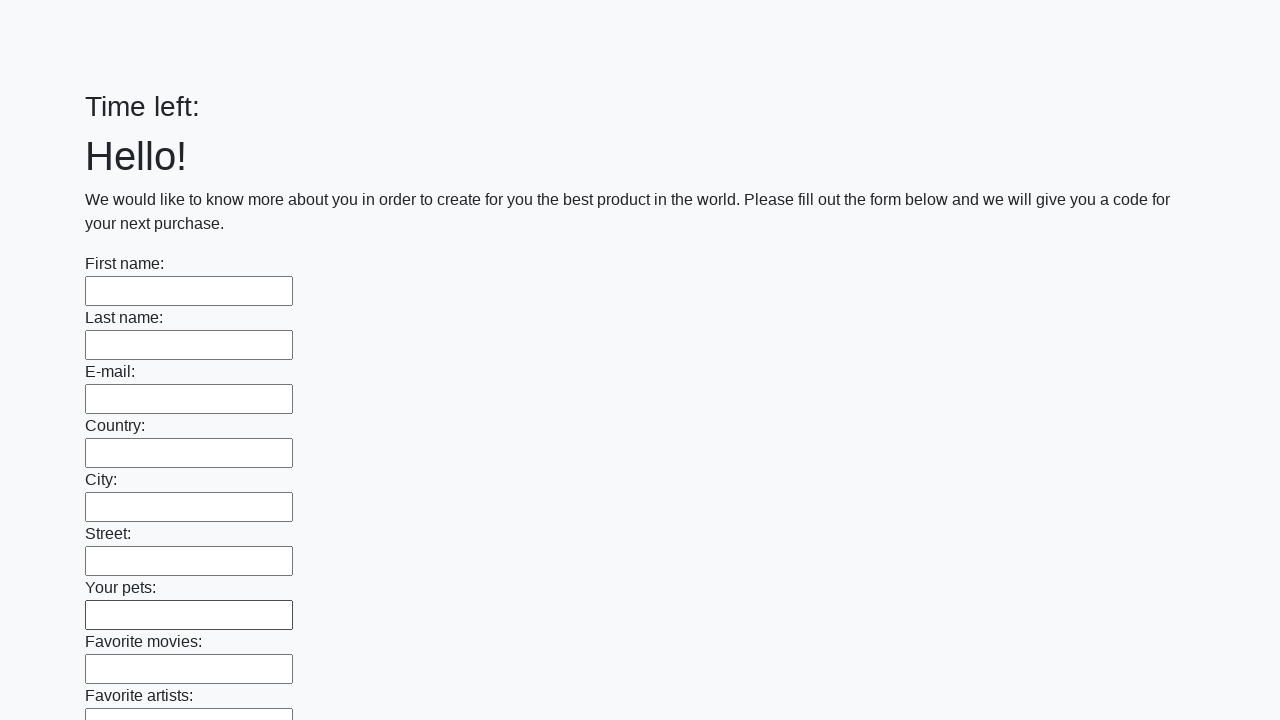

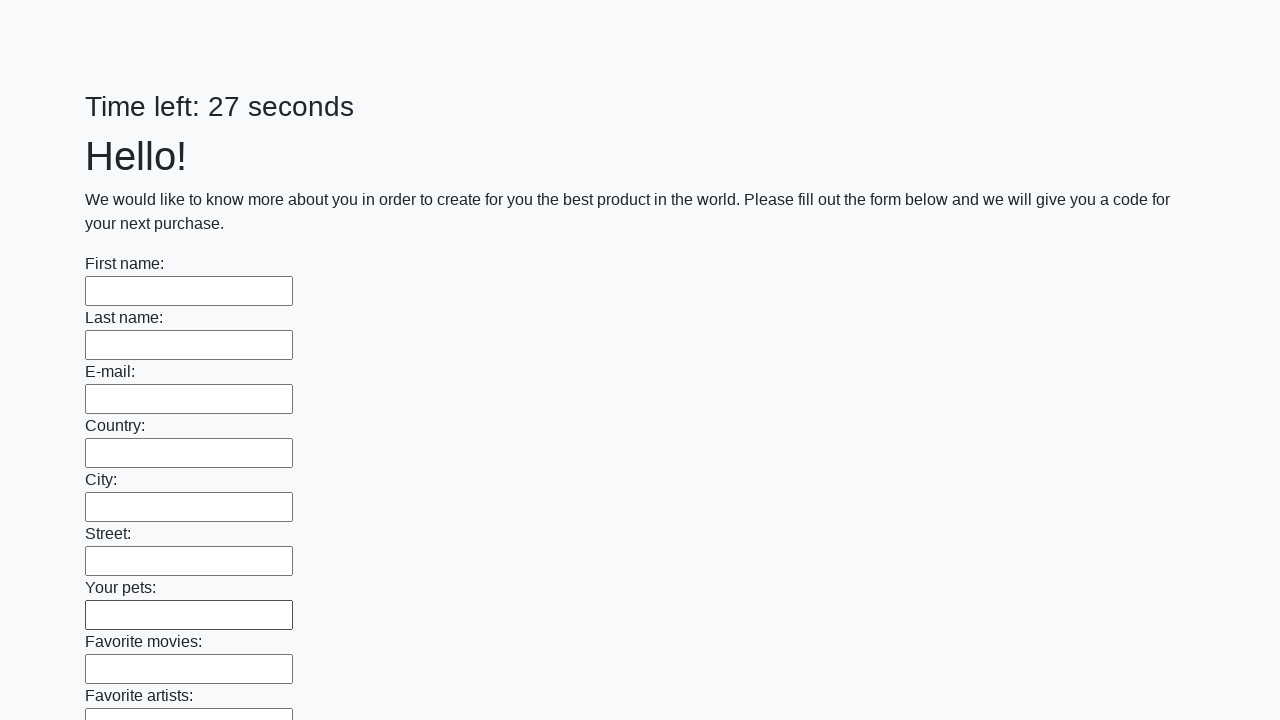